Tests filling a large form by populating all input fields with the same value and submitting the form

Starting URL: http://suninjuly.github.io/huge_form.html

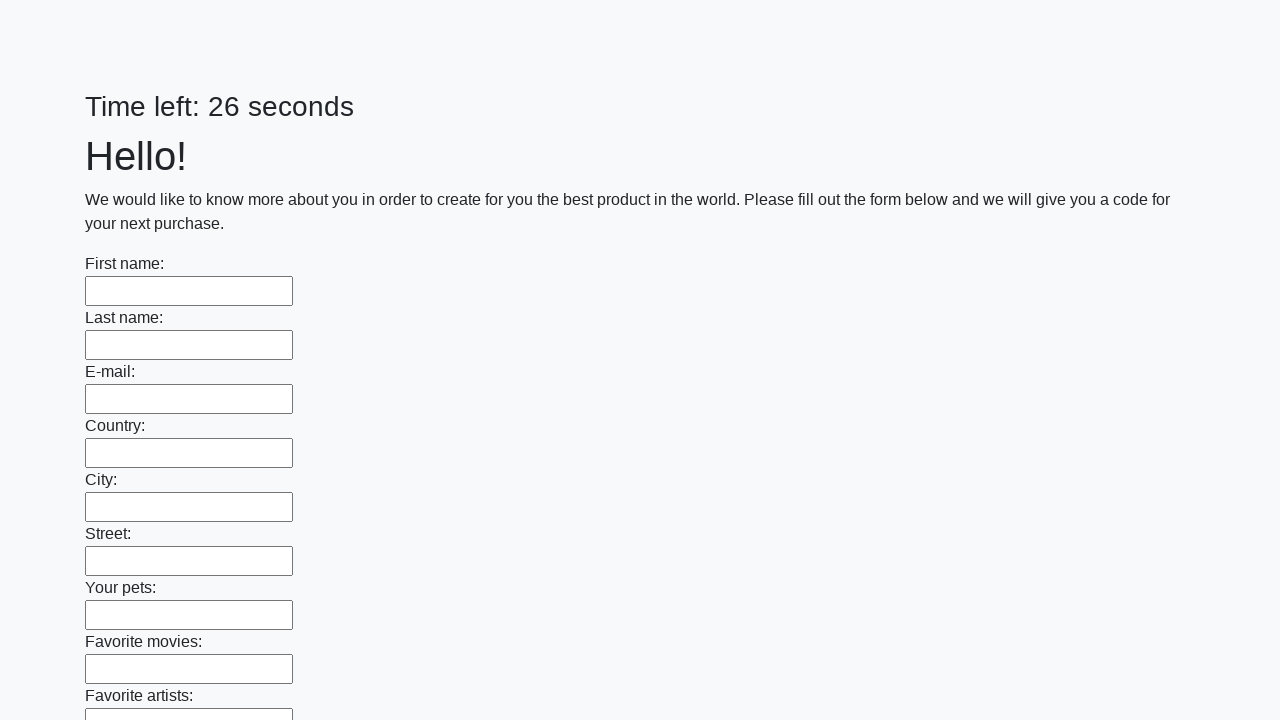

Located all input elements on the huge form
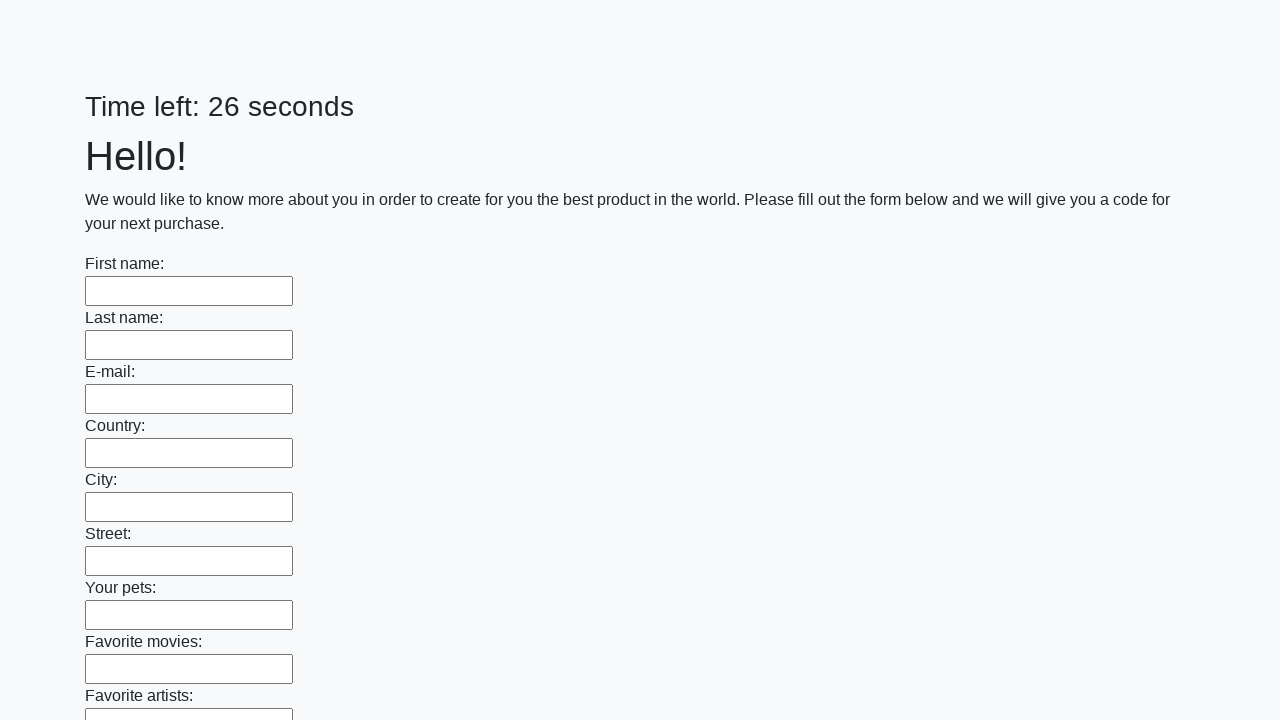

Filled an input field with 'Answer' on input >> nth=0
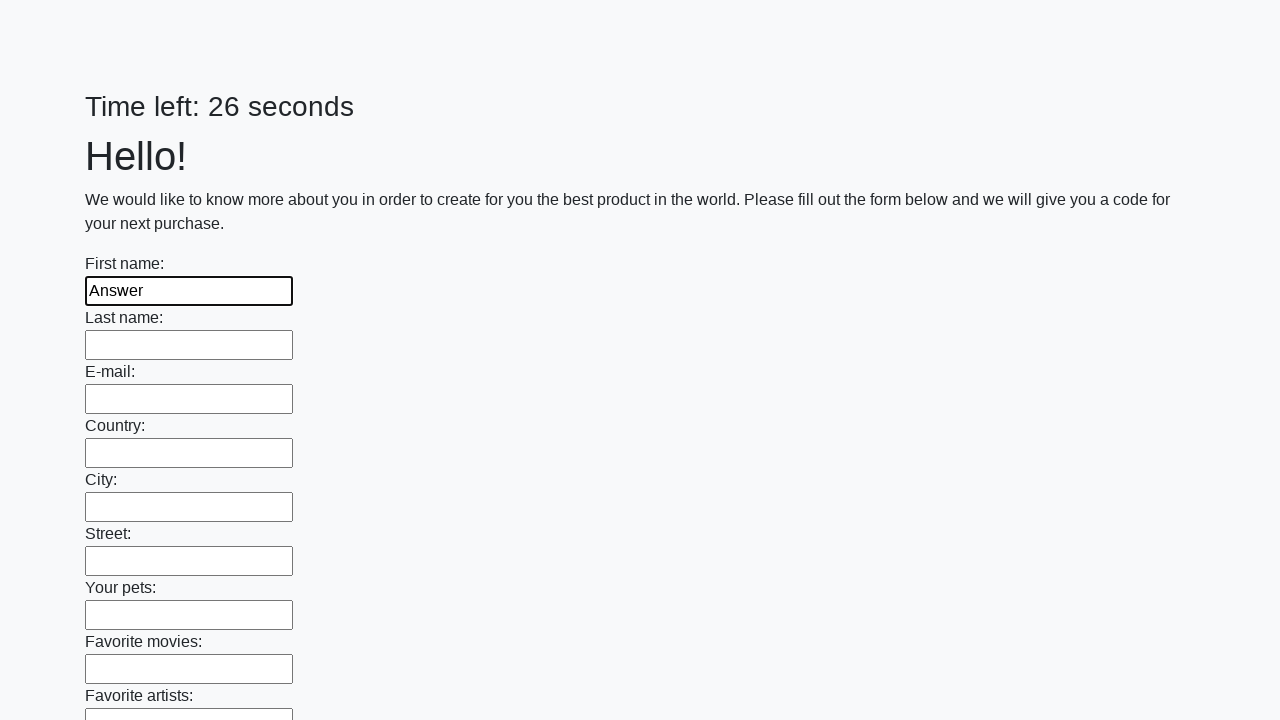

Filled an input field with 'Answer' on input >> nth=1
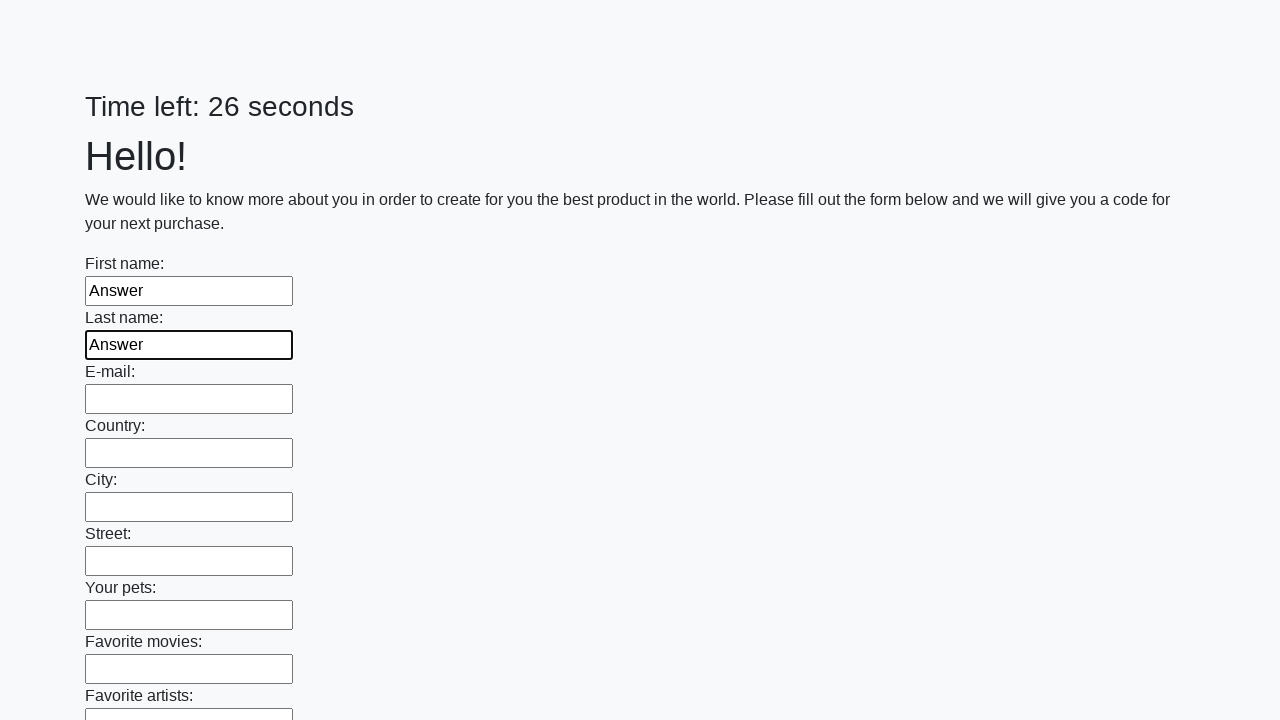

Filled an input field with 'Answer' on input >> nth=2
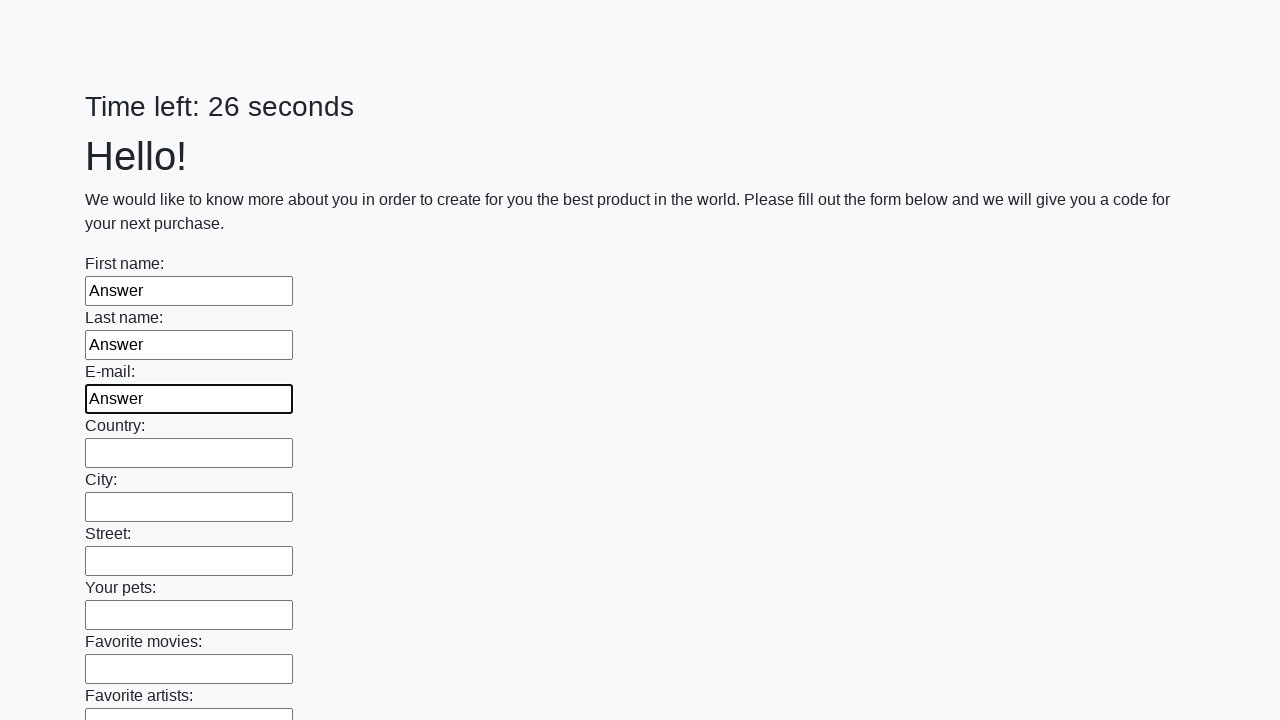

Filled an input field with 'Answer' on input >> nth=3
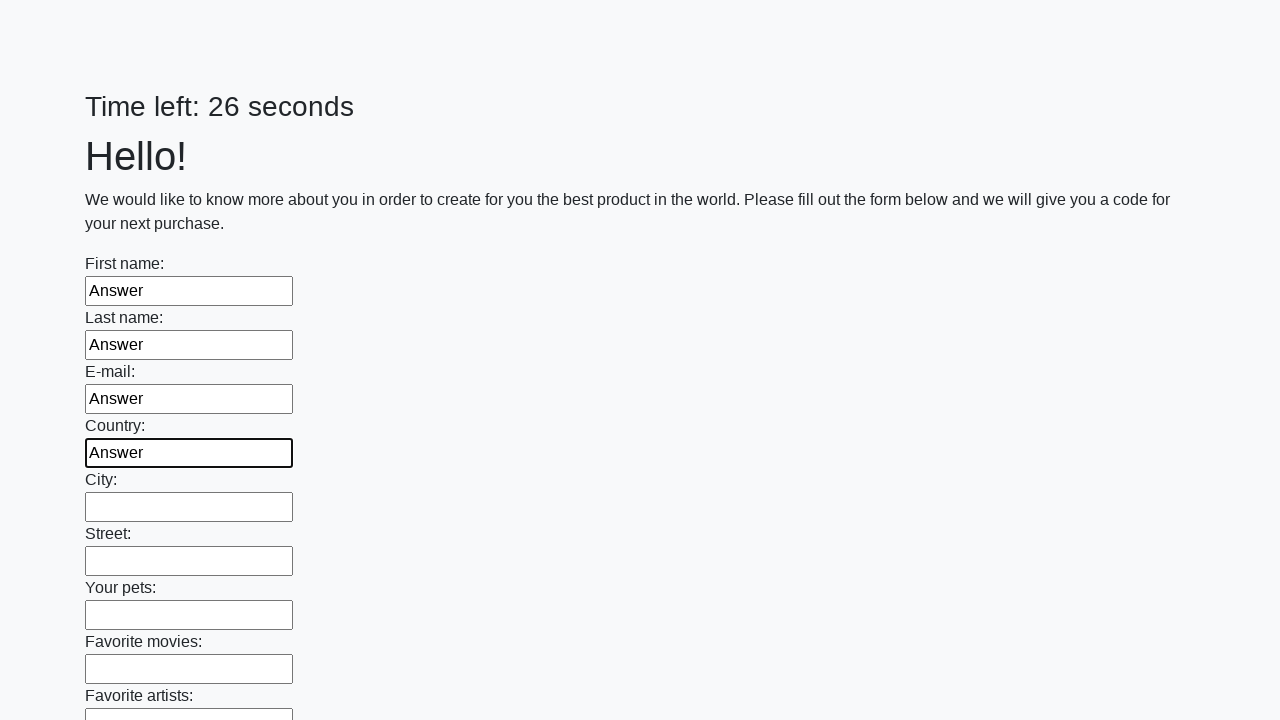

Filled an input field with 'Answer' on input >> nth=4
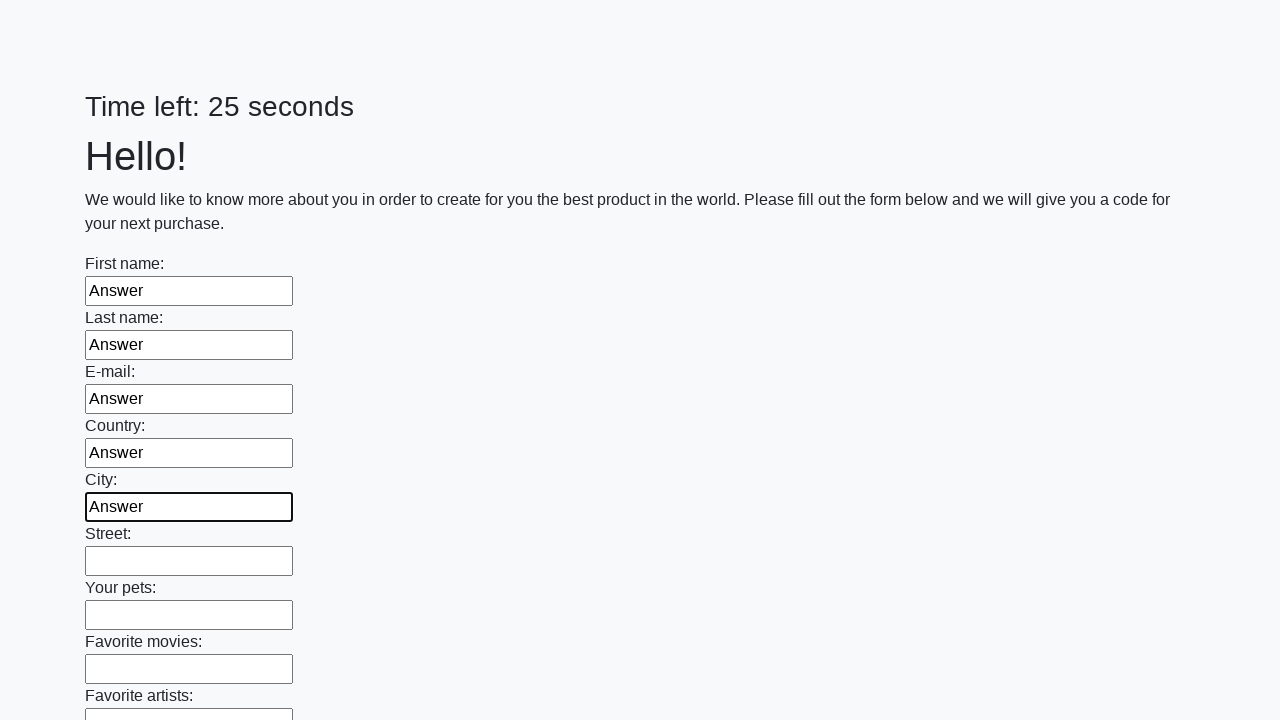

Filled an input field with 'Answer' on input >> nth=5
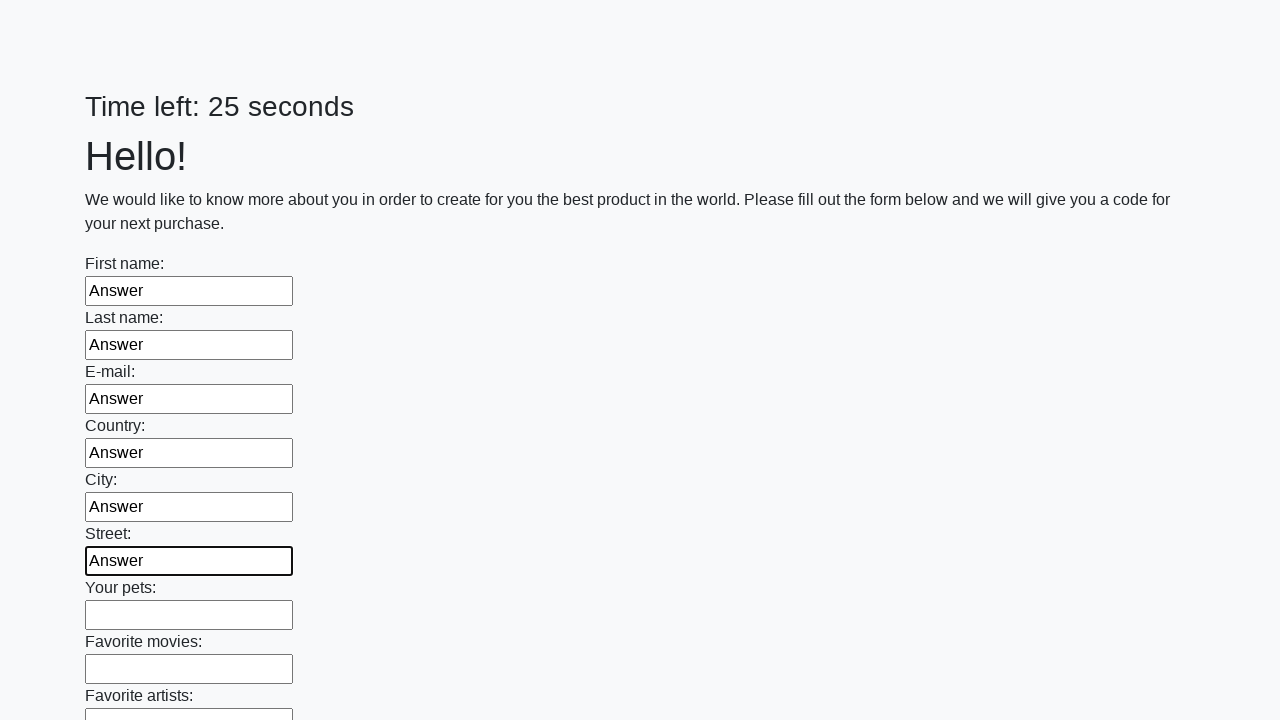

Filled an input field with 'Answer' on input >> nth=6
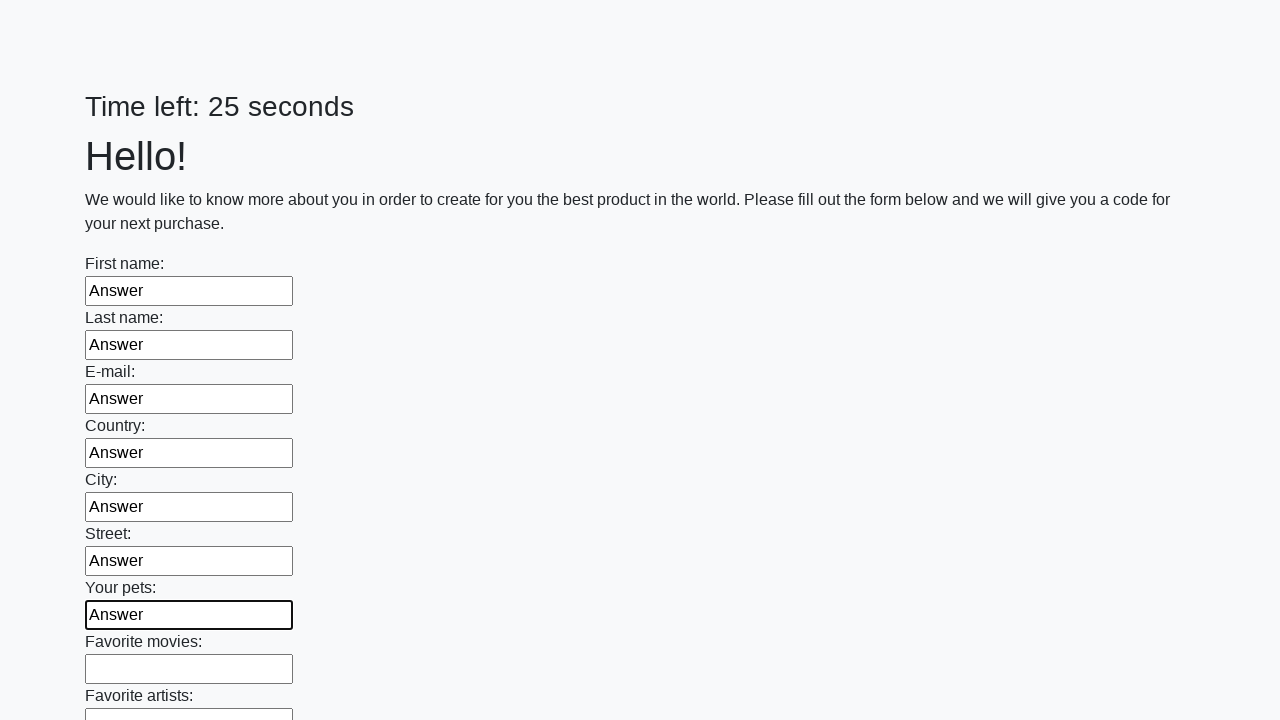

Filled an input field with 'Answer' on input >> nth=7
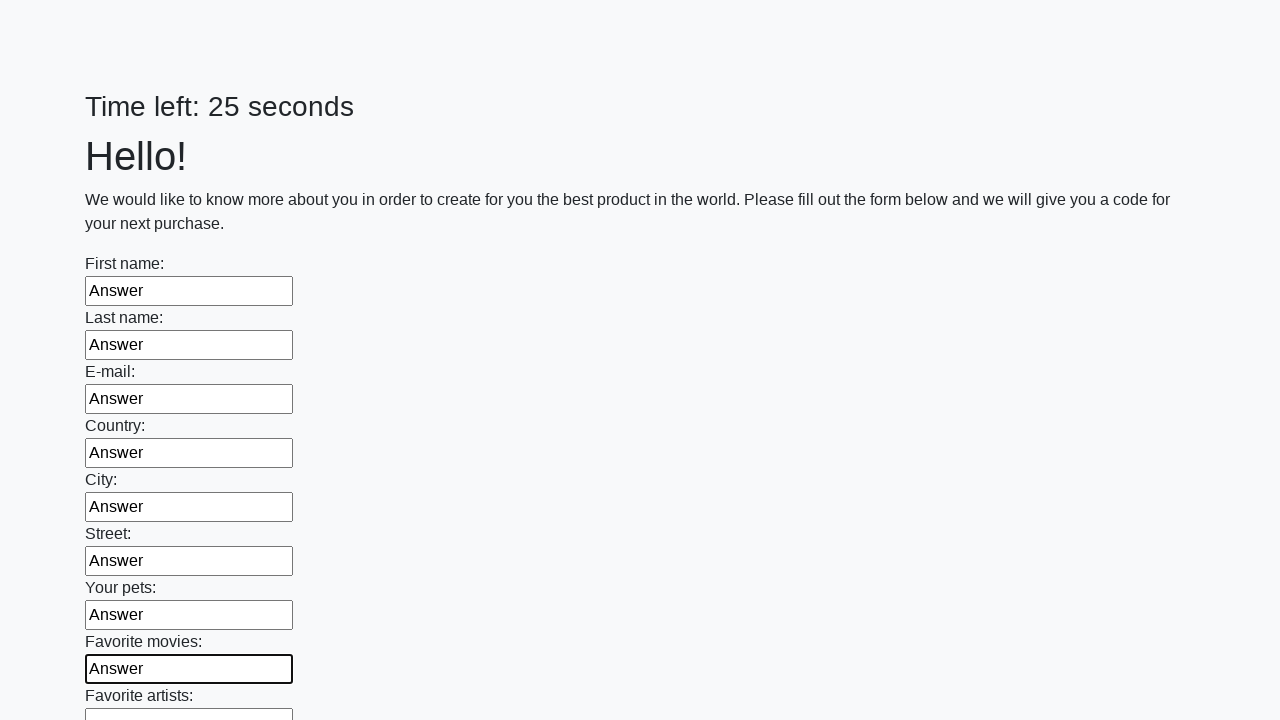

Filled an input field with 'Answer' on input >> nth=8
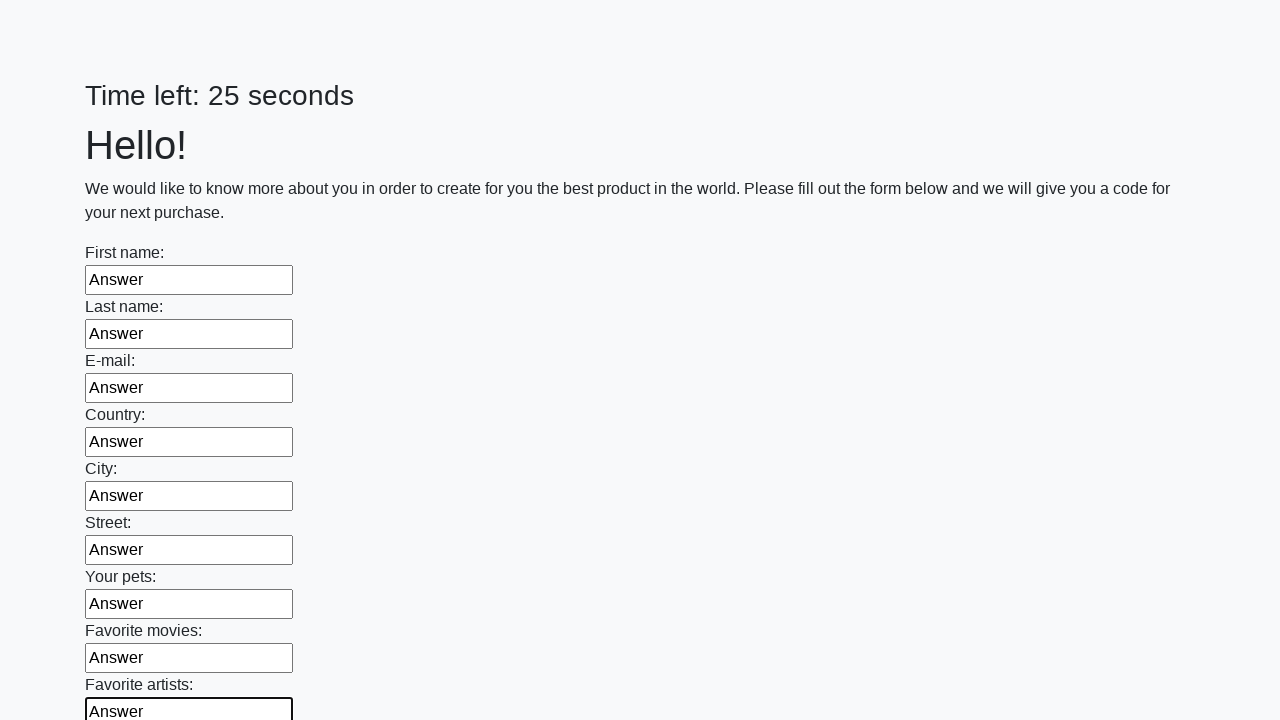

Filled an input field with 'Answer' on input >> nth=9
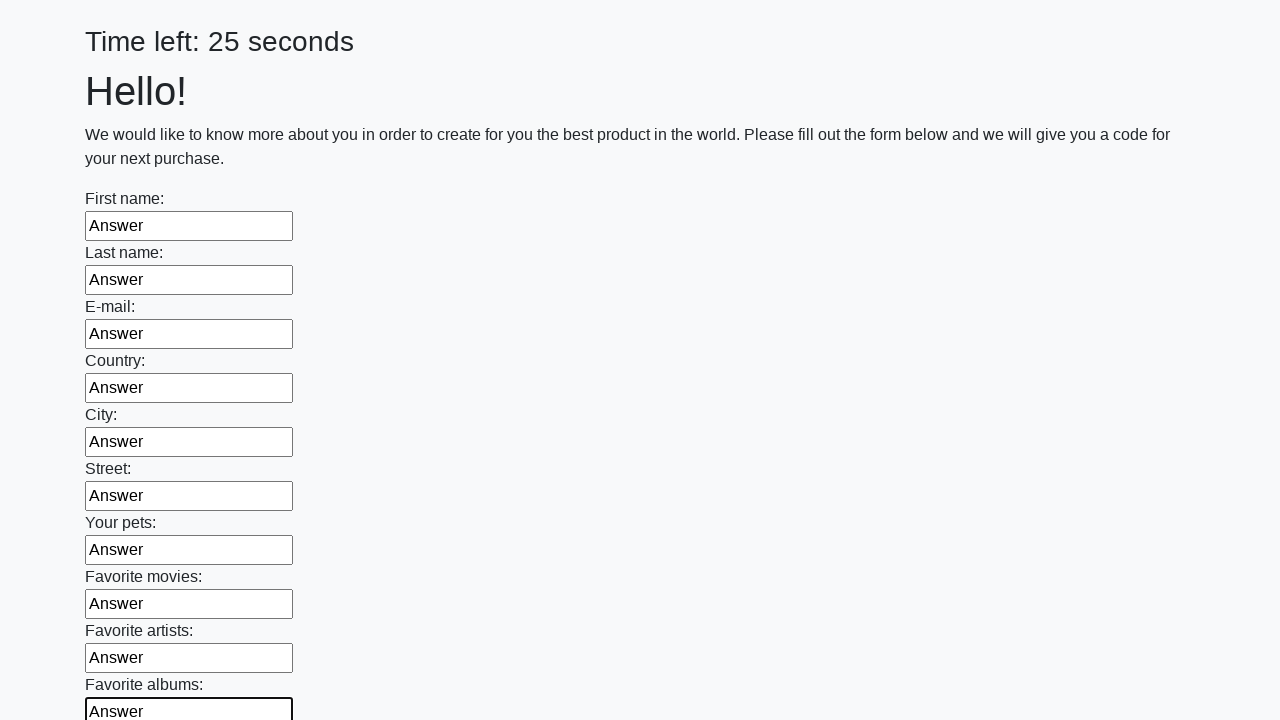

Filled an input field with 'Answer' on input >> nth=10
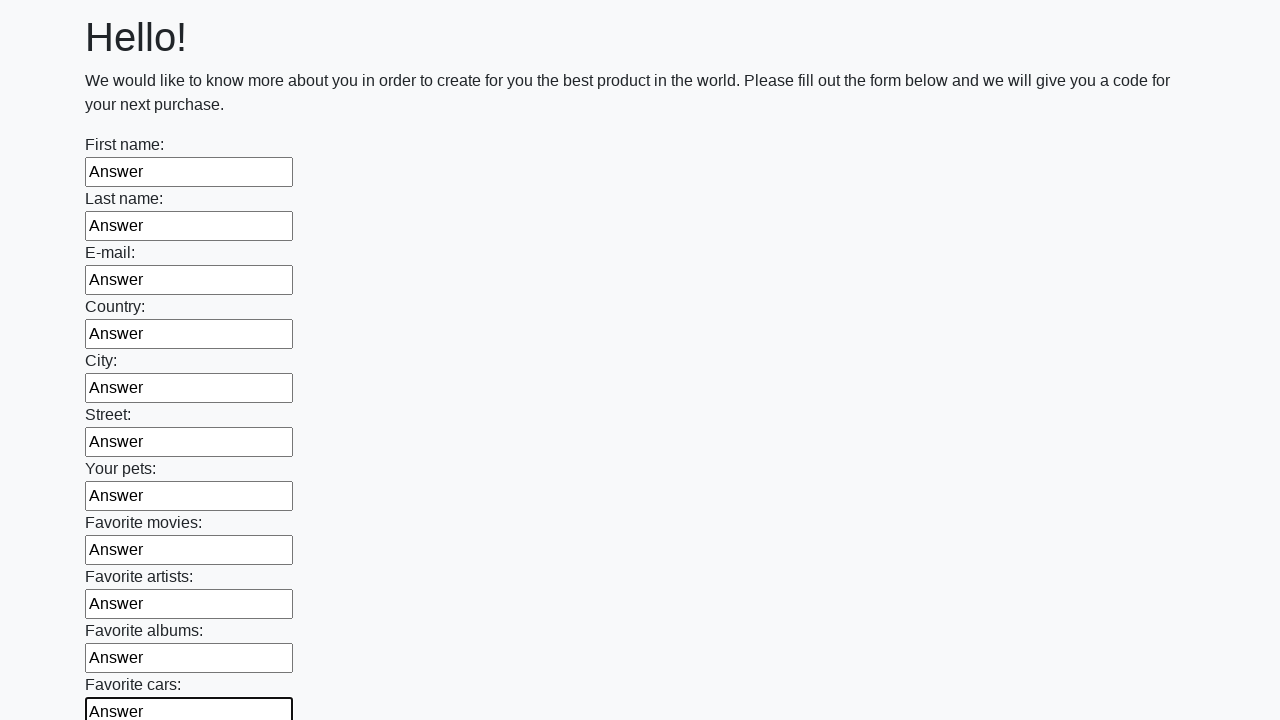

Filled an input field with 'Answer' on input >> nth=11
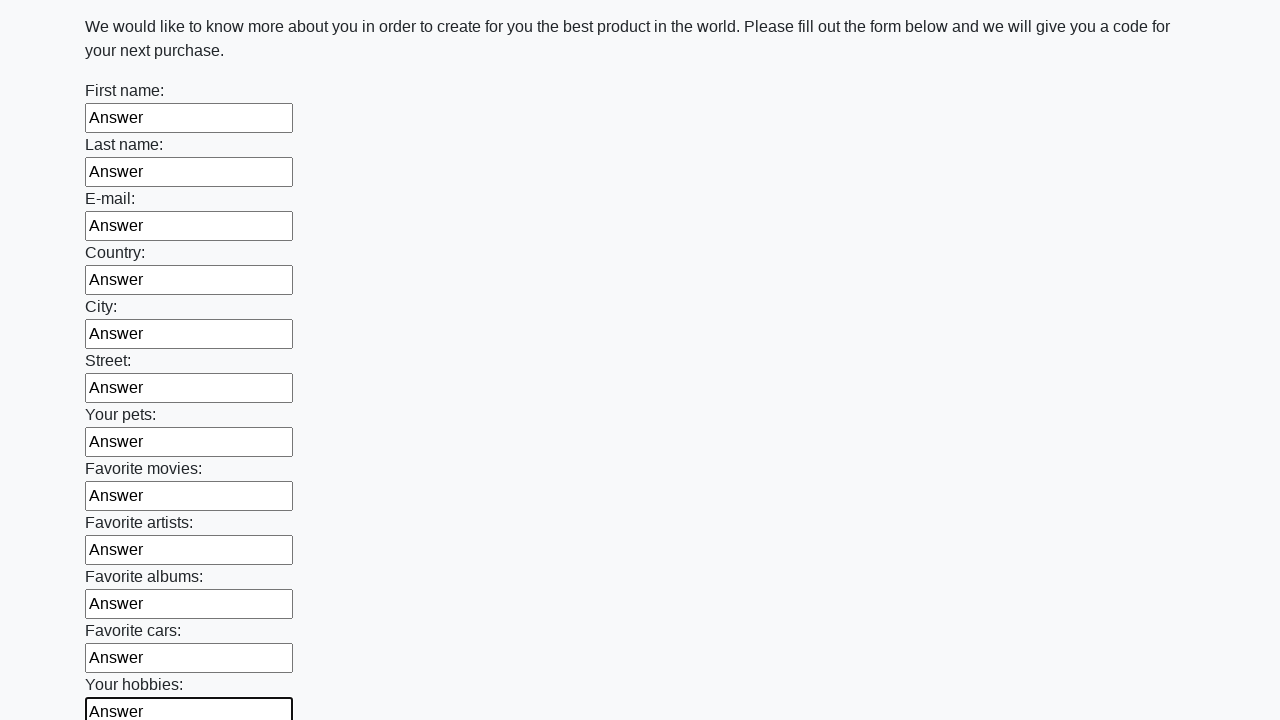

Filled an input field with 'Answer' on input >> nth=12
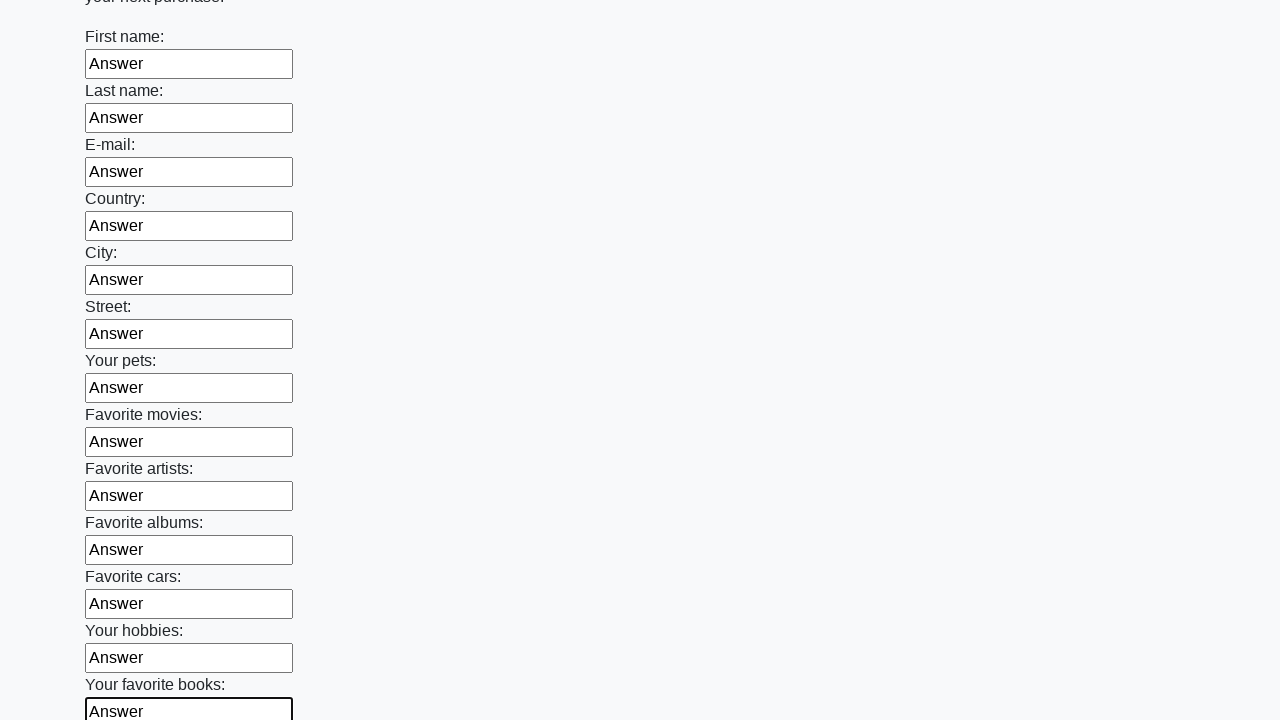

Filled an input field with 'Answer' on input >> nth=13
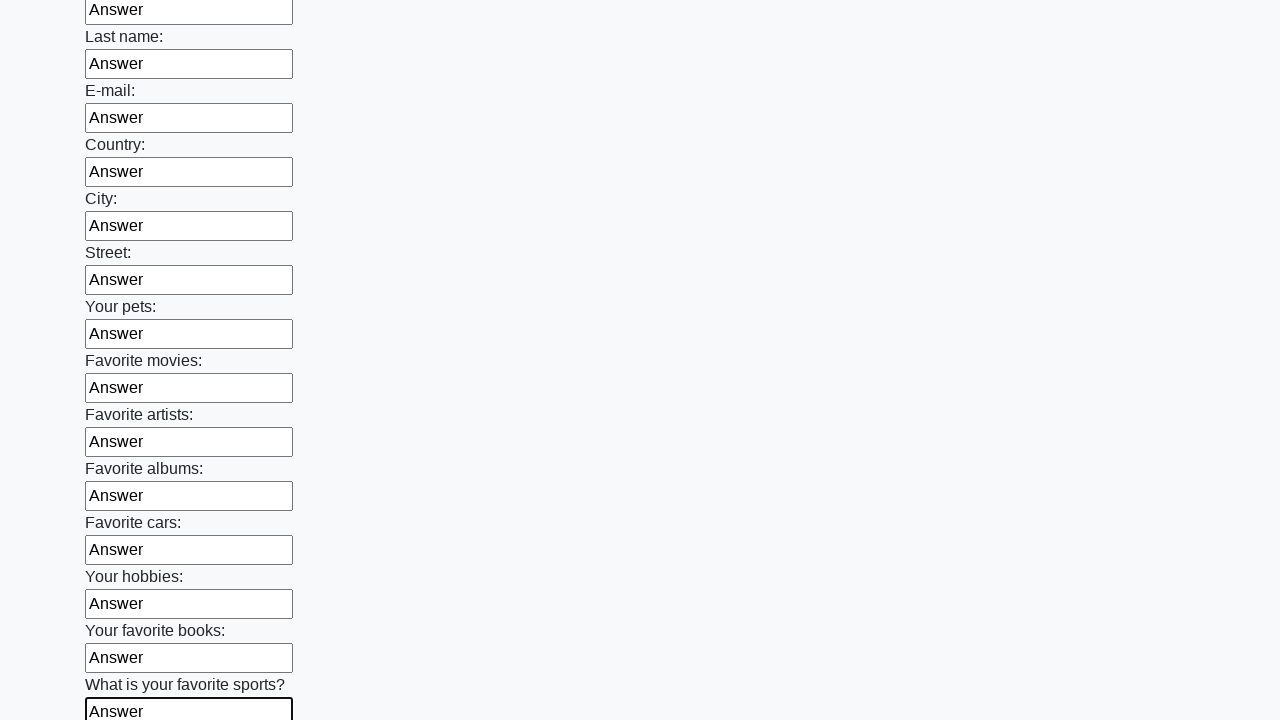

Filled an input field with 'Answer' on input >> nth=14
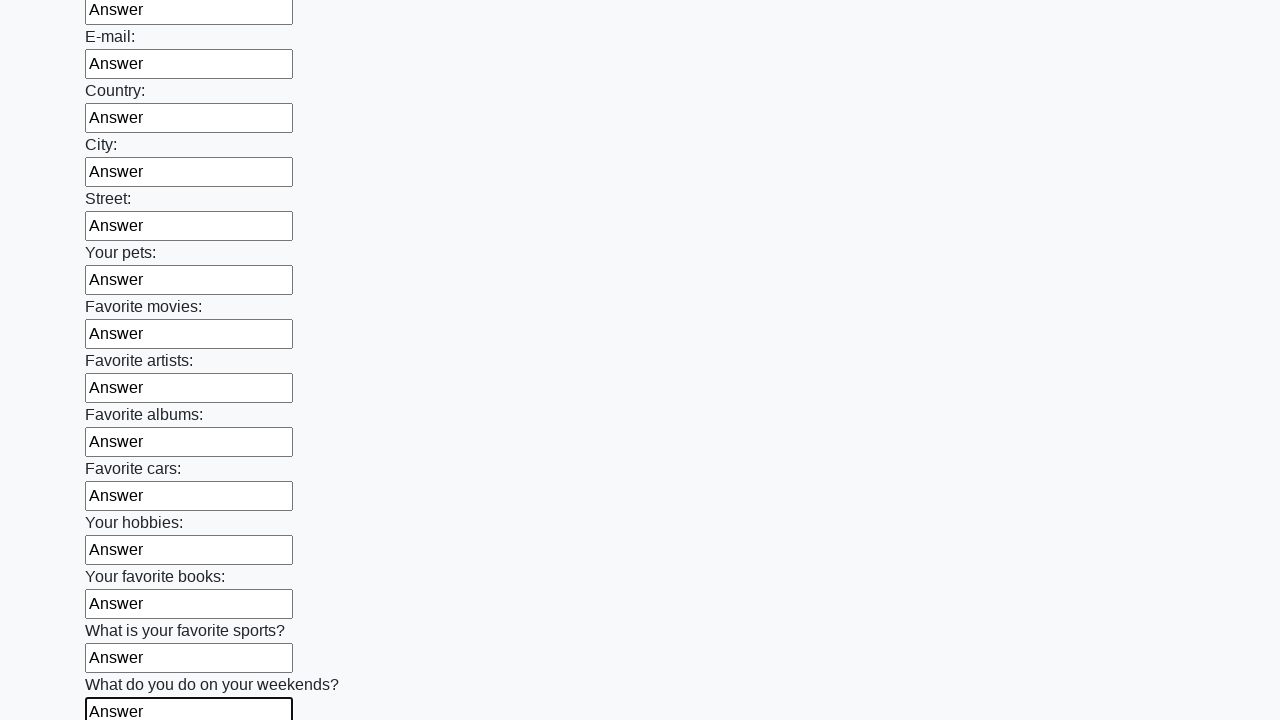

Filled an input field with 'Answer' on input >> nth=15
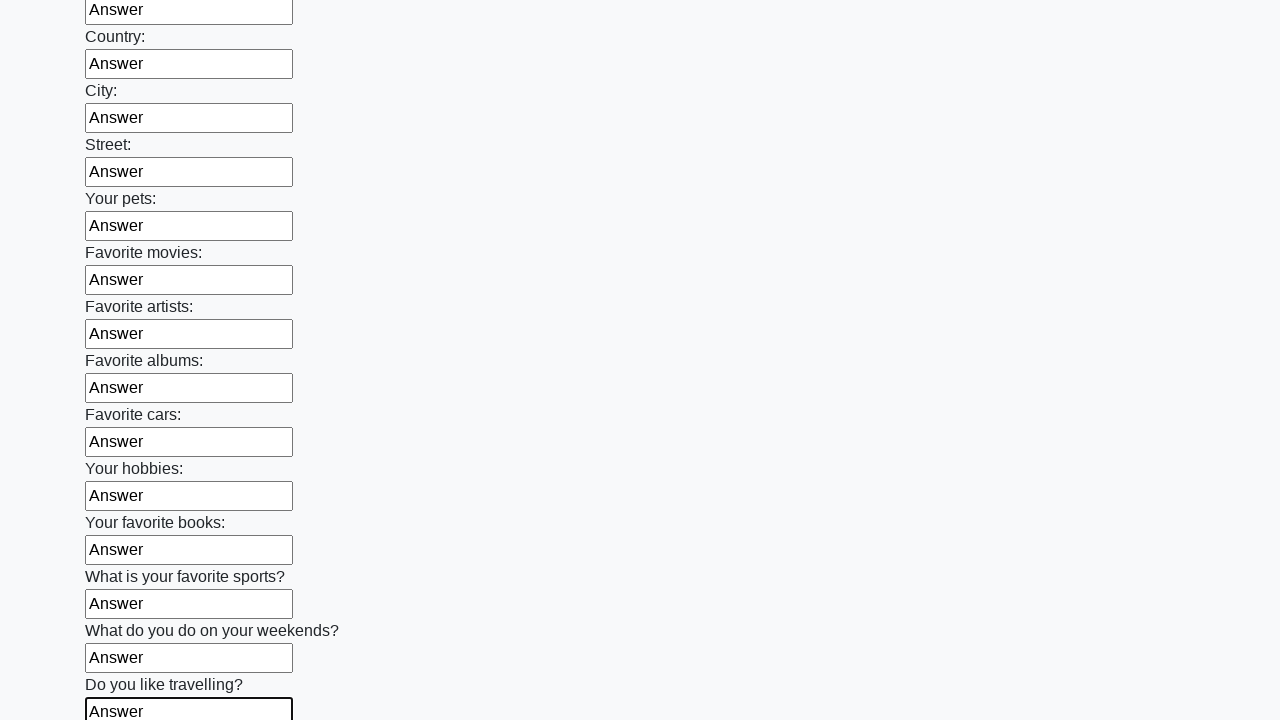

Filled an input field with 'Answer' on input >> nth=16
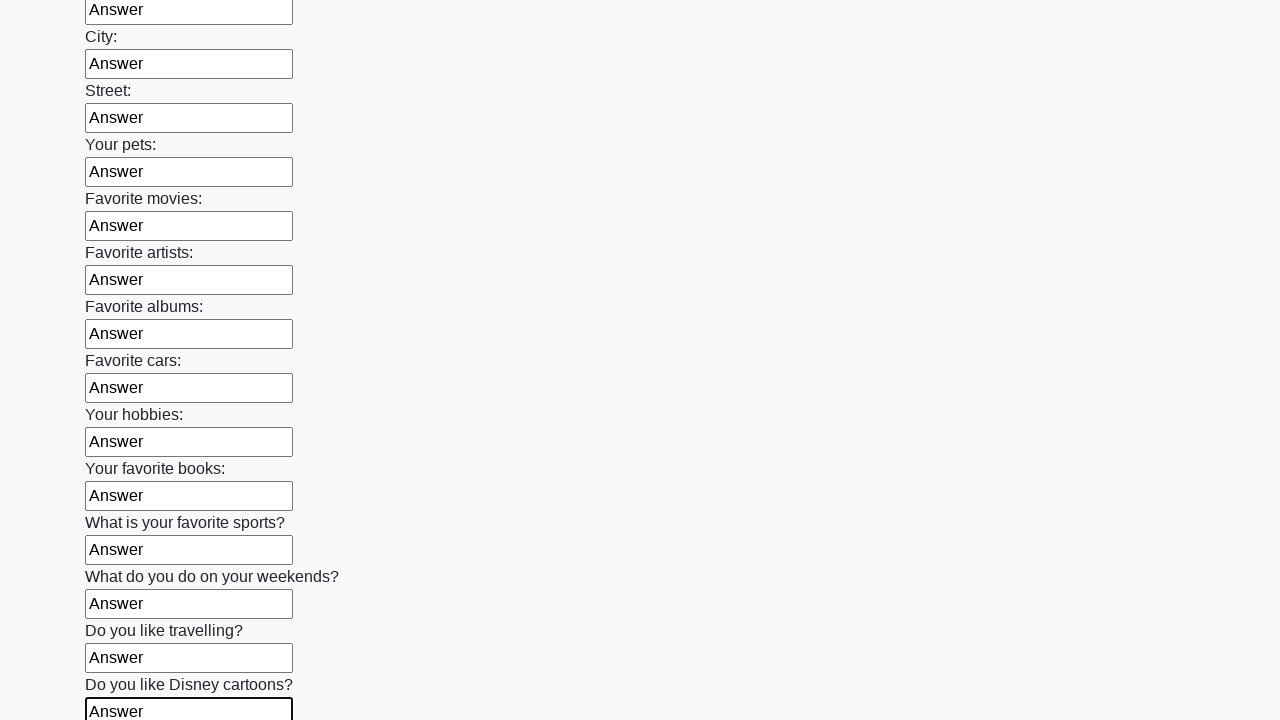

Filled an input field with 'Answer' on input >> nth=17
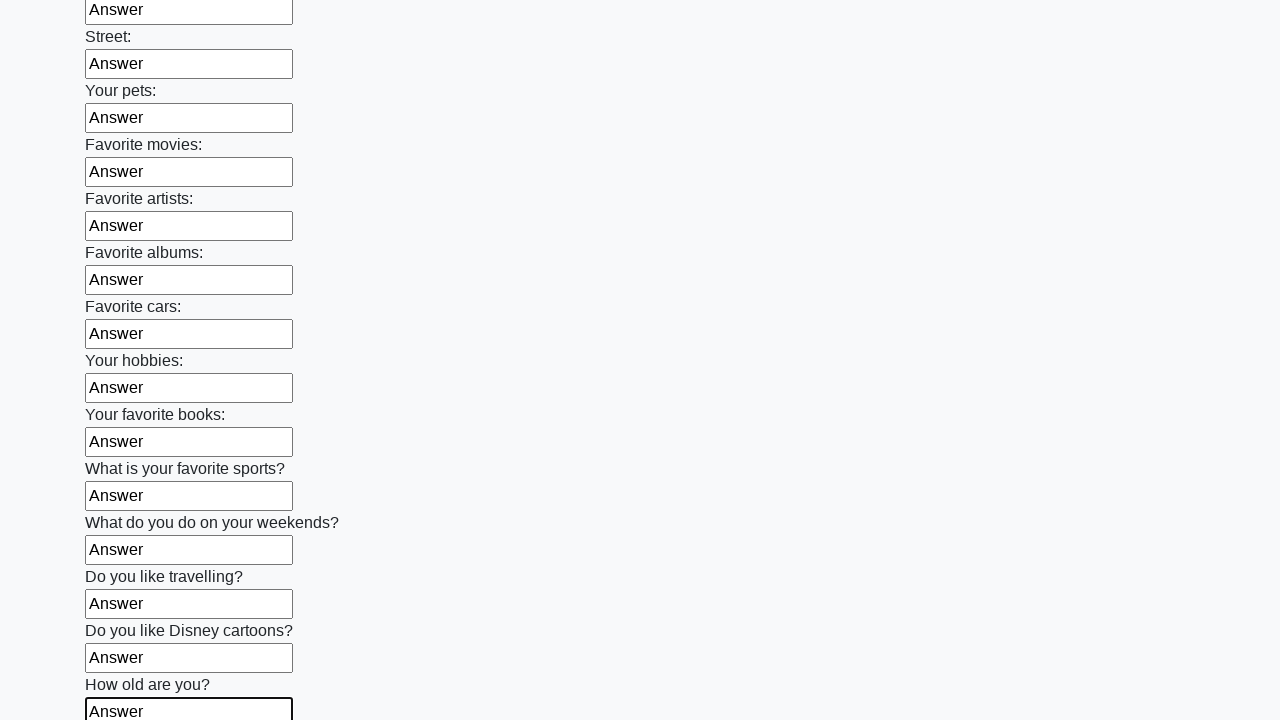

Filled an input field with 'Answer' on input >> nth=18
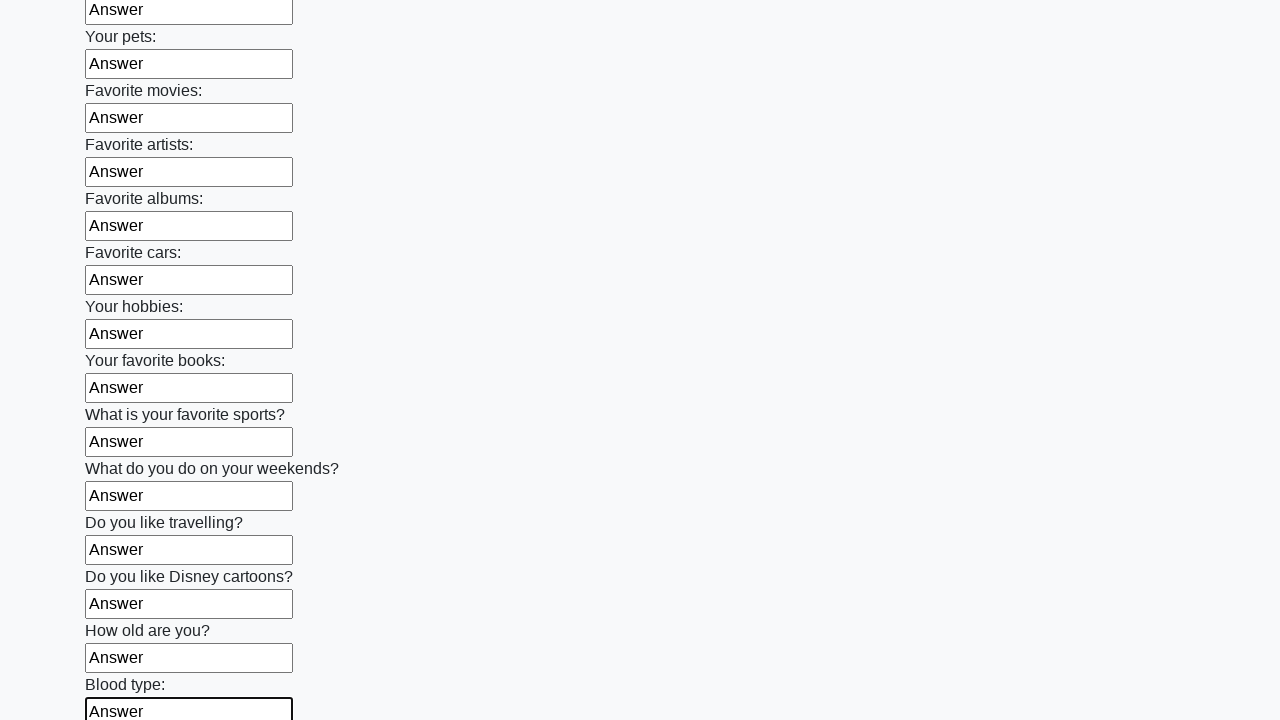

Filled an input field with 'Answer' on input >> nth=19
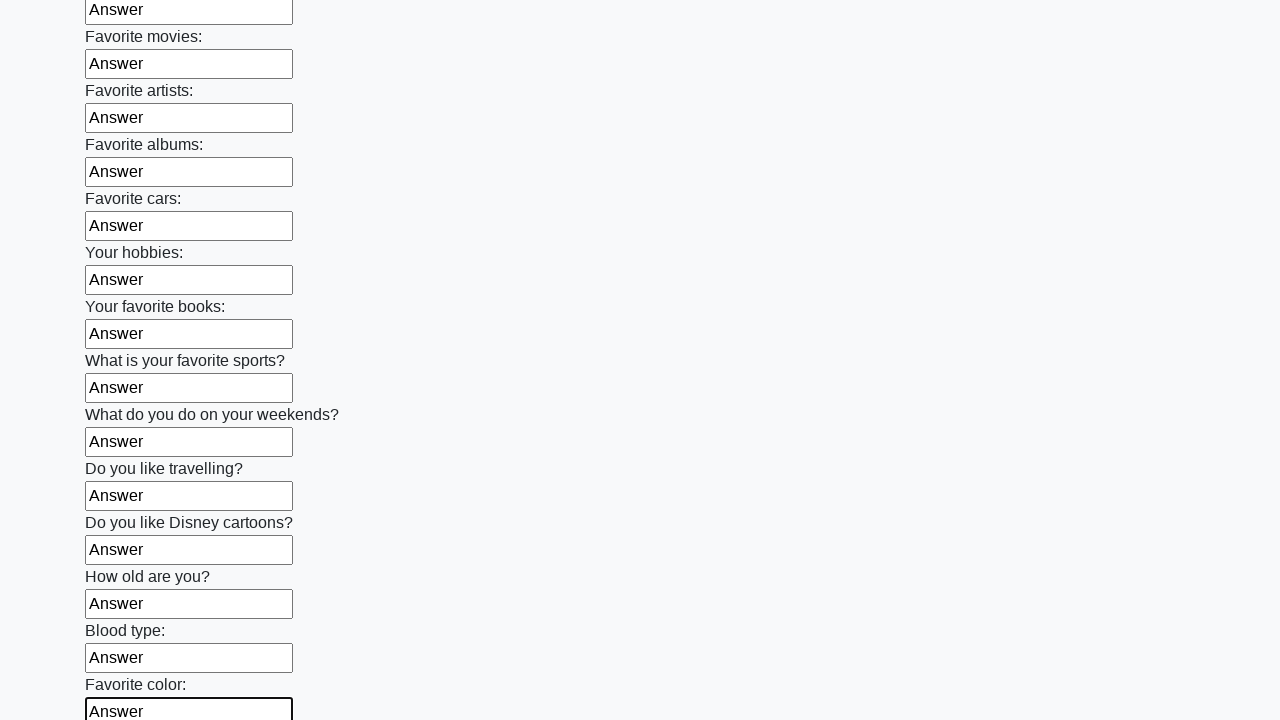

Filled an input field with 'Answer' on input >> nth=20
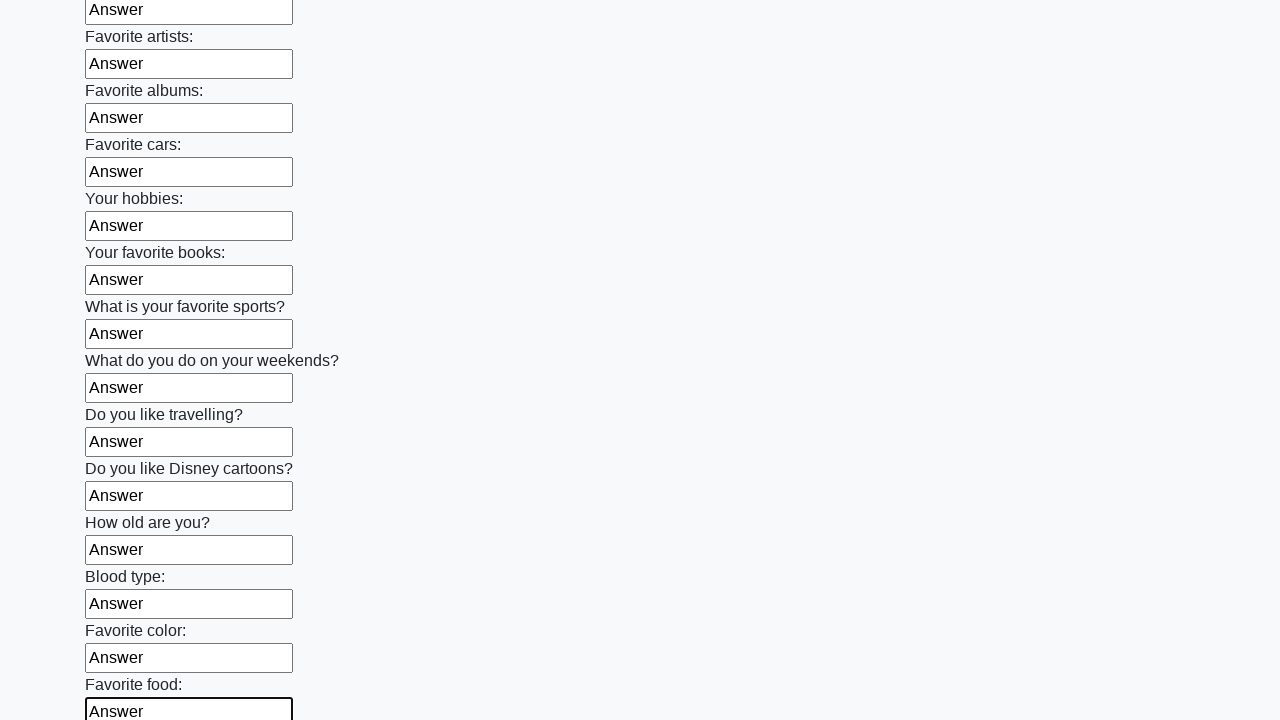

Filled an input field with 'Answer' on input >> nth=21
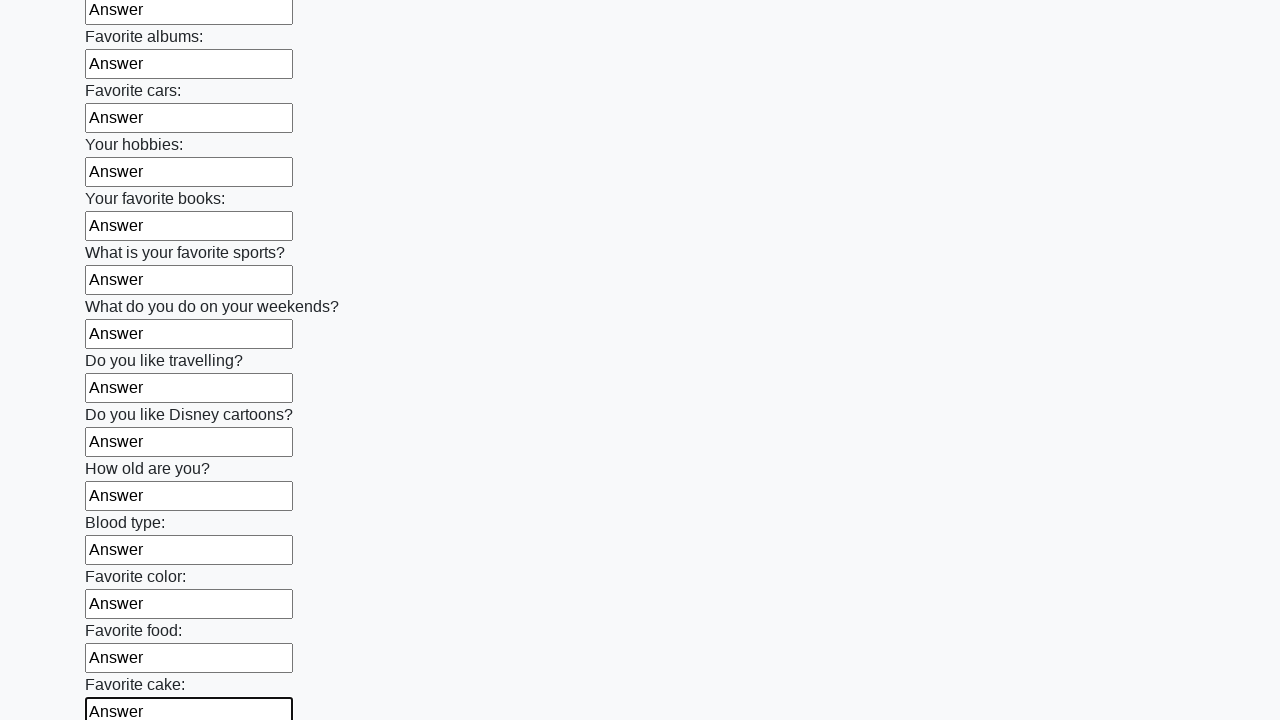

Filled an input field with 'Answer' on input >> nth=22
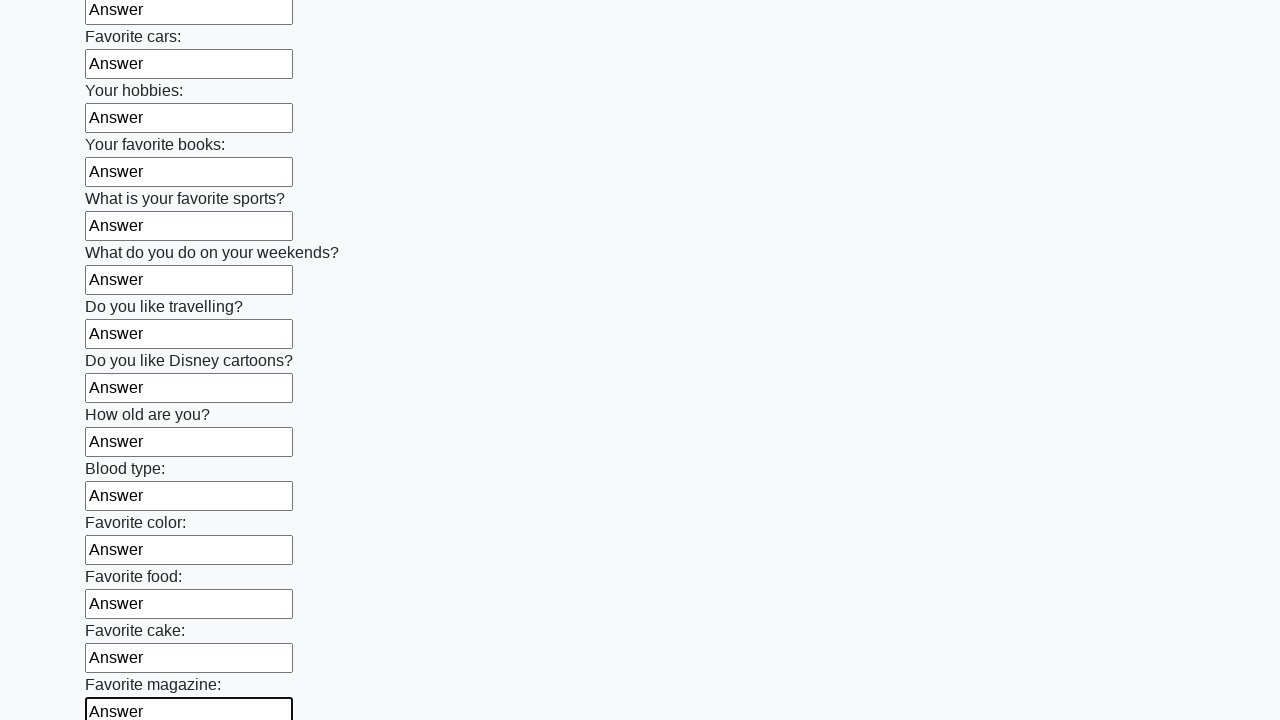

Filled an input field with 'Answer' on input >> nth=23
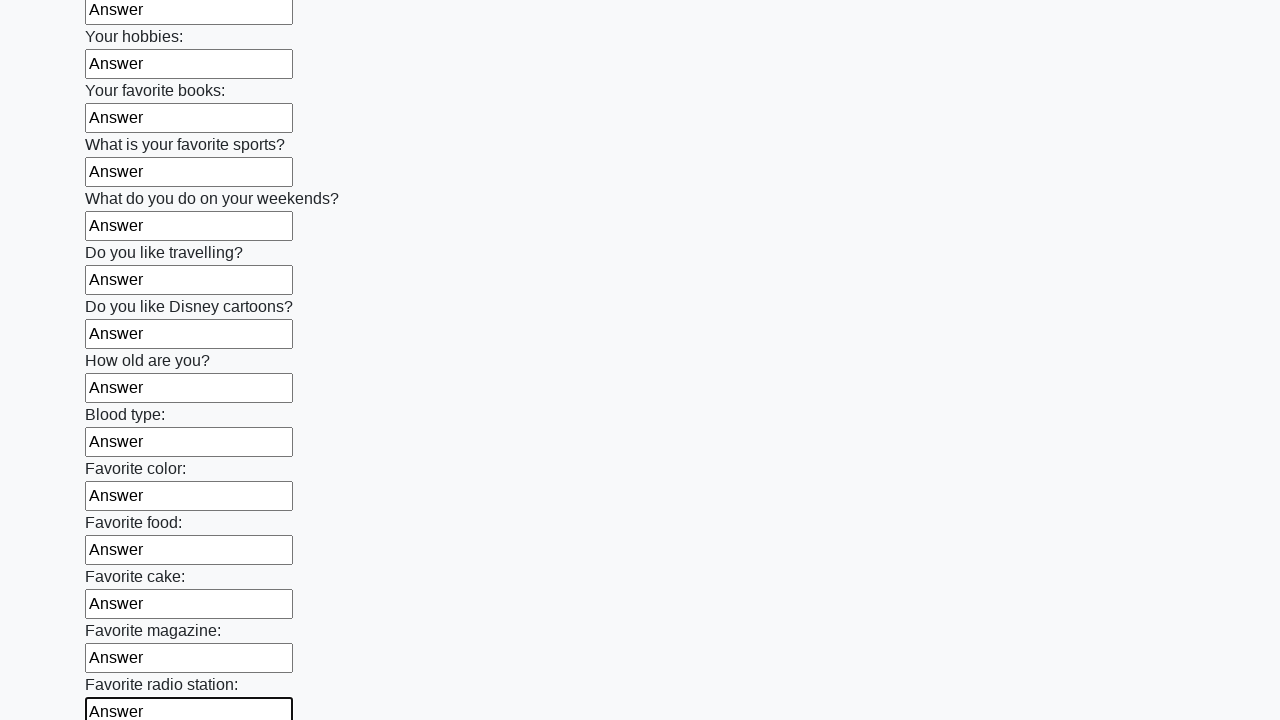

Filled an input field with 'Answer' on input >> nth=24
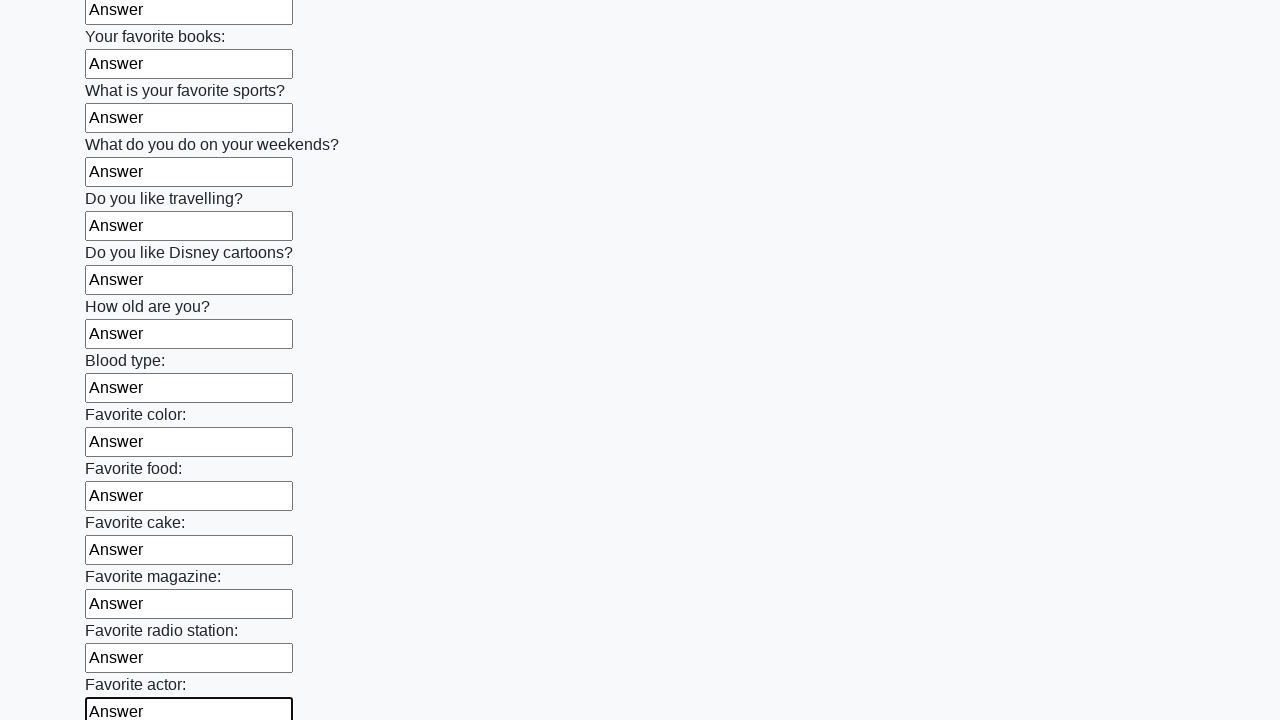

Filled an input field with 'Answer' on input >> nth=25
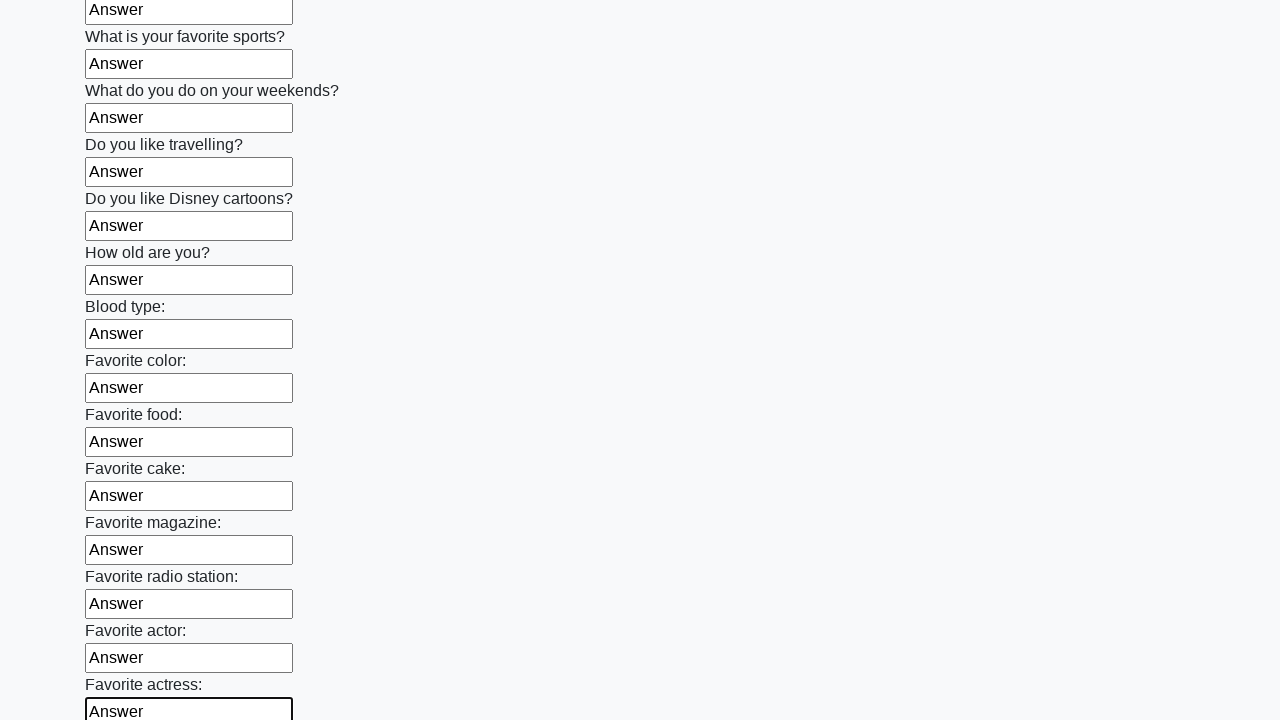

Filled an input field with 'Answer' on input >> nth=26
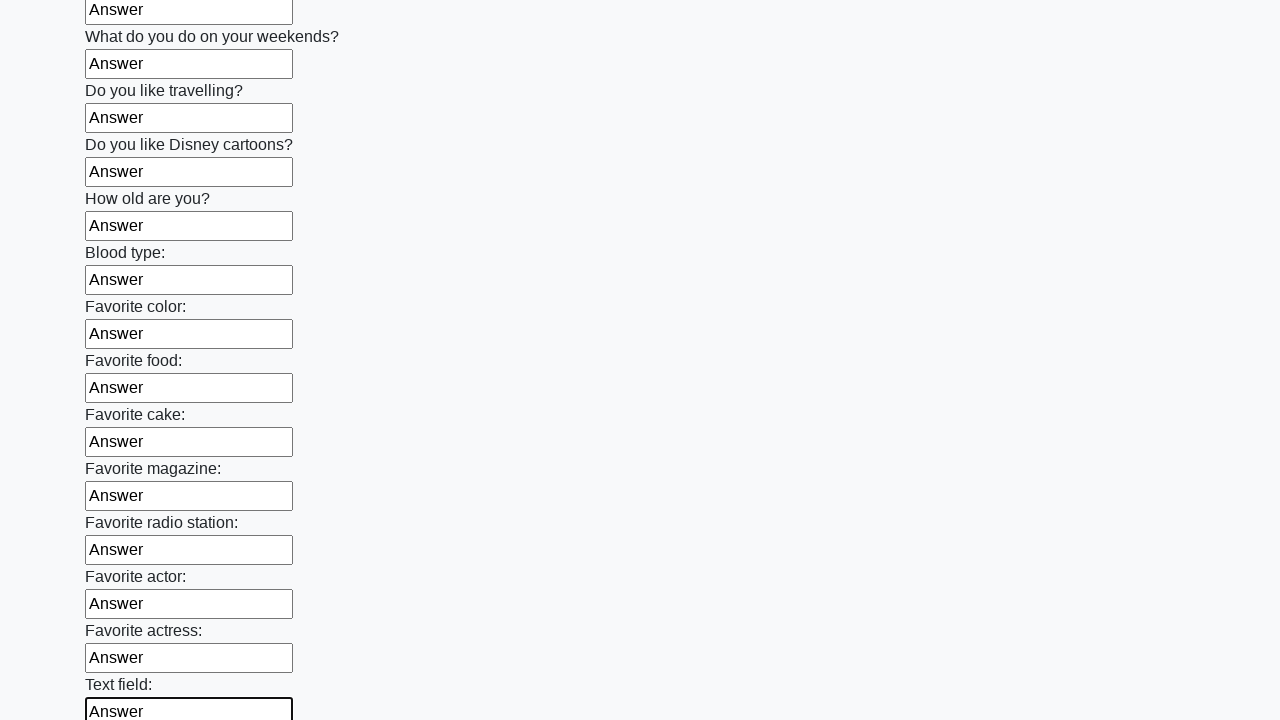

Filled an input field with 'Answer' on input >> nth=27
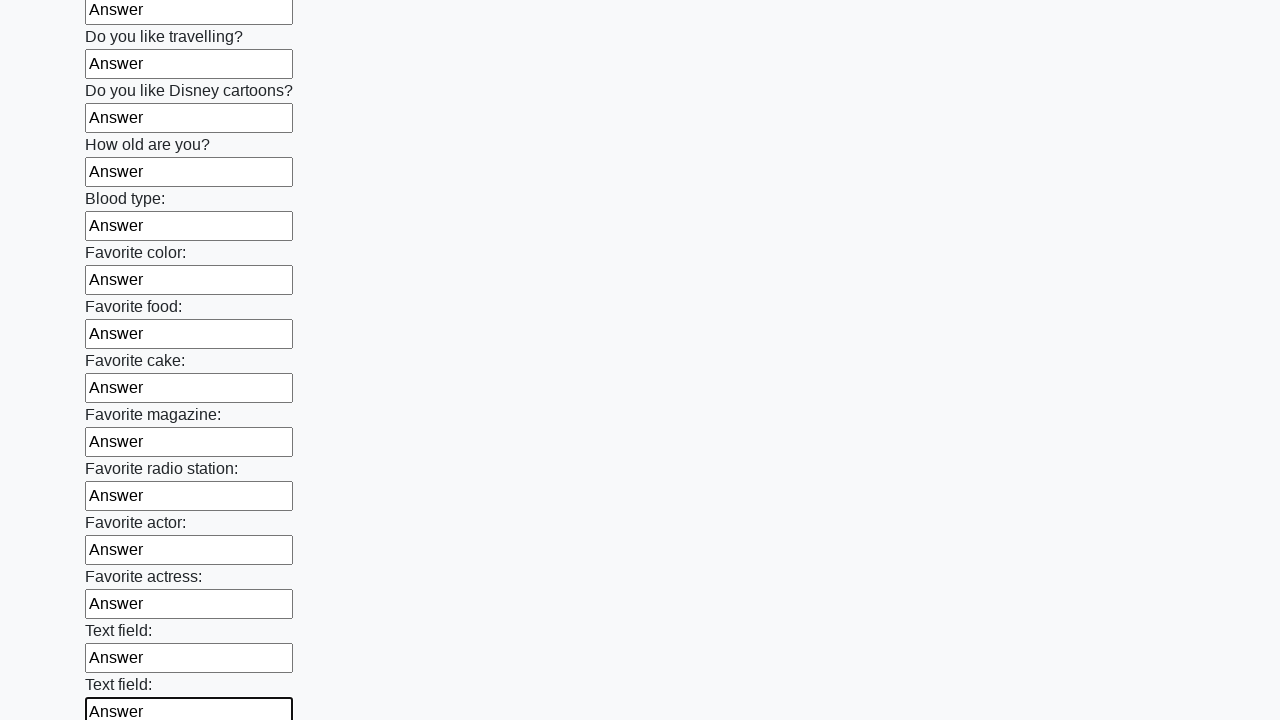

Filled an input field with 'Answer' on input >> nth=28
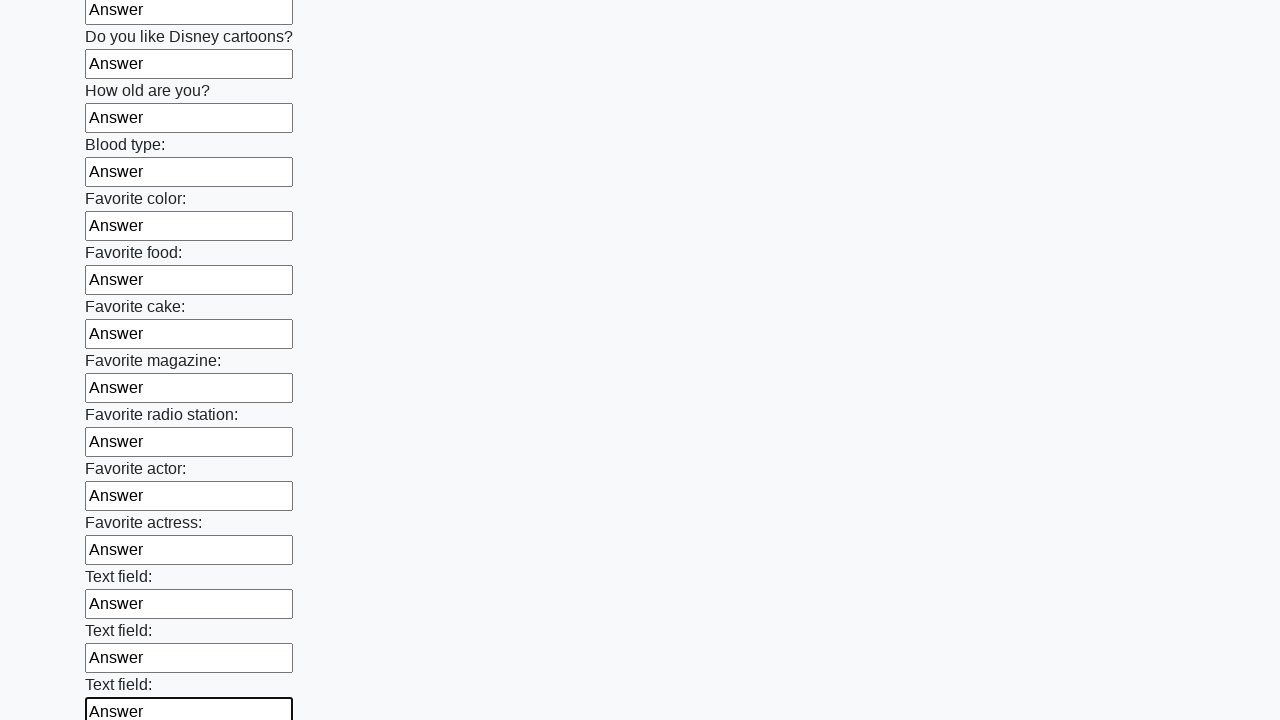

Filled an input field with 'Answer' on input >> nth=29
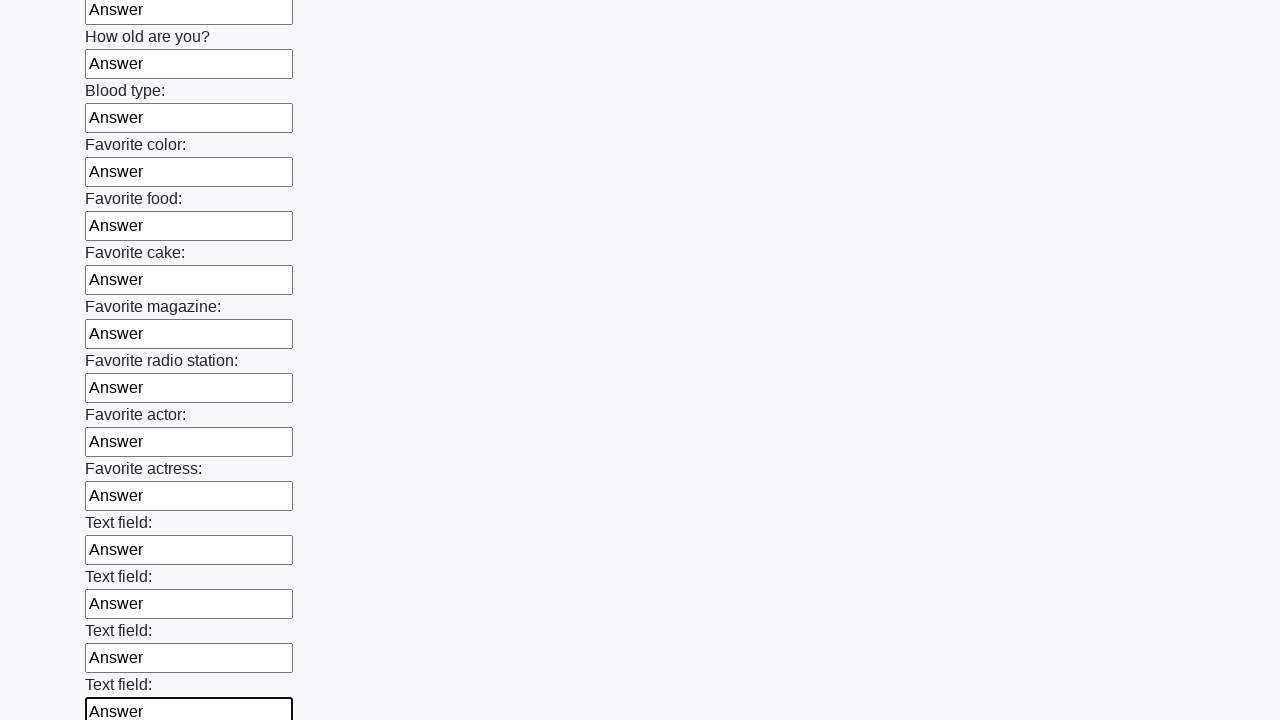

Filled an input field with 'Answer' on input >> nth=30
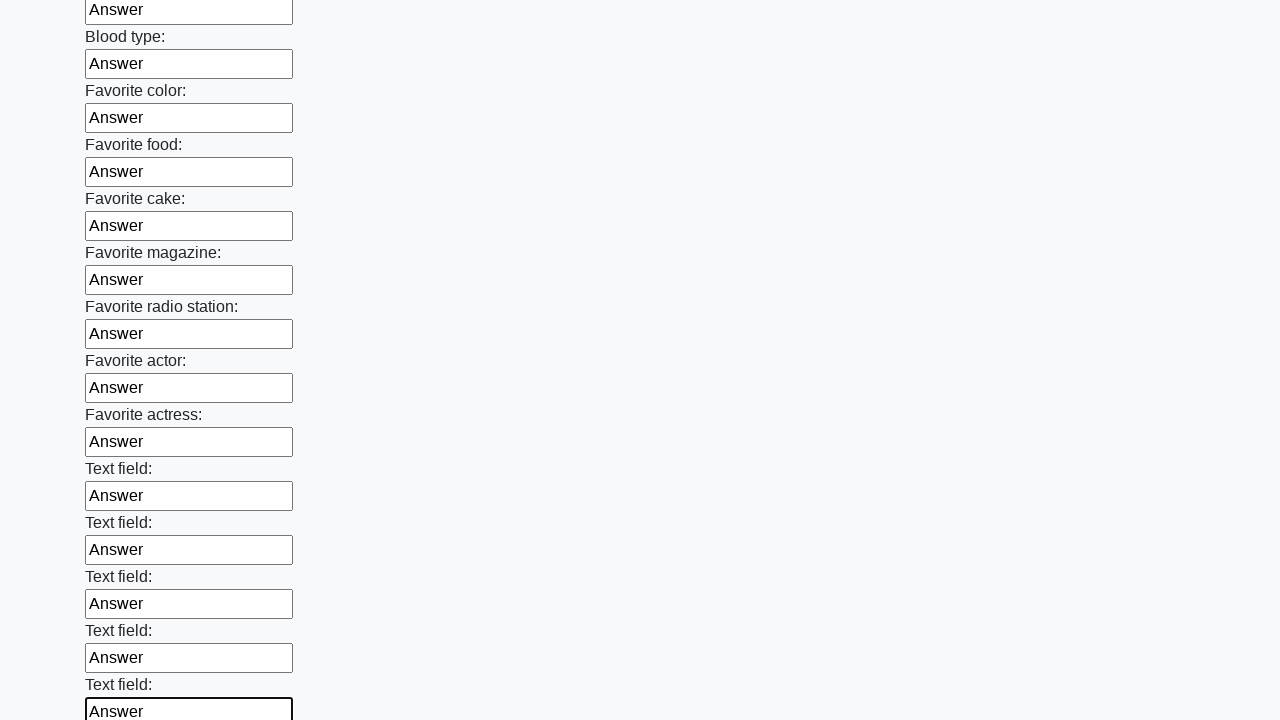

Filled an input field with 'Answer' on input >> nth=31
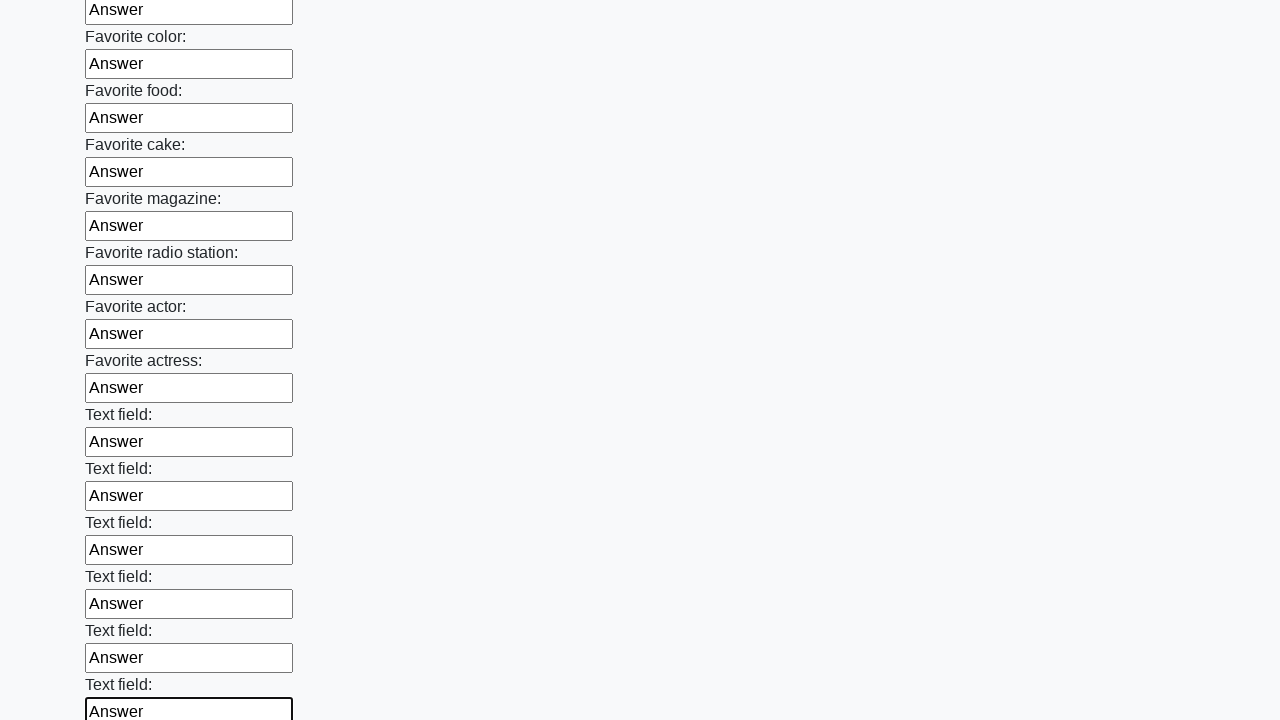

Filled an input field with 'Answer' on input >> nth=32
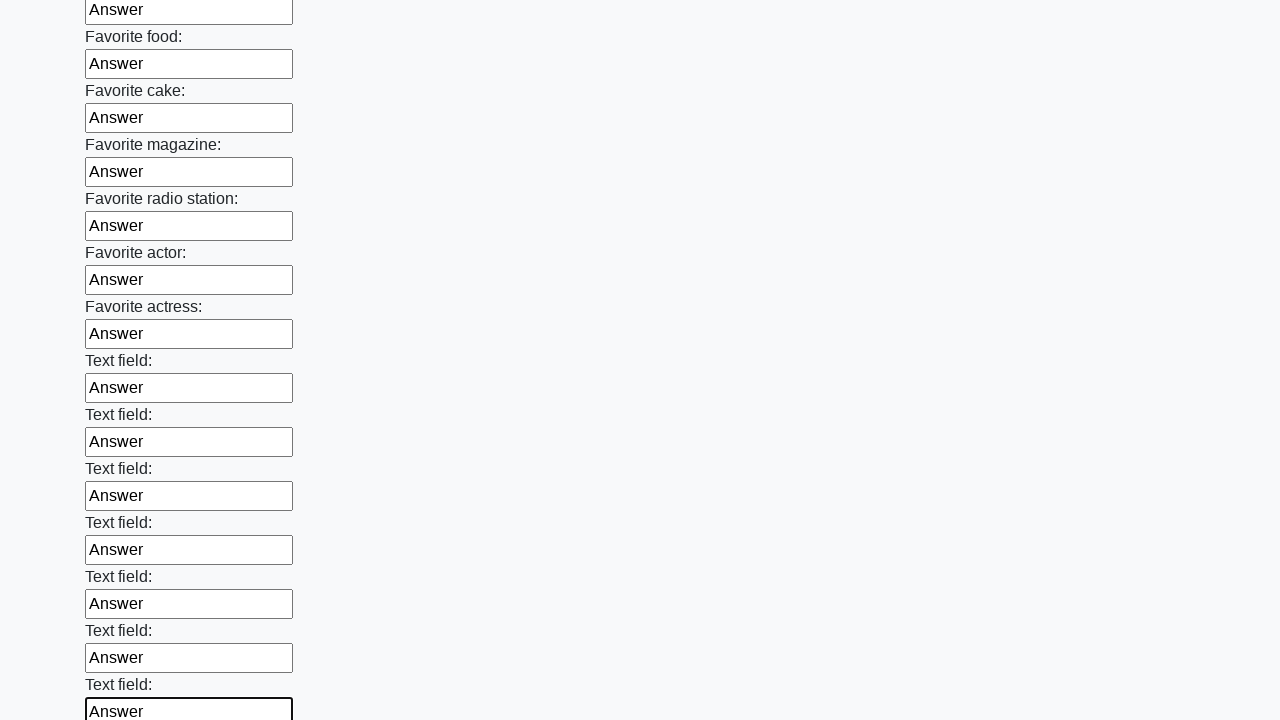

Filled an input field with 'Answer' on input >> nth=33
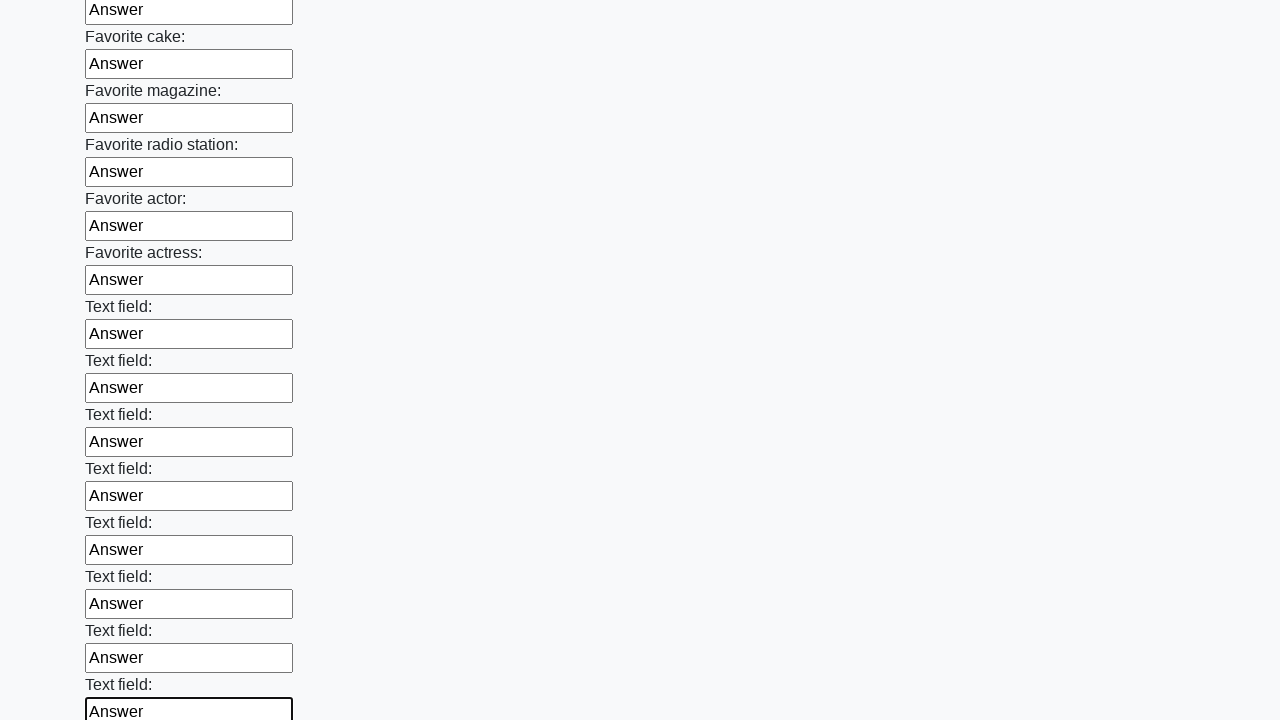

Filled an input field with 'Answer' on input >> nth=34
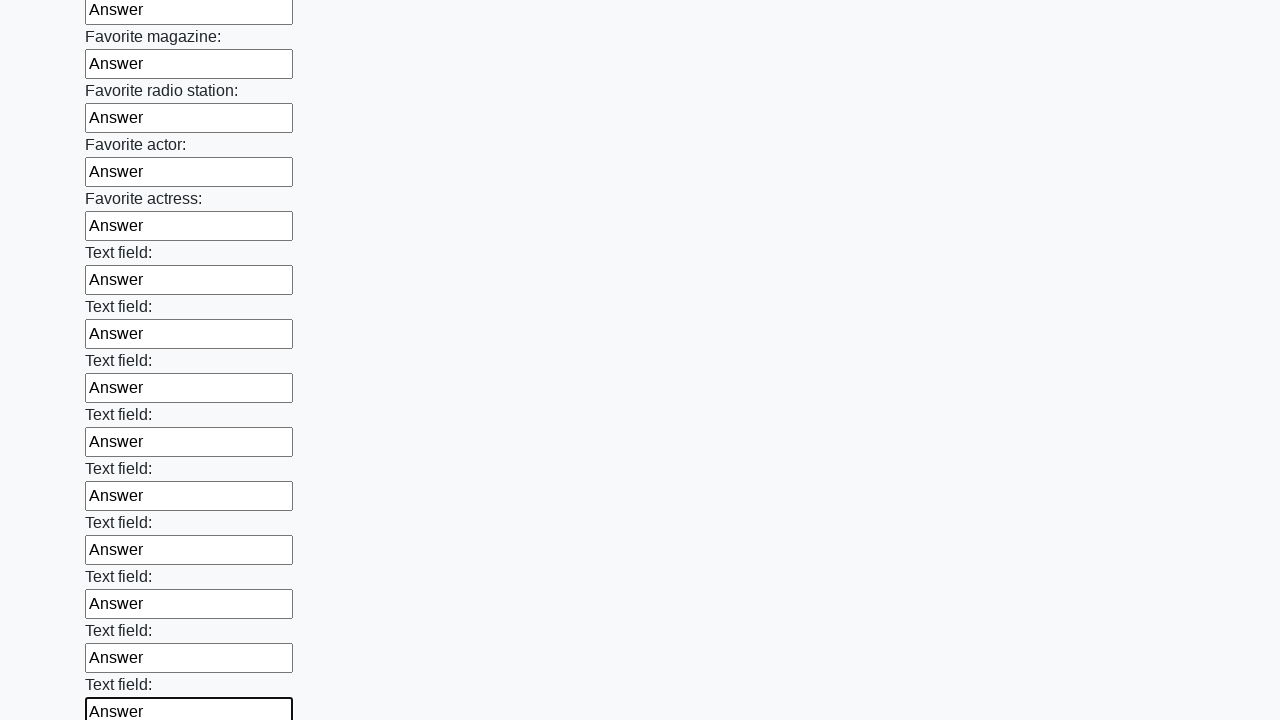

Filled an input field with 'Answer' on input >> nth=35
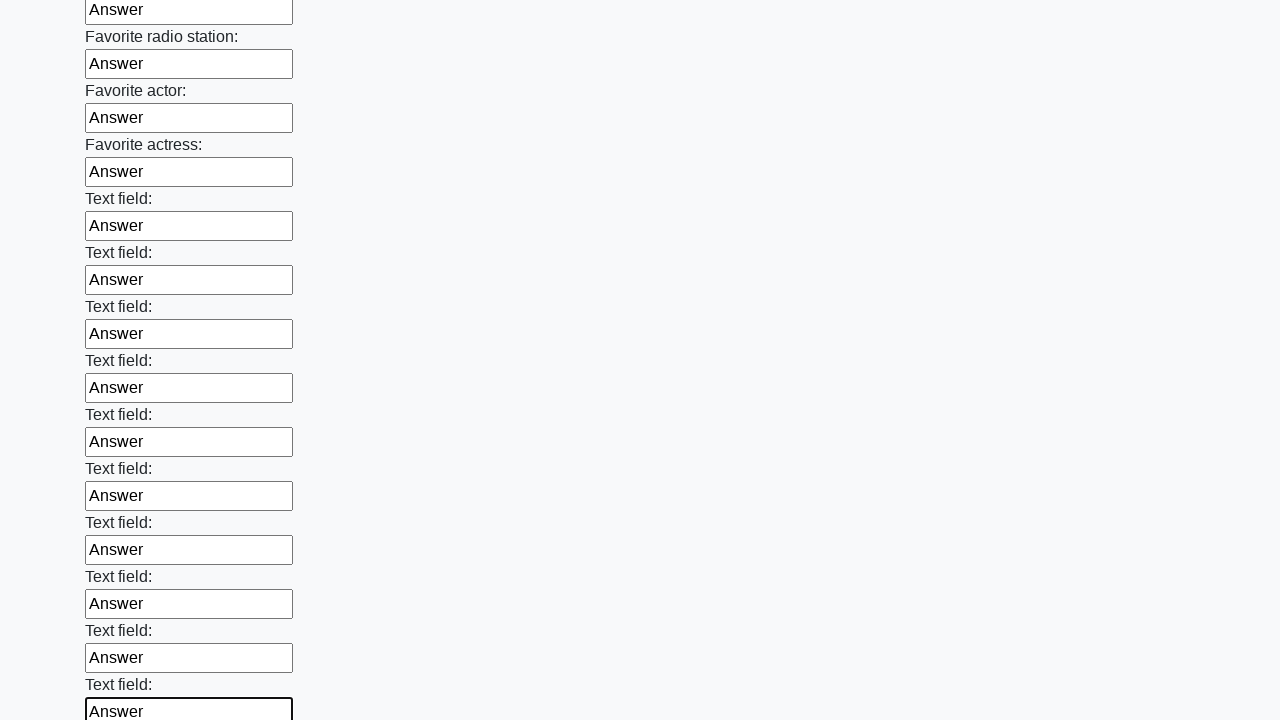

Filled an input field with 'Answer' on input >> nth=36
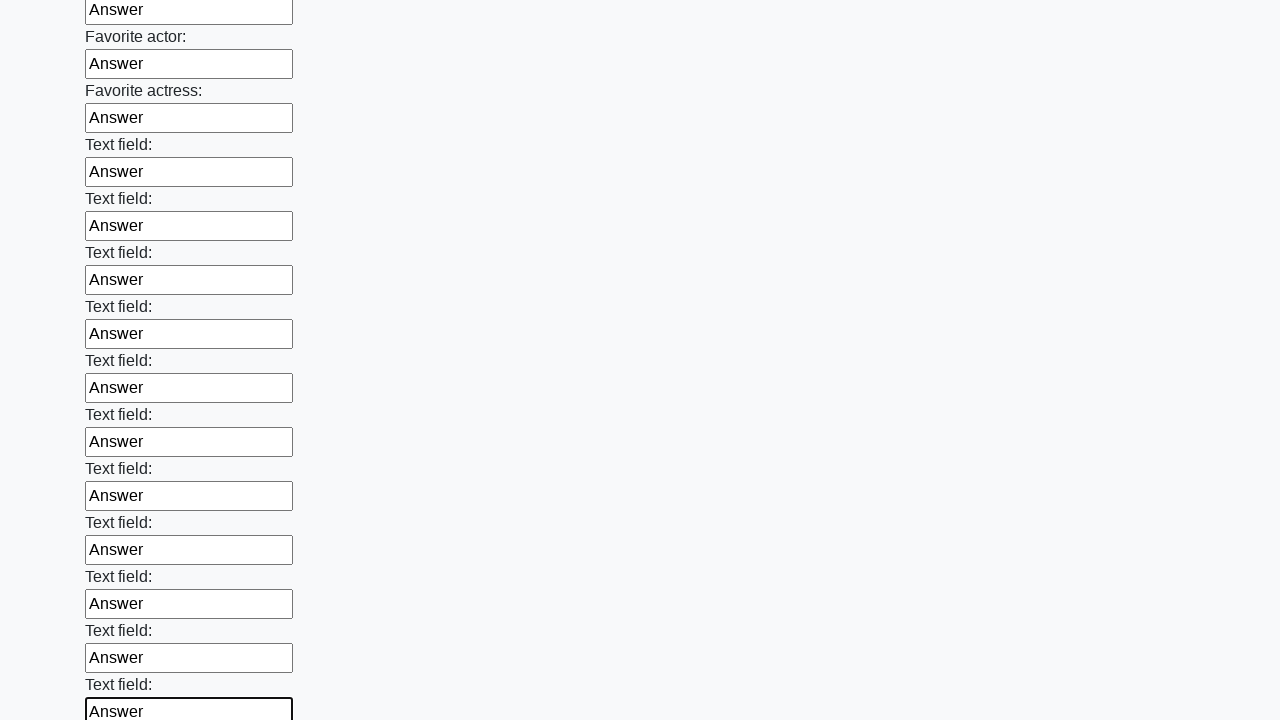

Filled an input field with 'Answer' on input >> nth=37
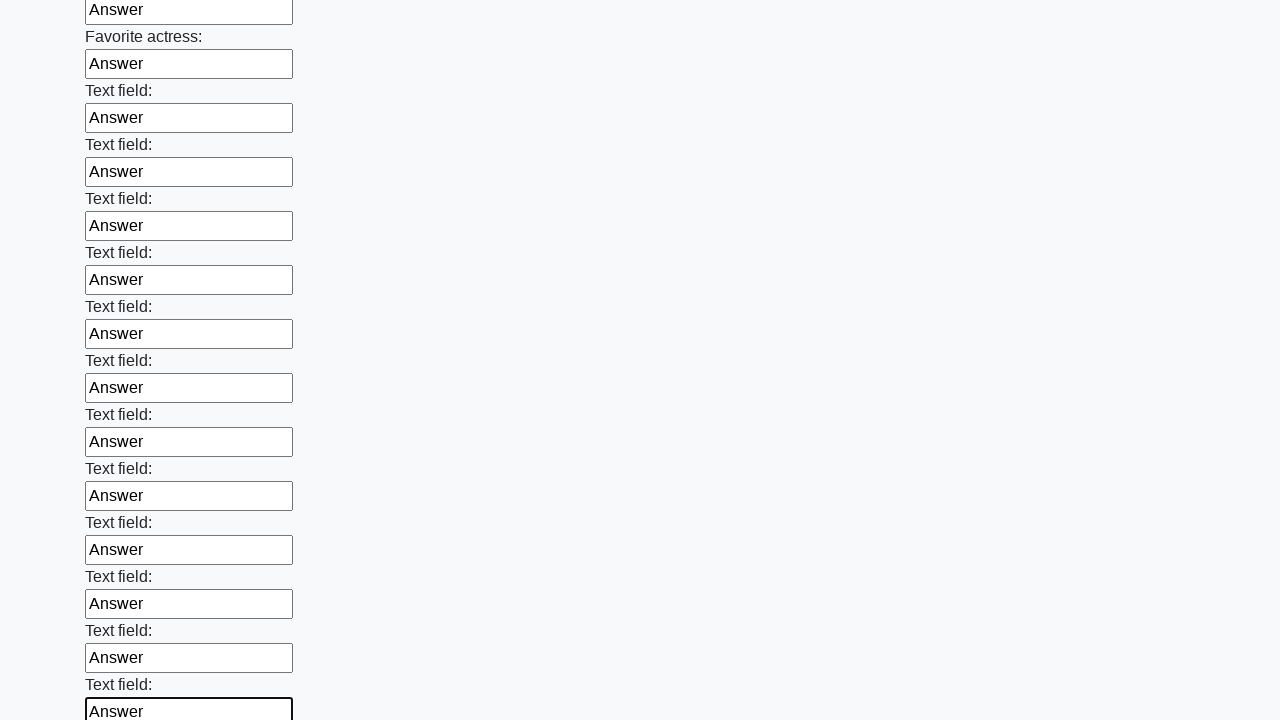

Filled an input field with 'Answer' on input >> nth=38
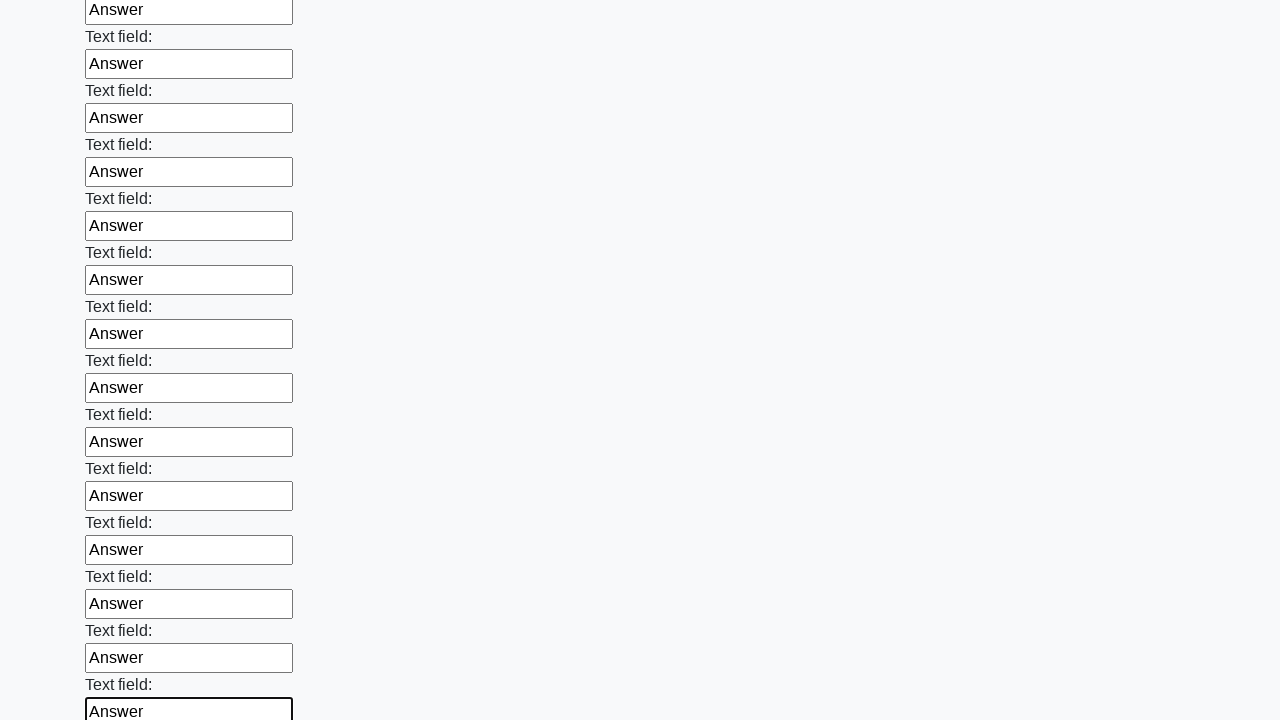

Filled an input field with 'Answer' on input >> nth=39
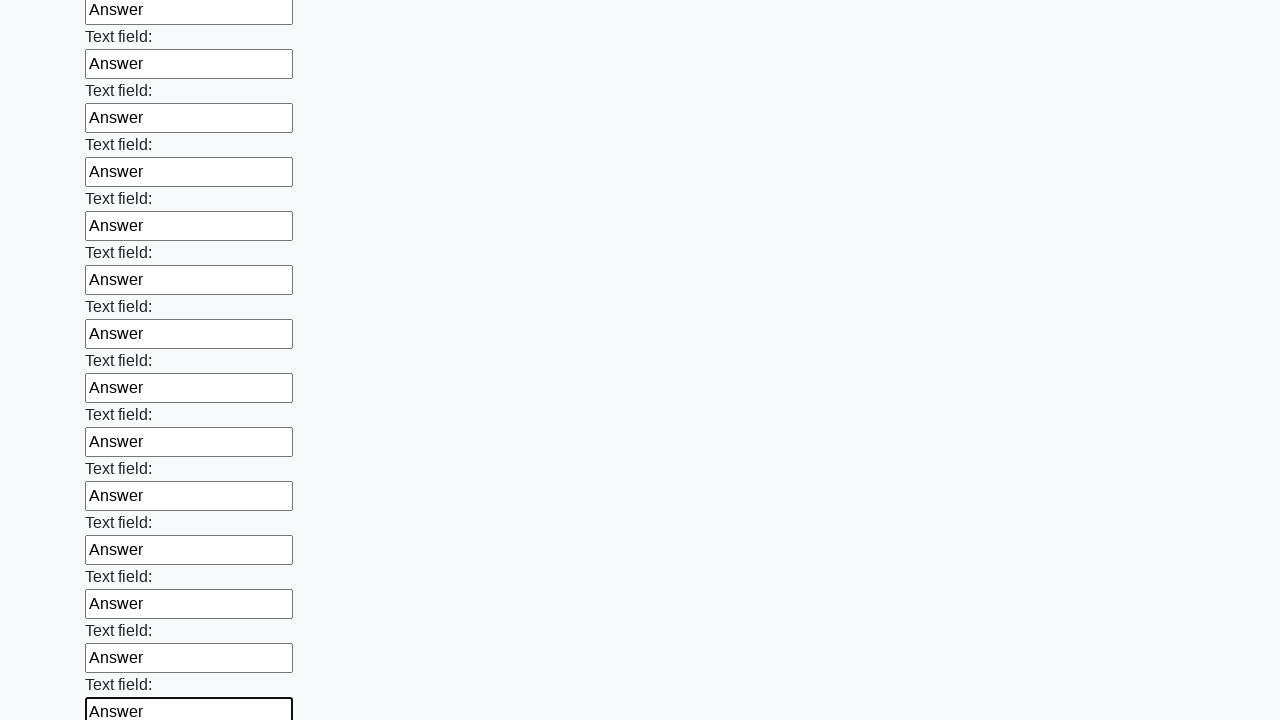

Filled an input field with 'Answer' on input >> nth=40
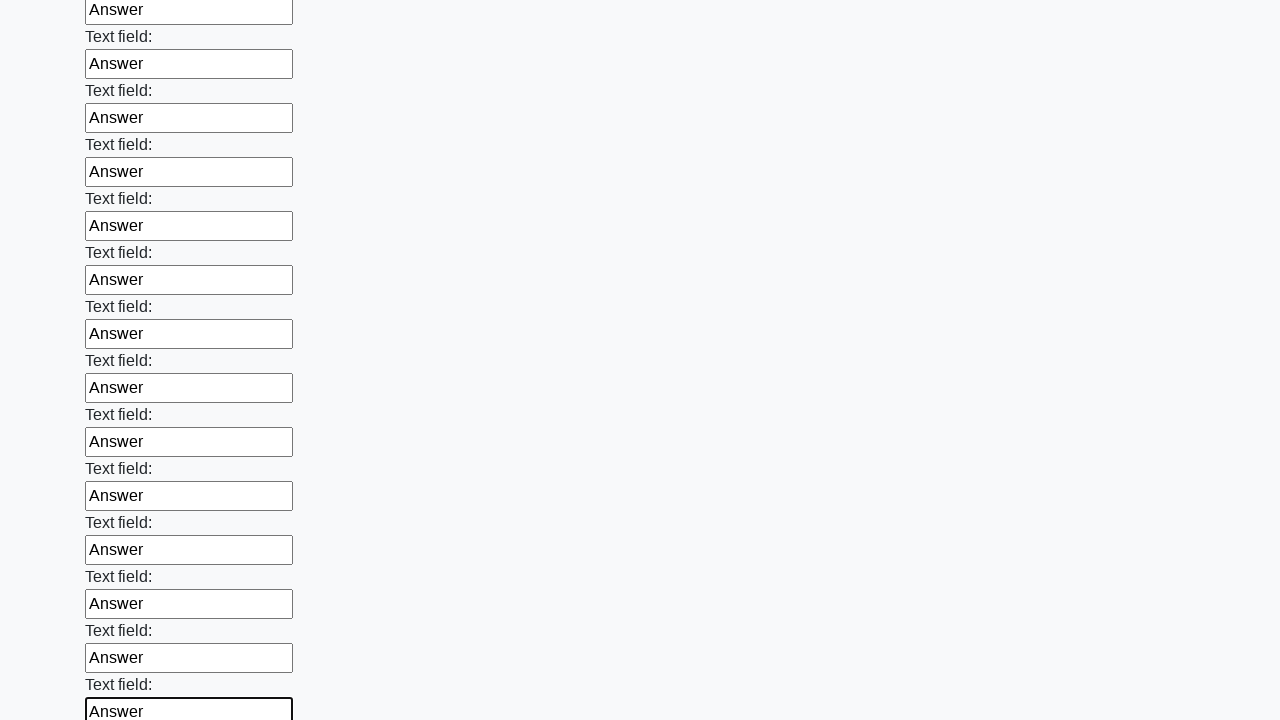

Filled an input field with 'Answer' on input >> nth=41
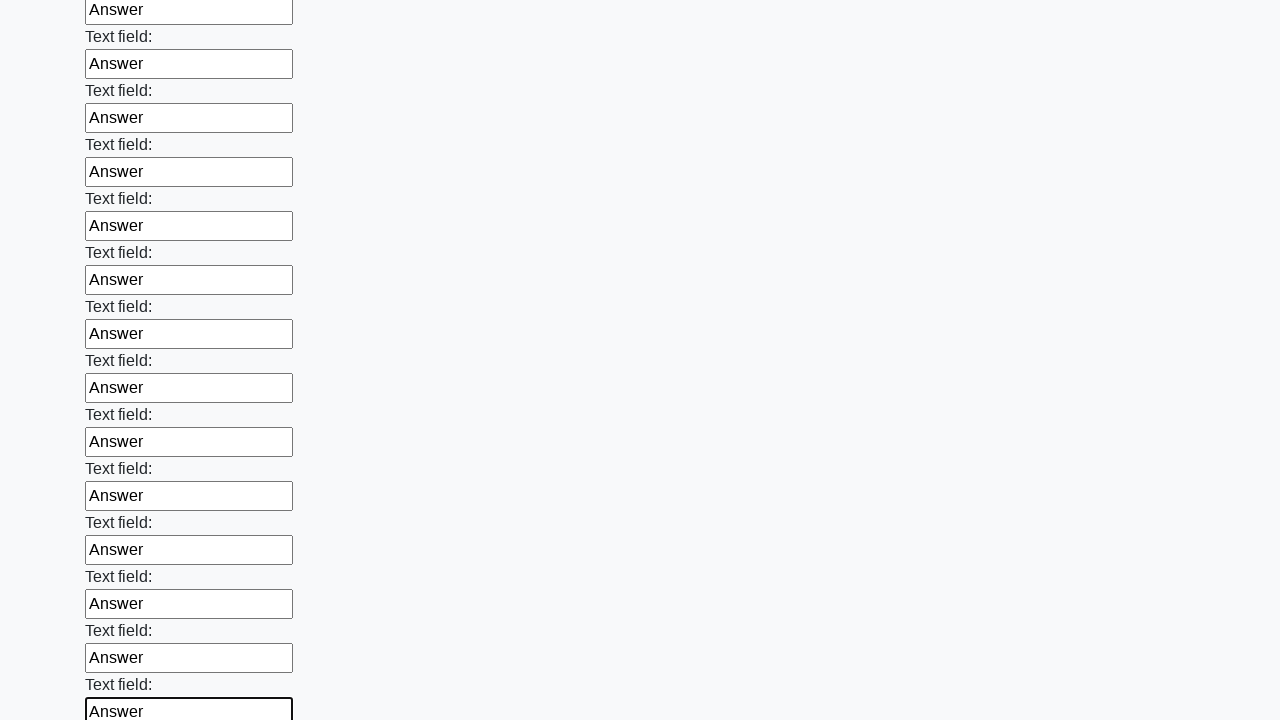

Filled an input field with 'Answer' on input >> nth=42
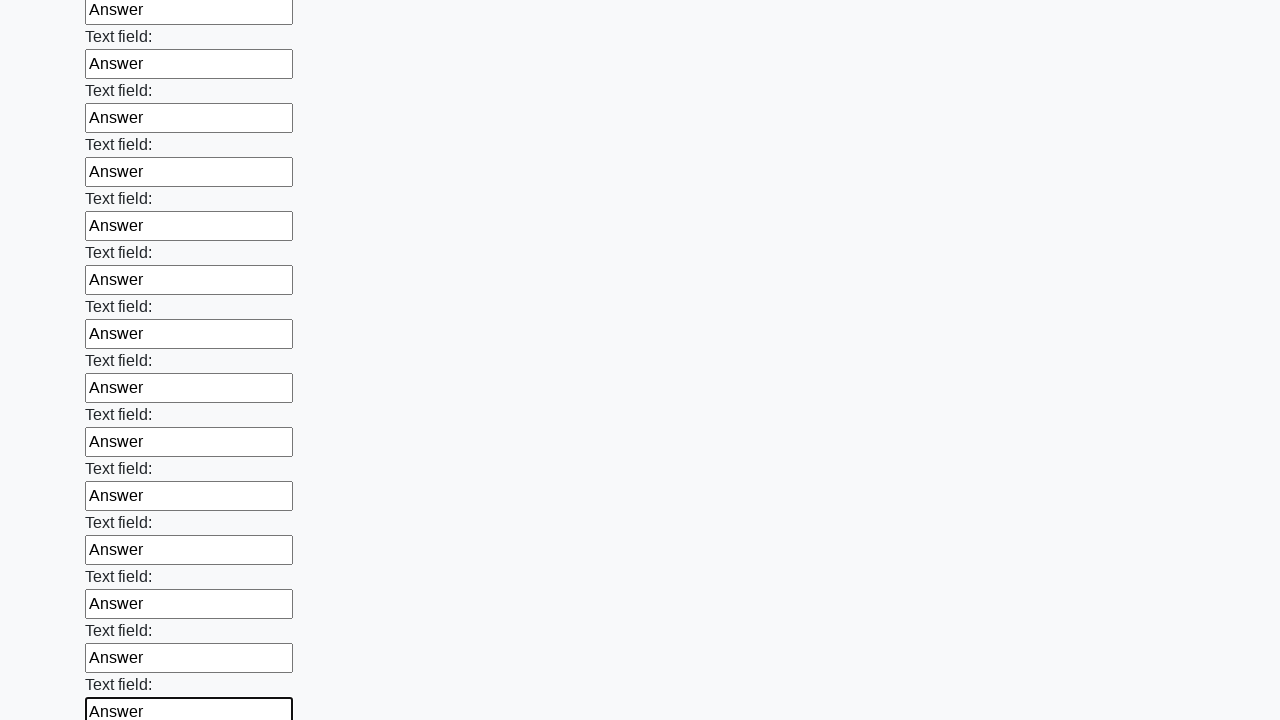

Filled an input field with 'Answer' on input >> nth=43
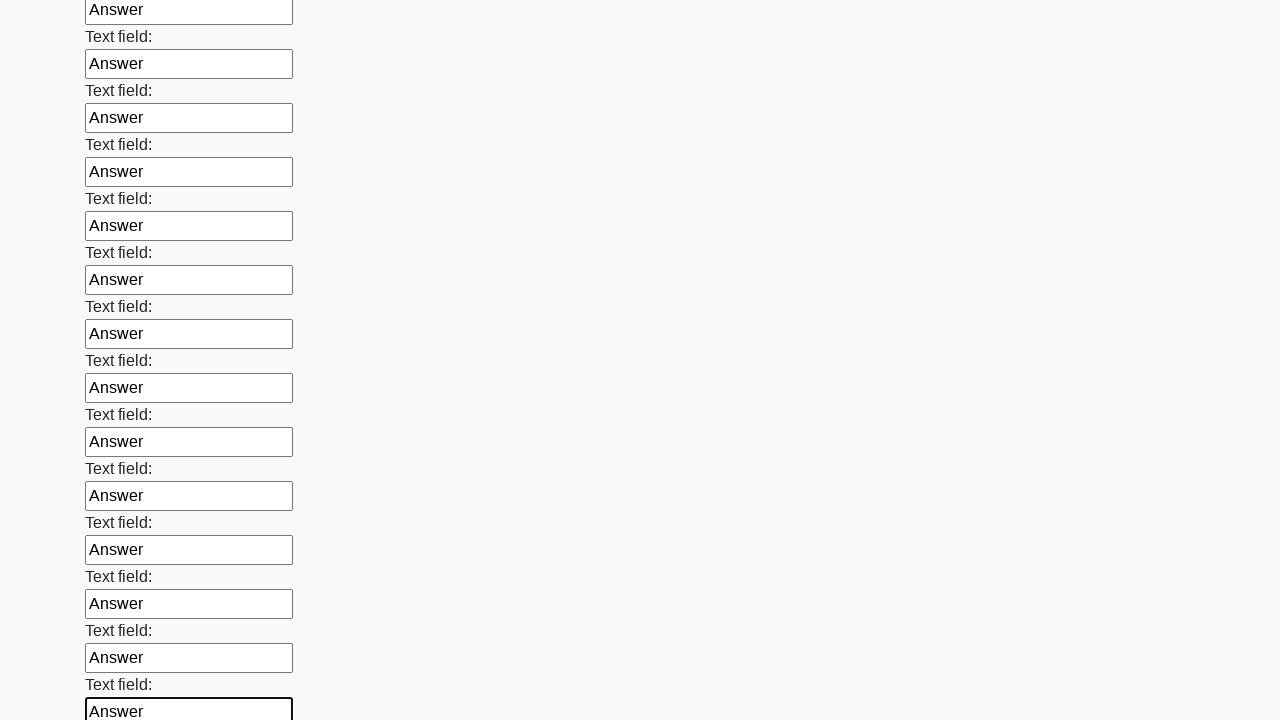

Filled an input field with 'Answer' on input >> nth=44
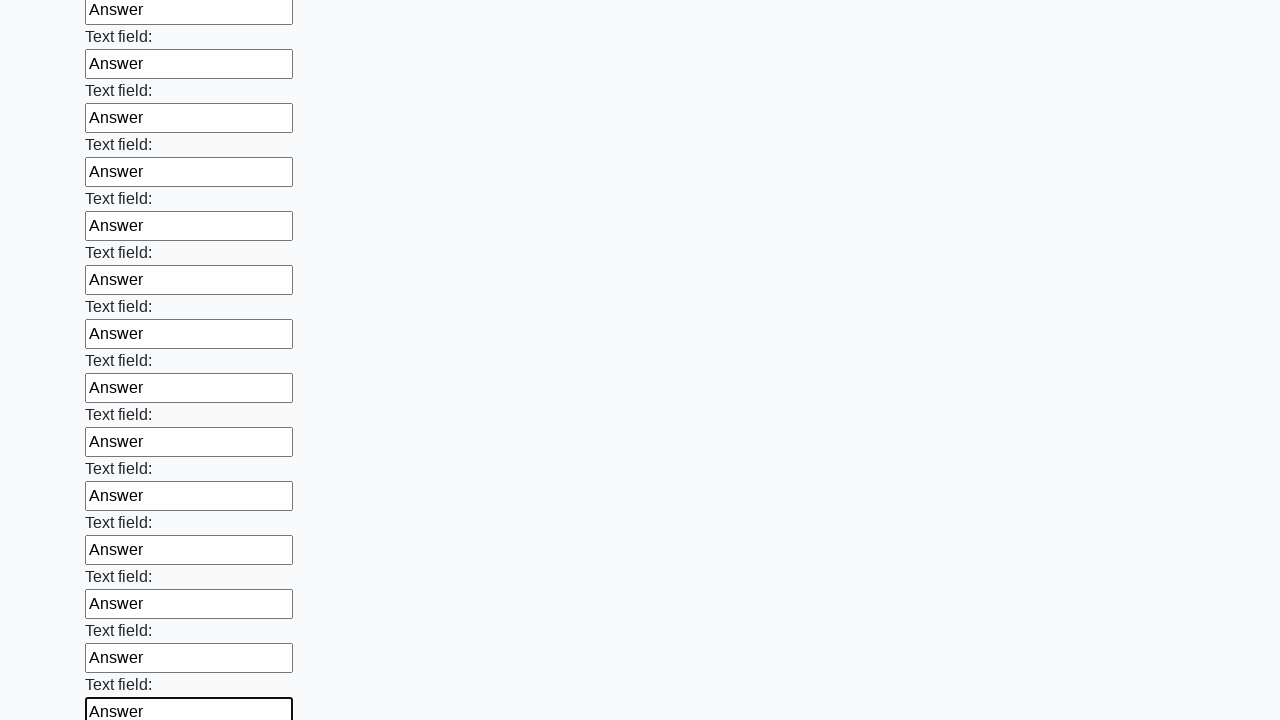

Filled an input field with 'Answer' on input >> nth=45
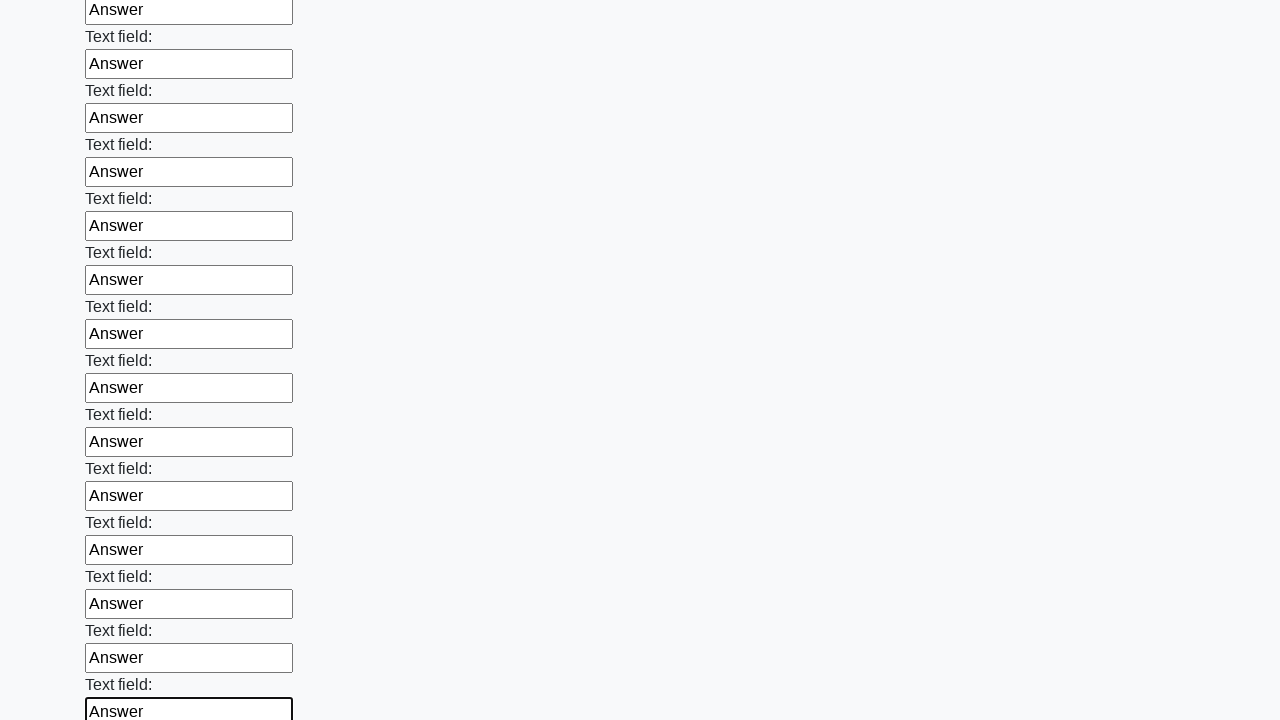

Filled an input field with 'Answer' on input >> nth=46
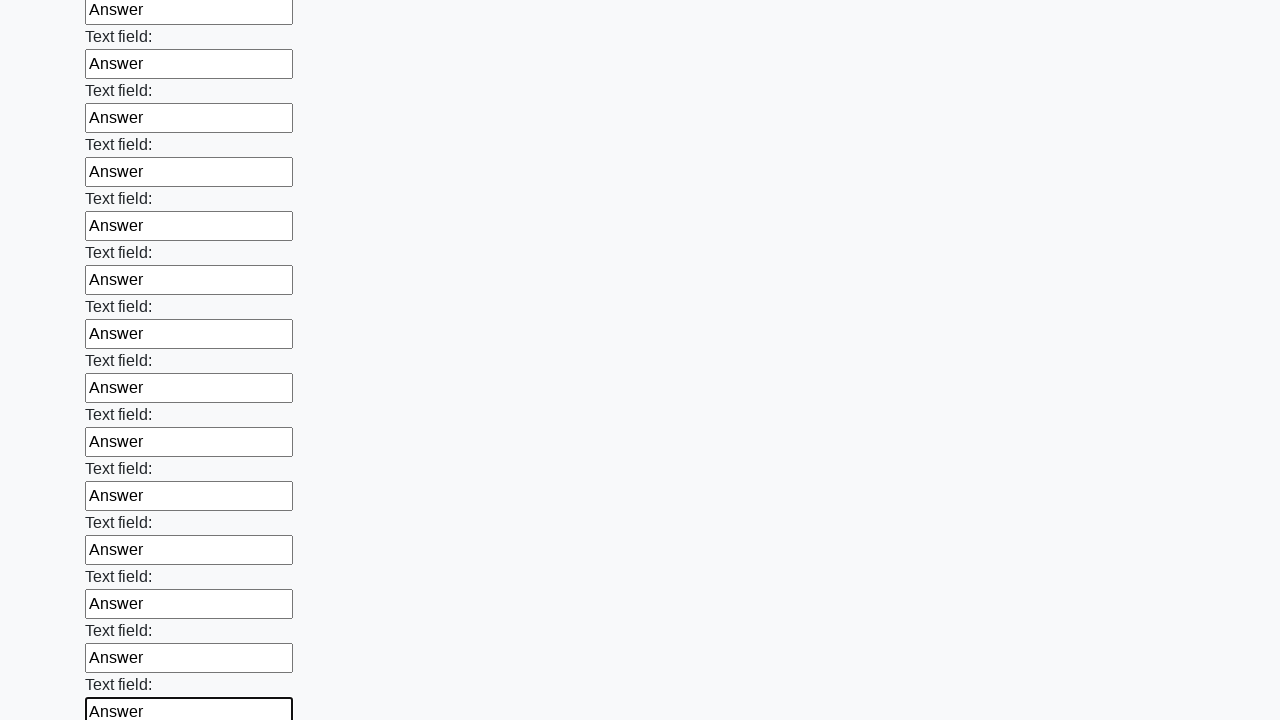

Filled an input field with 'Answer' on input >> nth=47
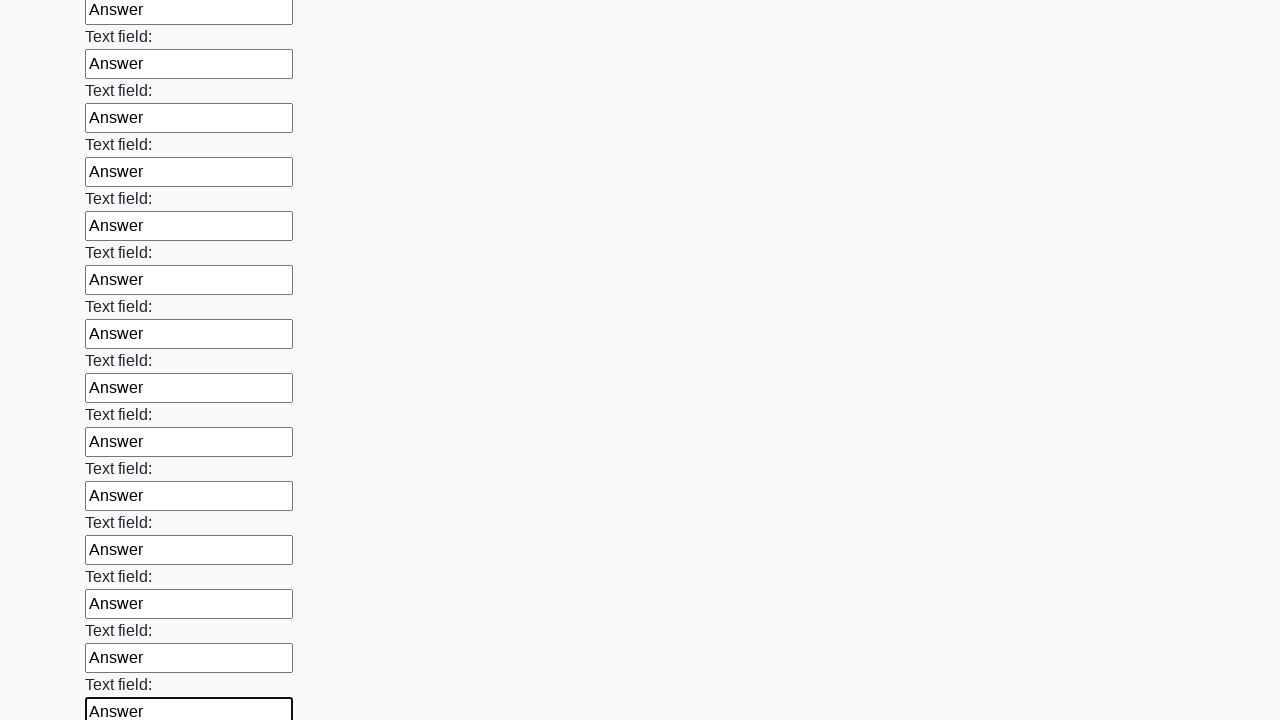

Filled an input field with 'Answer' on input >> nth=48
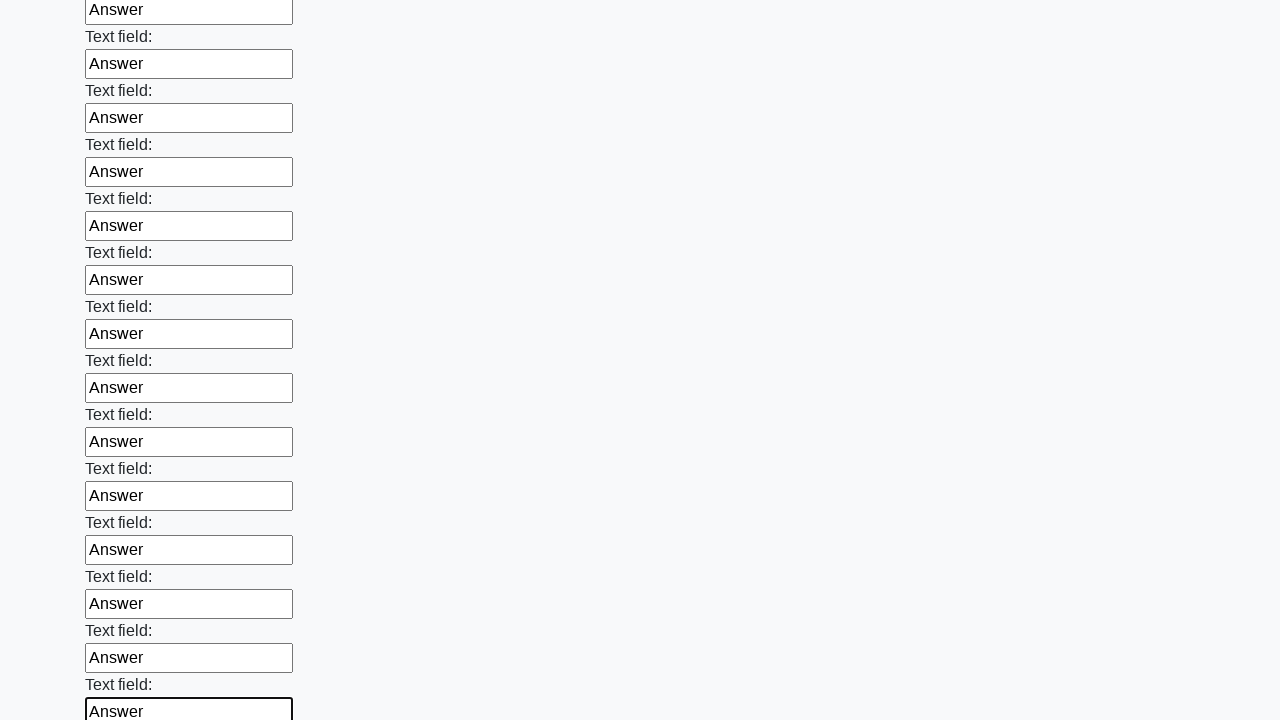

Filled an input field with 'Answer' on input >> nth=49
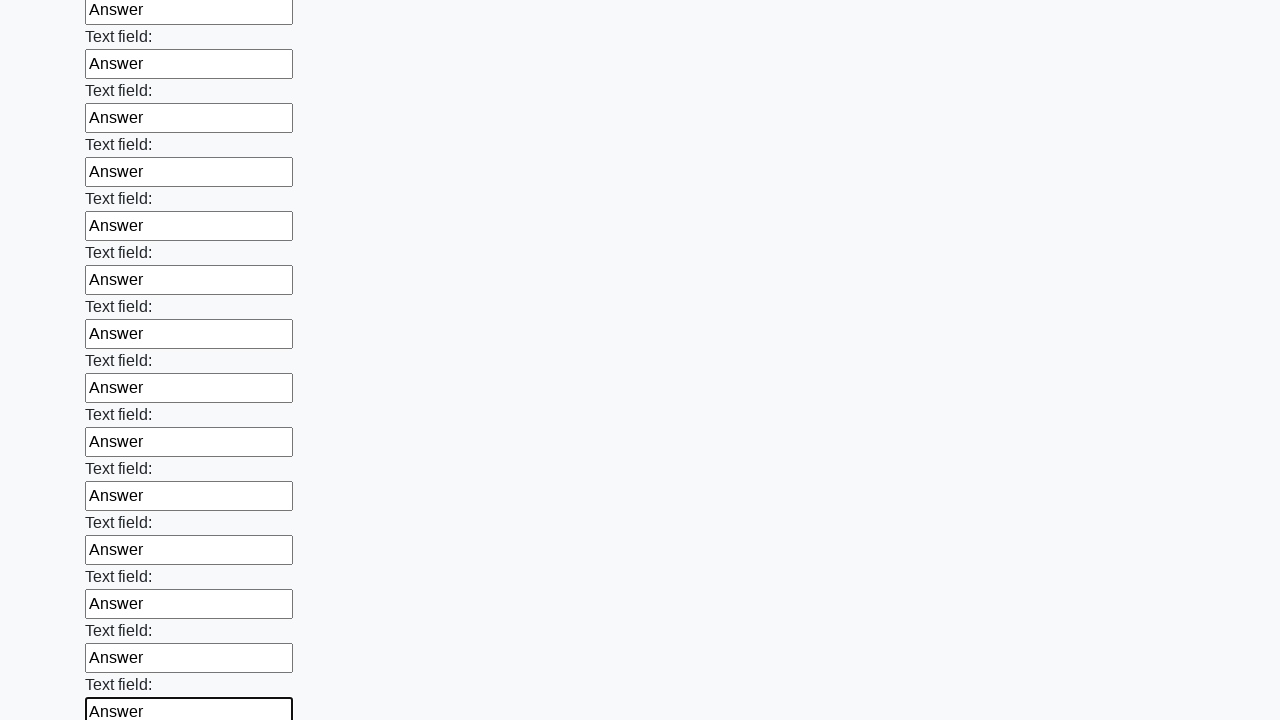

Filled an input field with 'Answer' on input >> nth=50
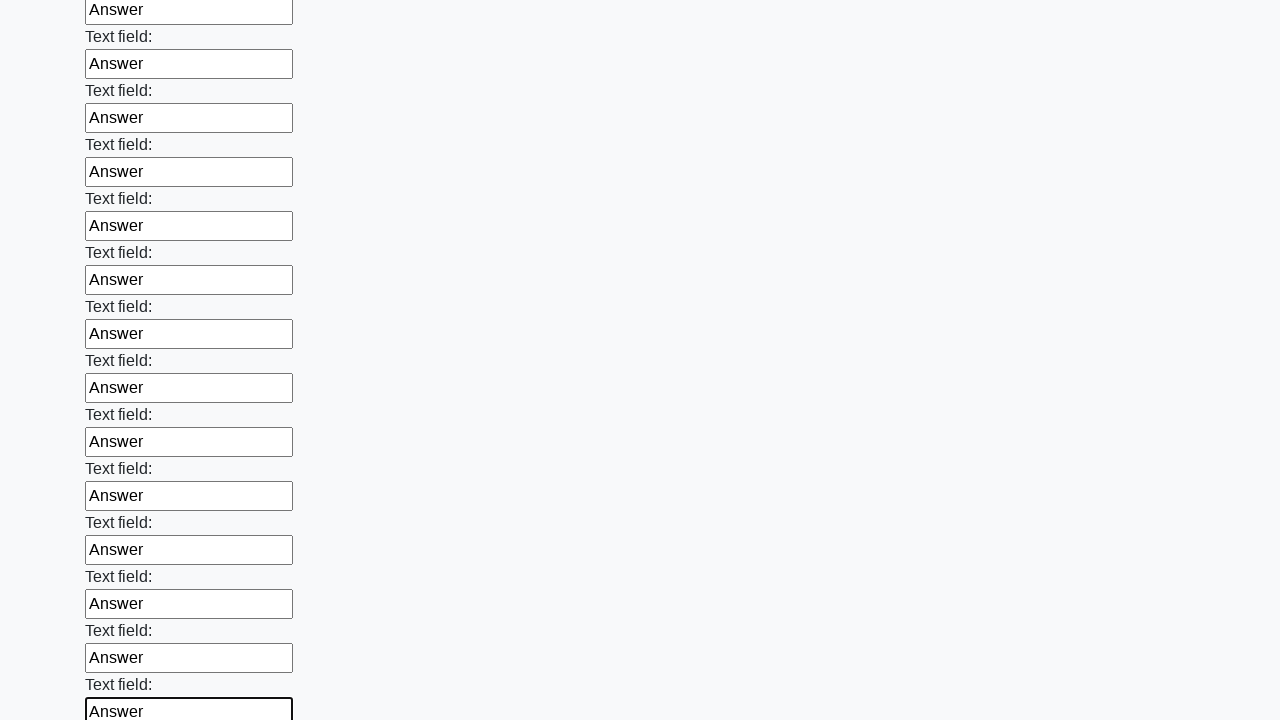

Filled an input field with 'Answer' on input >> nth=51
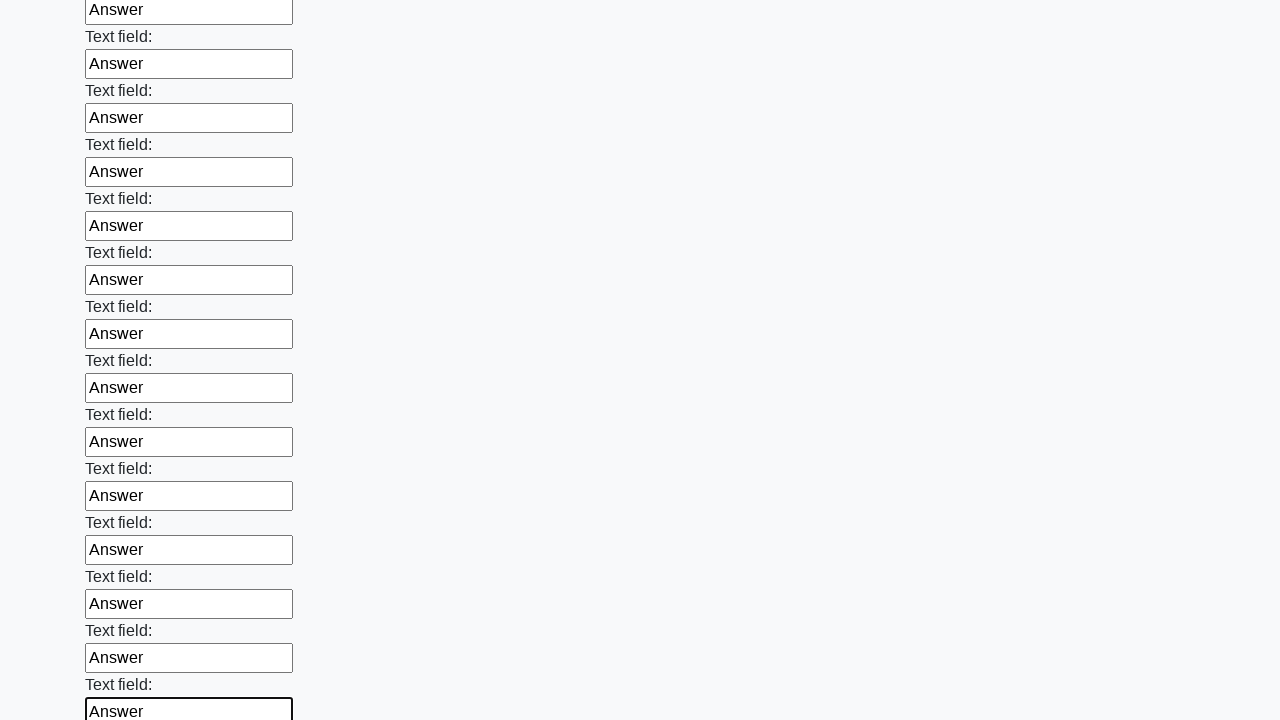

Filled an input field with 'Answer' on input >> nth=52
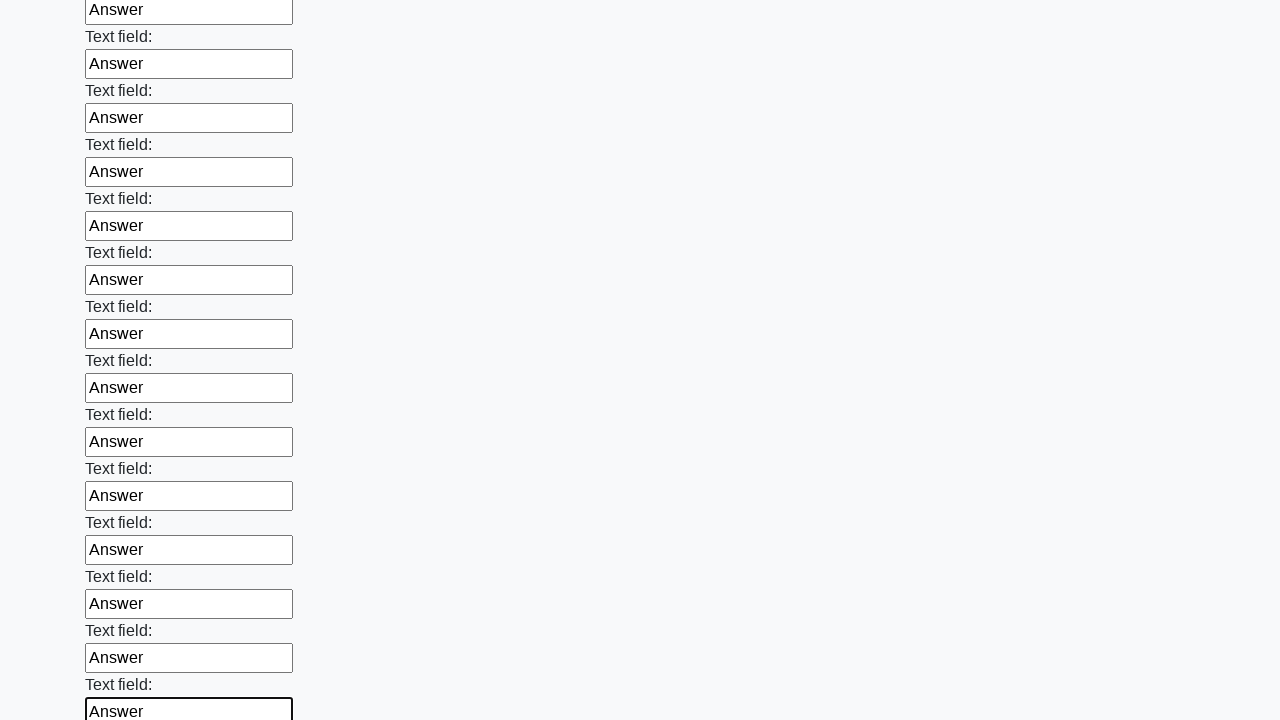

Filled an input field with 'Answer' on input >> nth=53
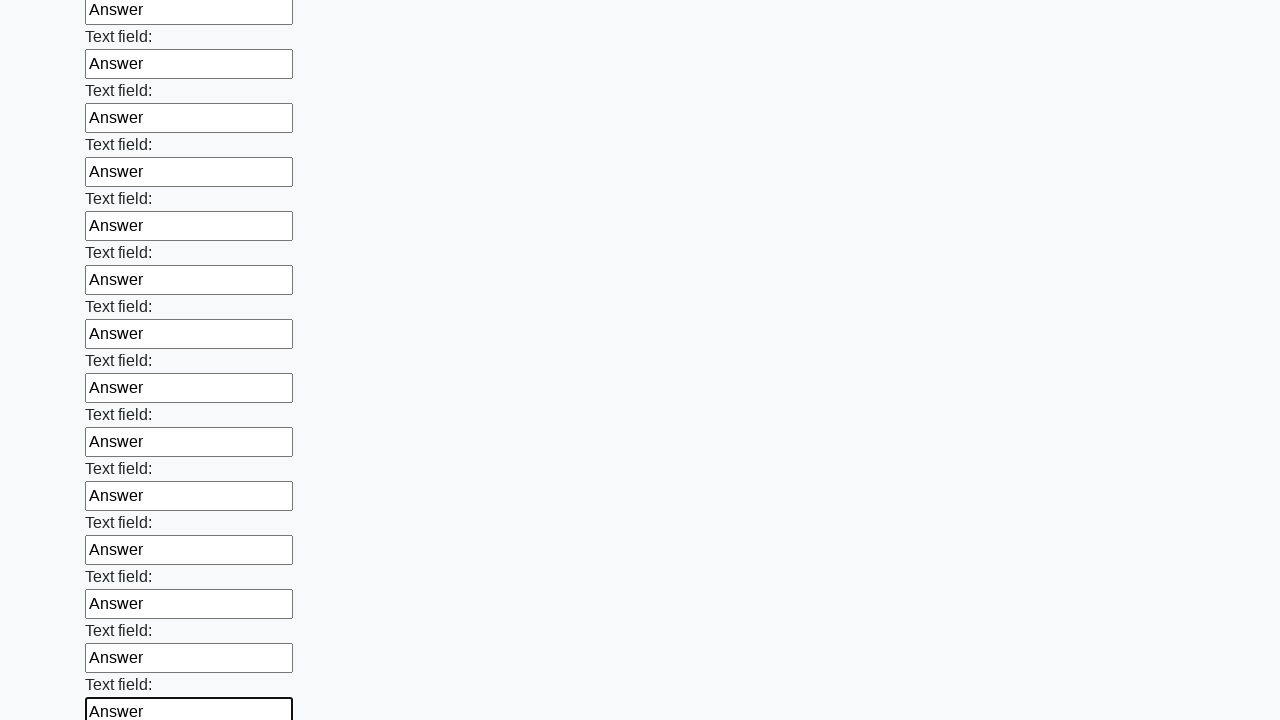

Filled an input field with 'Answer' on input >> nth=54
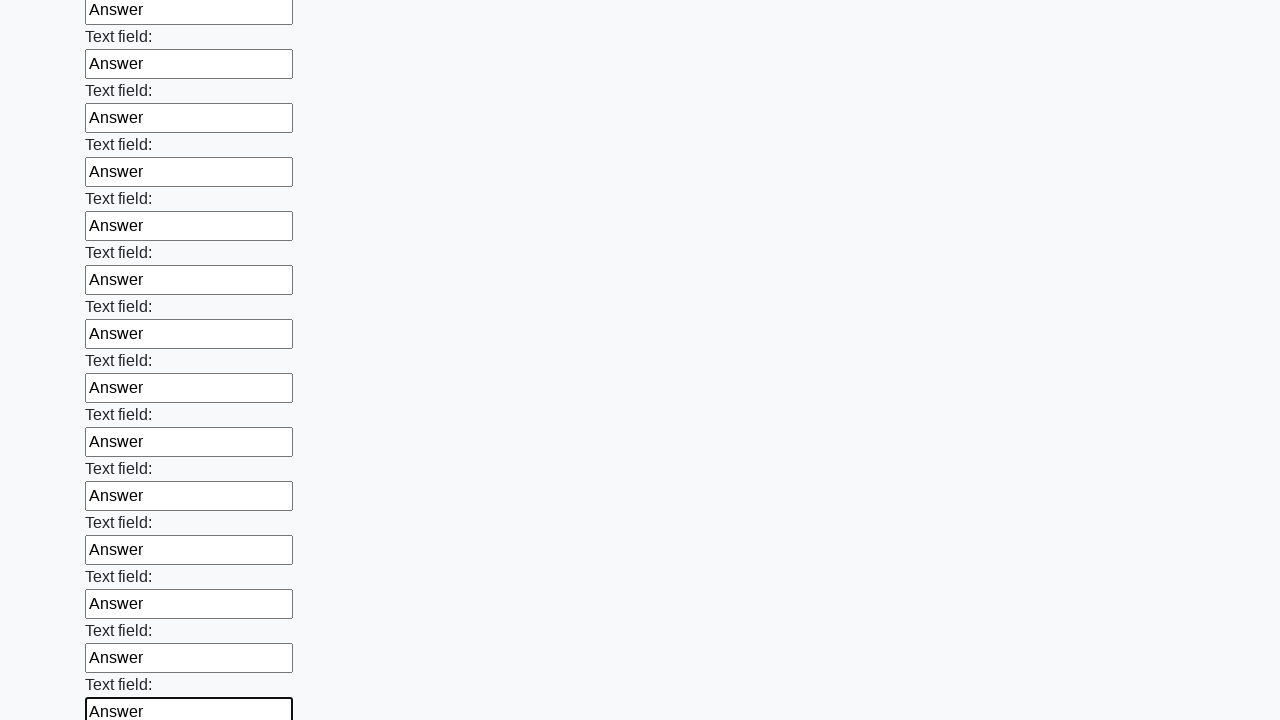

Filled an input field with 'Answer' on input >> nth=55
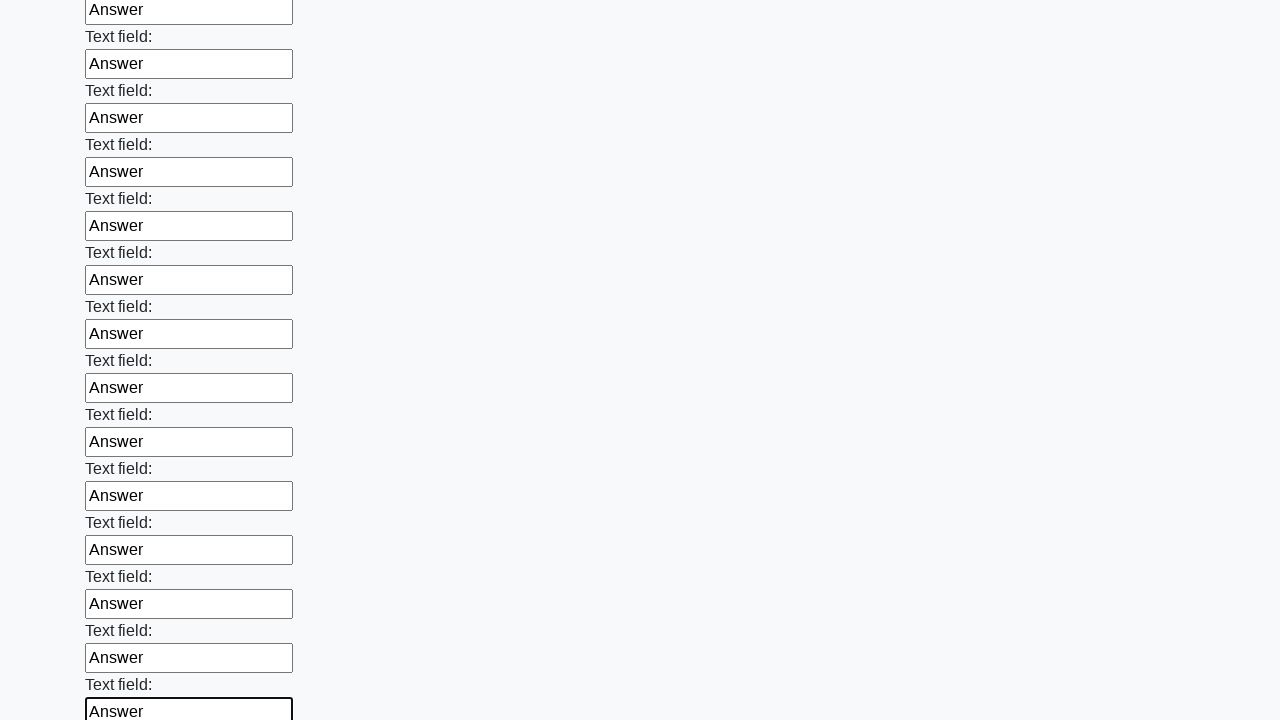

Filled an input field with 'Answer' on input >> nth=56
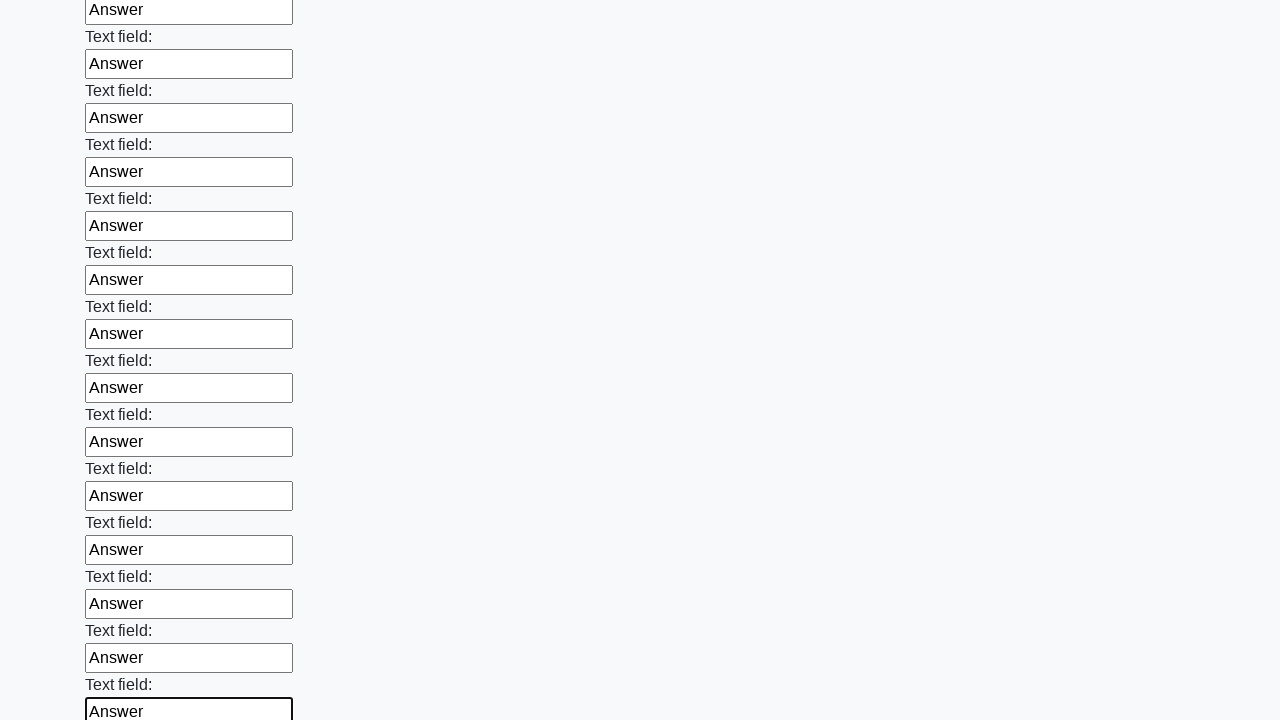

Filled an input field with 'Answer' on input >> nth=57
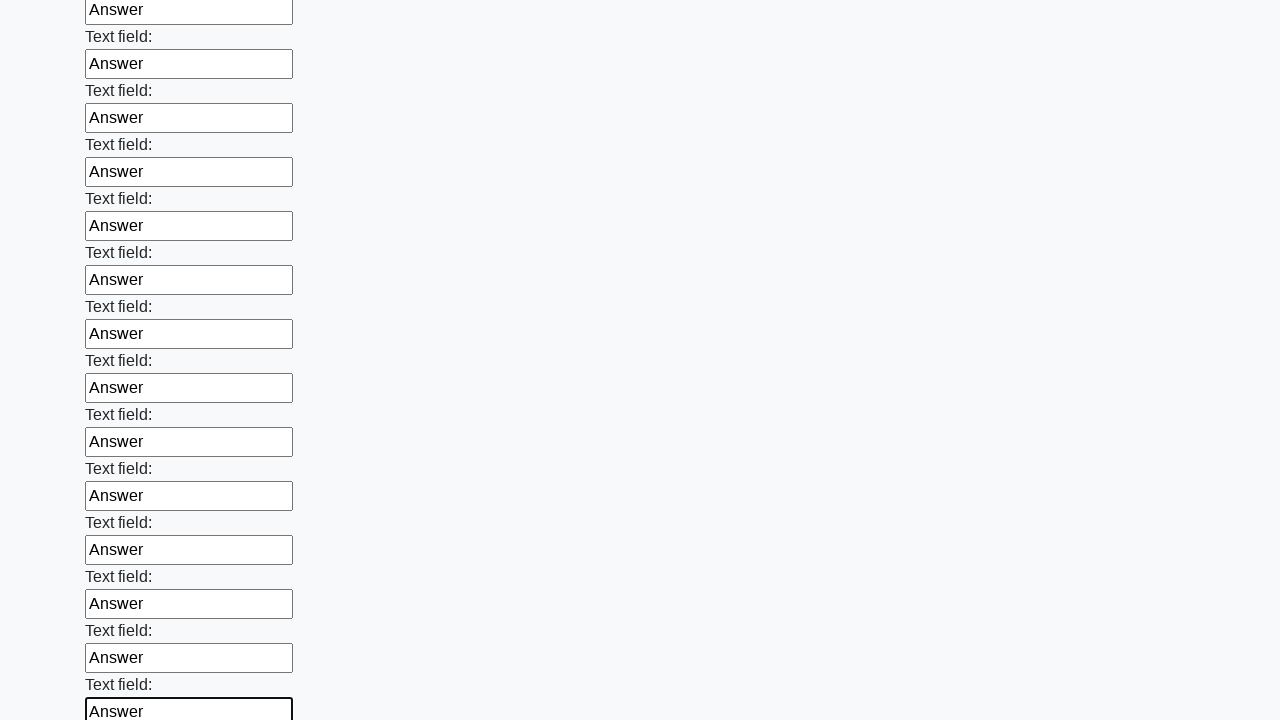

Filled an input field with 'Answer' on input >> nth=58
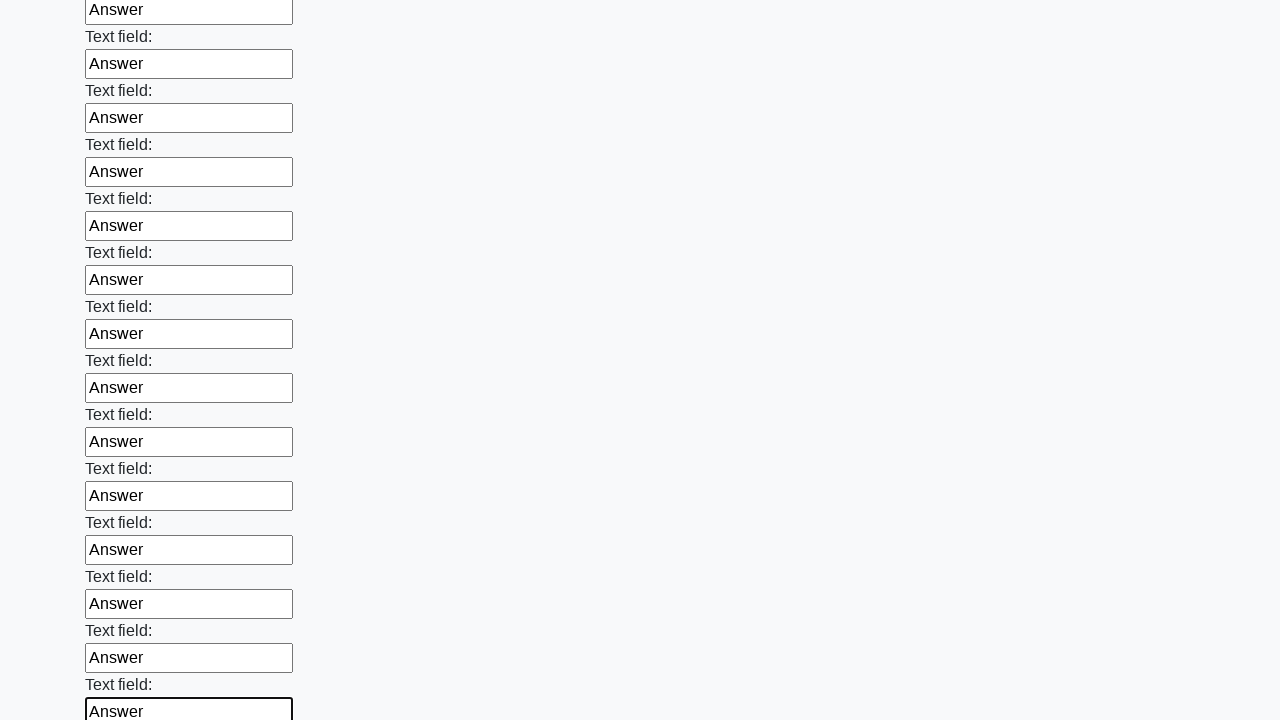

Filled an input field with 'Answer' on input >> nth=59
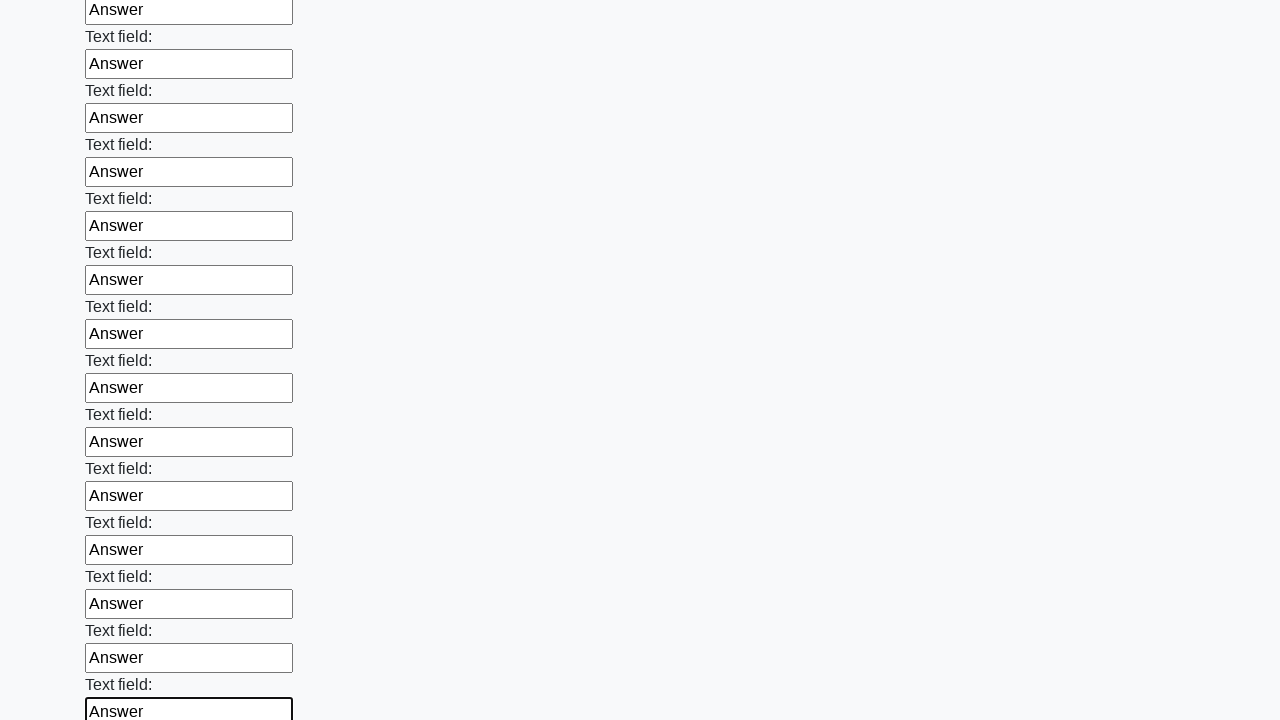

Filled an input field with 'Answer' on input >> nth=60
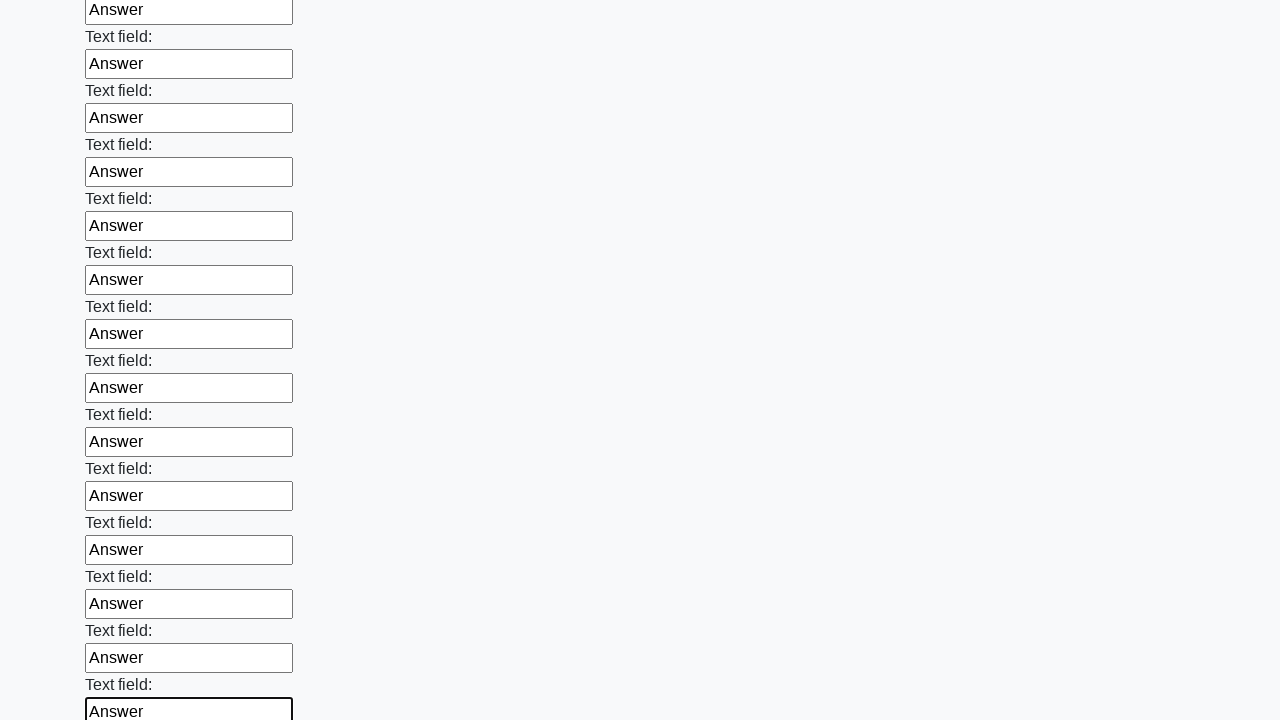

Filled an input field with 'Answer' on input >> nth=61
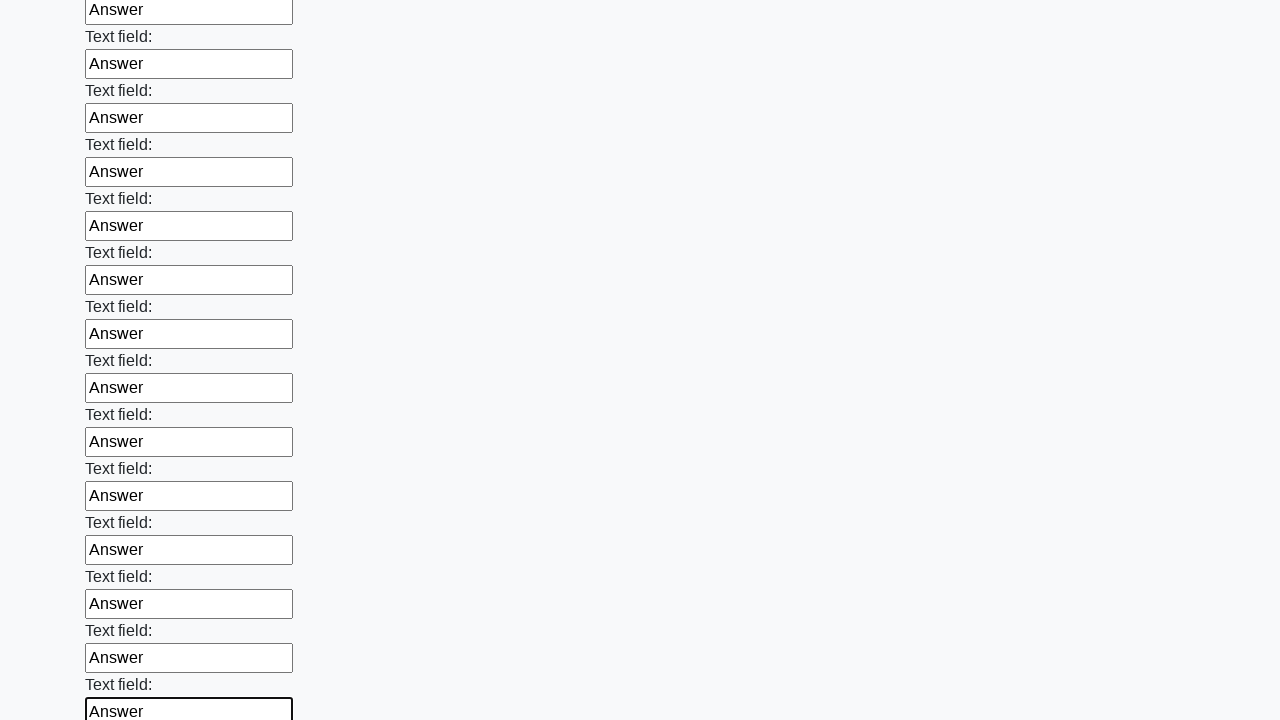

Filled an input field with 'Answer' on input >> nth=62
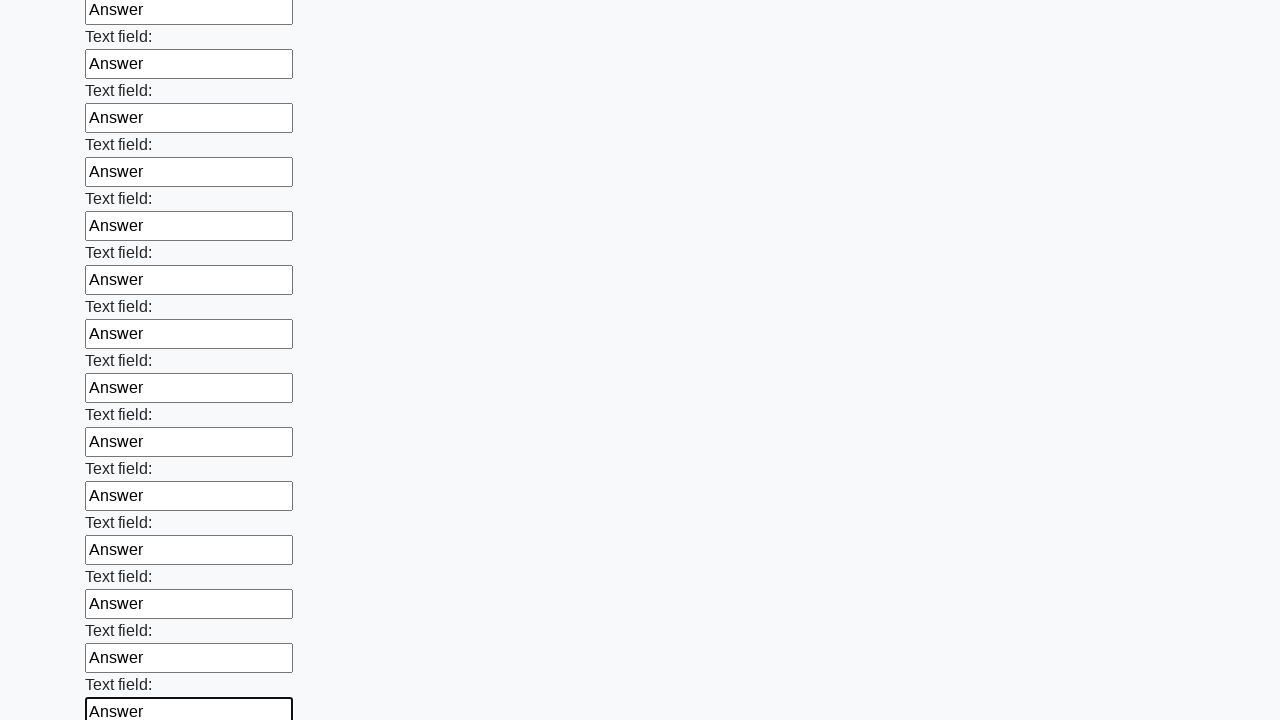

Filled an input field with 'Answer' on input >> nth=63
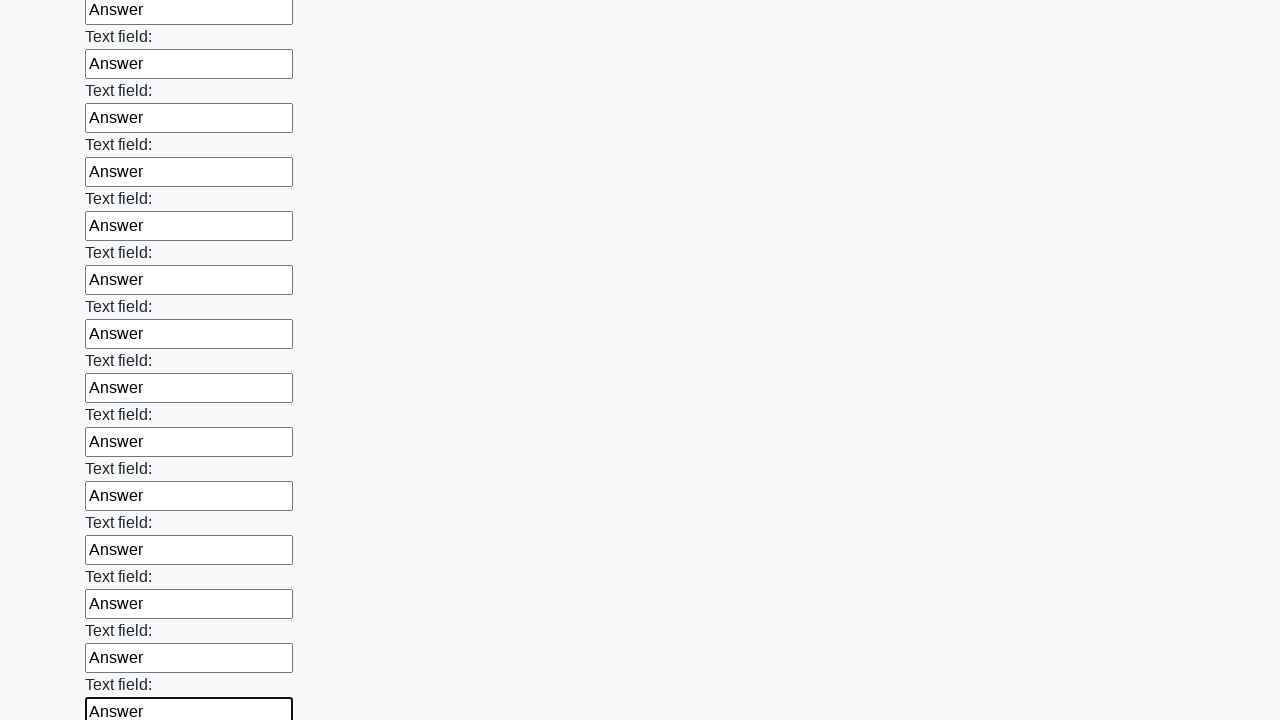

Filled an input field with 'Answer' on input >> nth=64
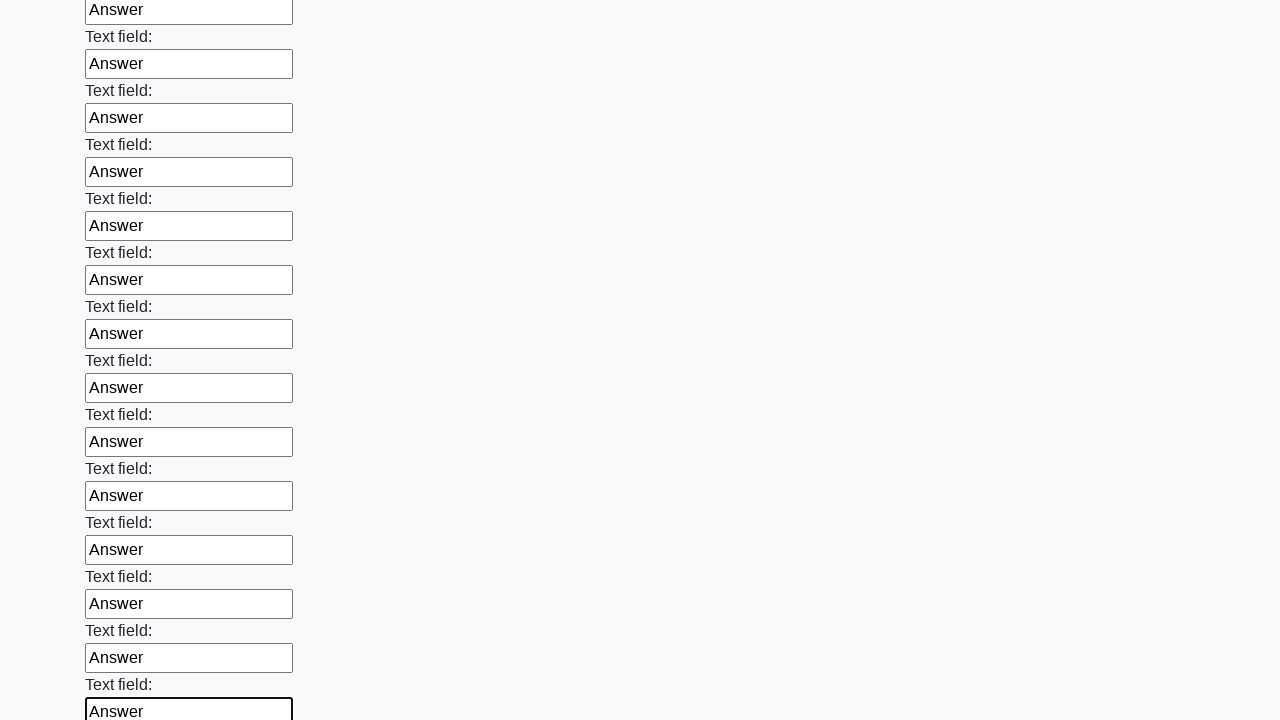

Filled an input field with 'Answer' on input >> nth=65
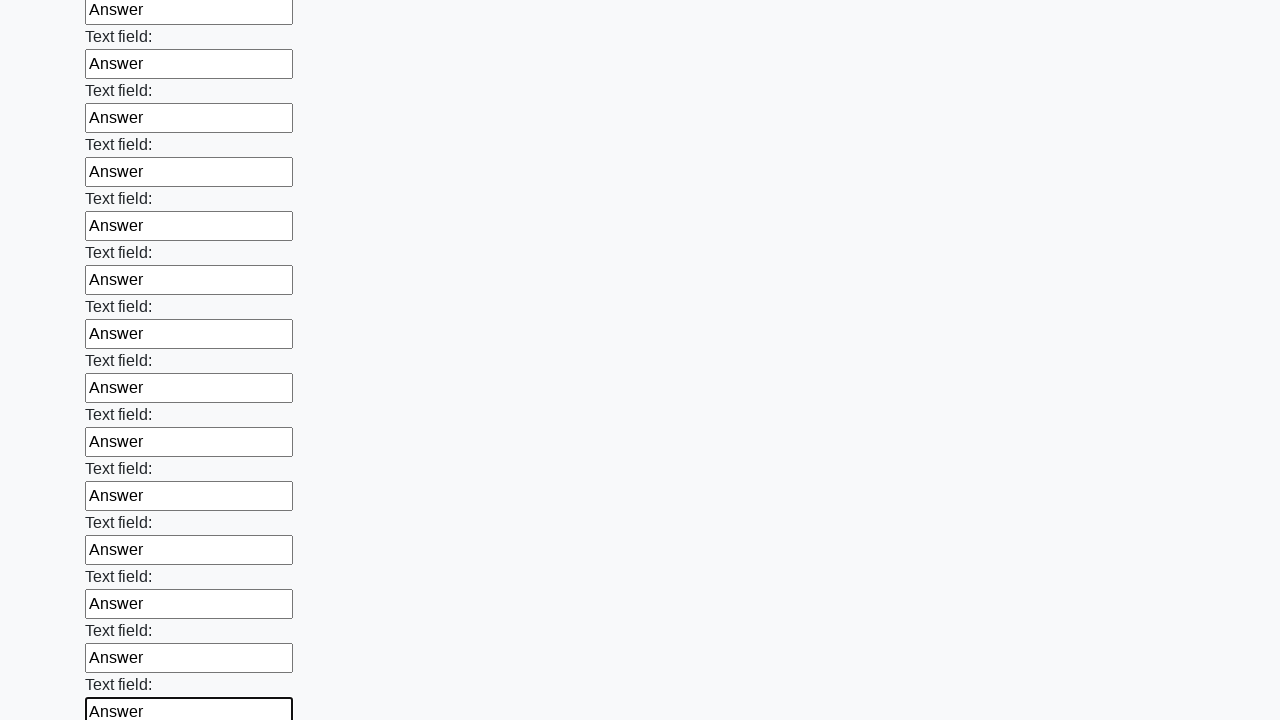

Filled an input field with 'Answer' on input >> nth=66
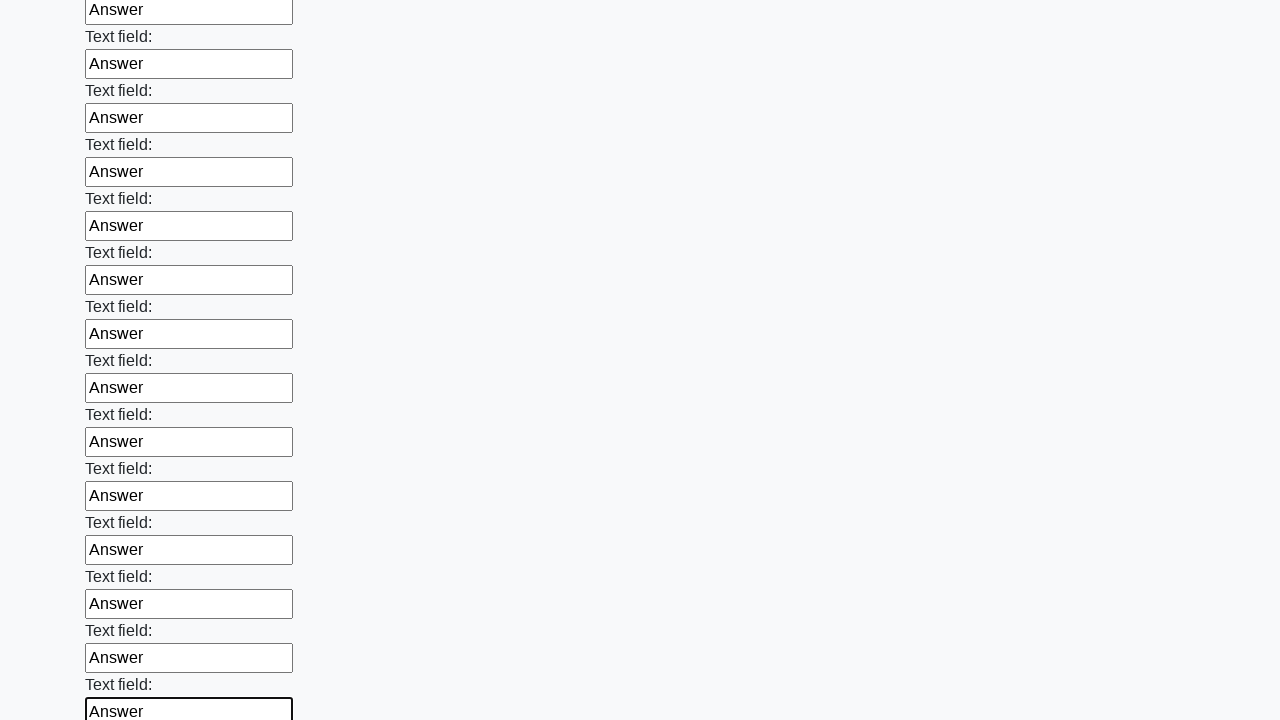

Filled an input field with 'Answer' on input >> nth=67
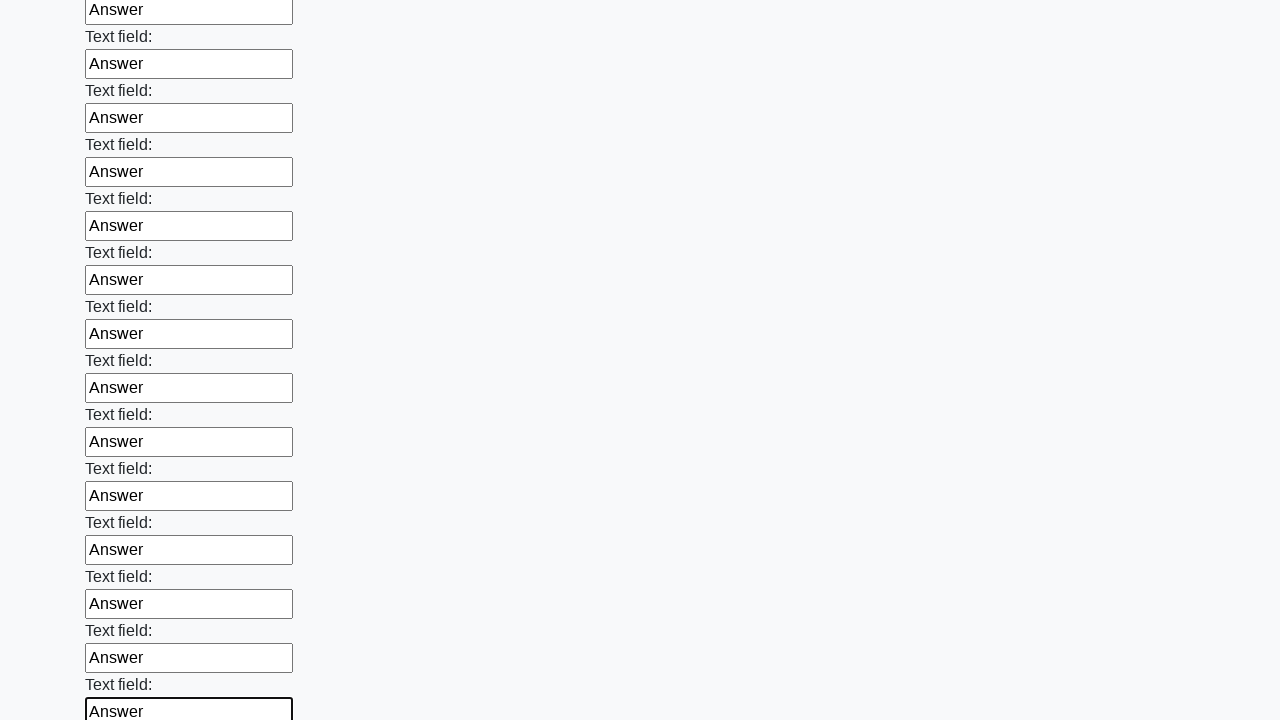

Filled an input field with 'Answer' on input >> nth=68
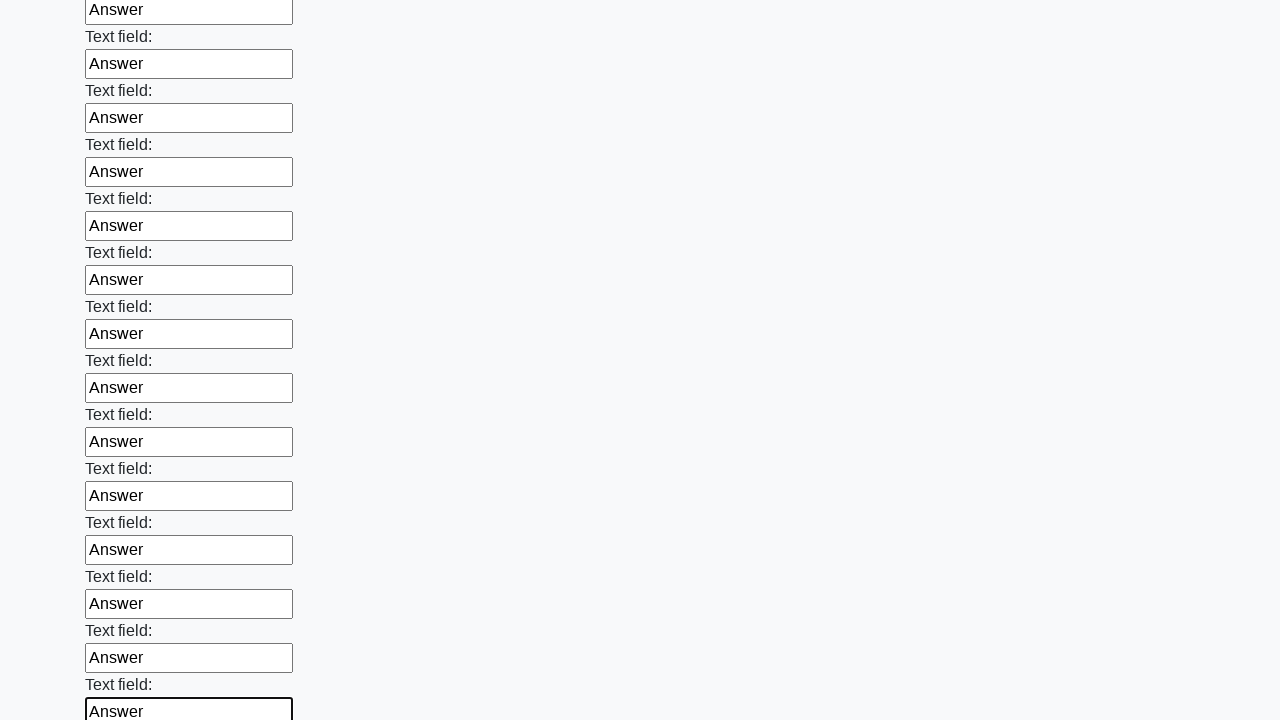

Filled an input field with 'Answer' on input >> nth=69
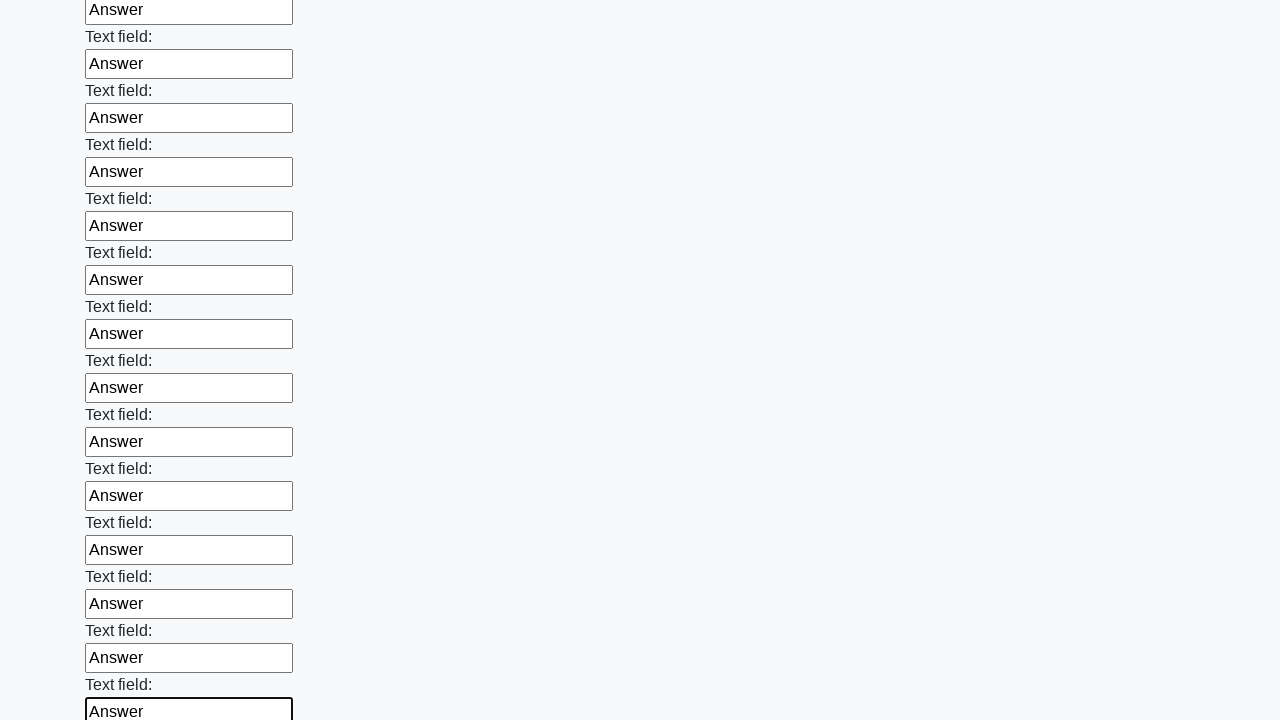

Filled an input field with 'Answer' on input >> nth=70
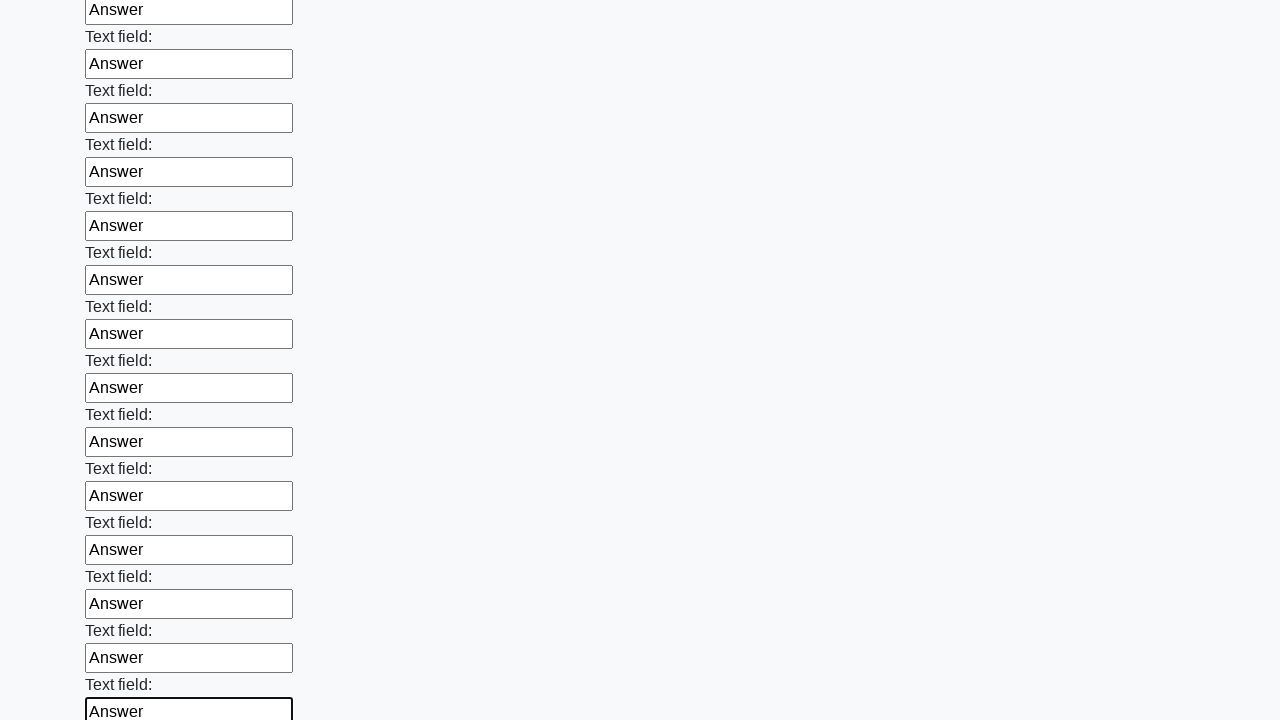

Filled an input field with 'Answer' on input >> nth=71
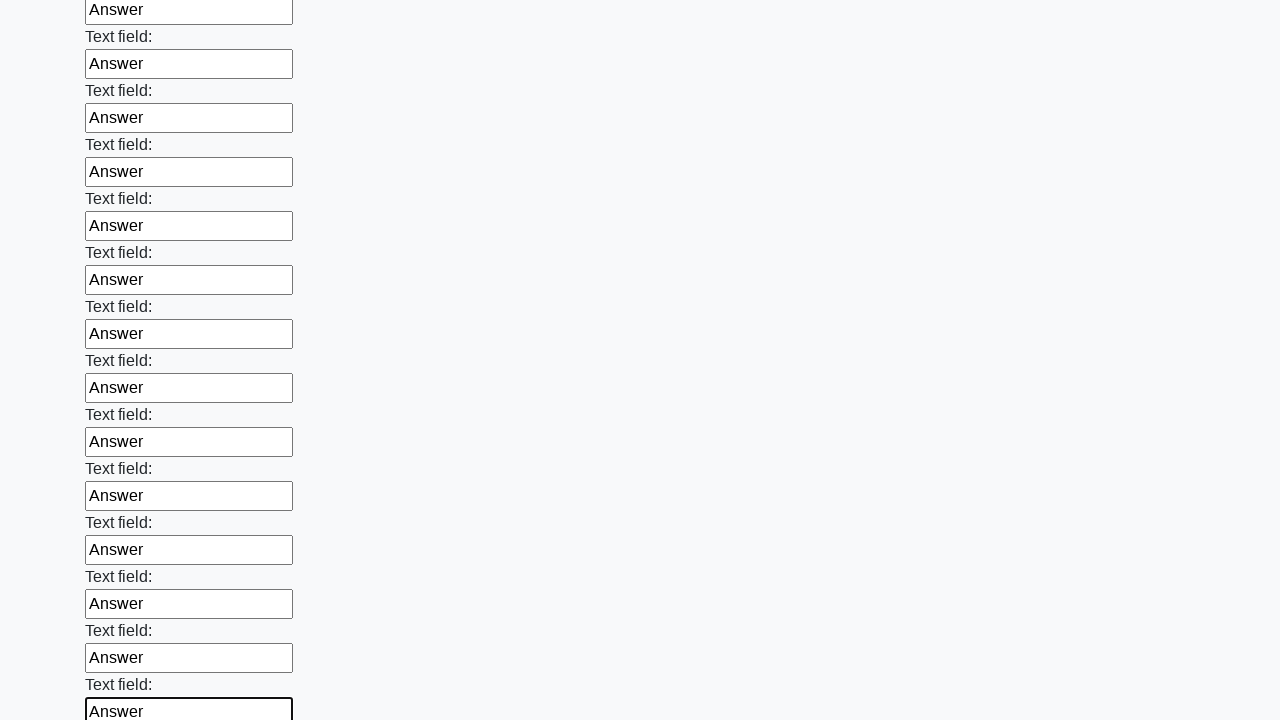

Filled an input field with 'Answer' on input >> nth=72
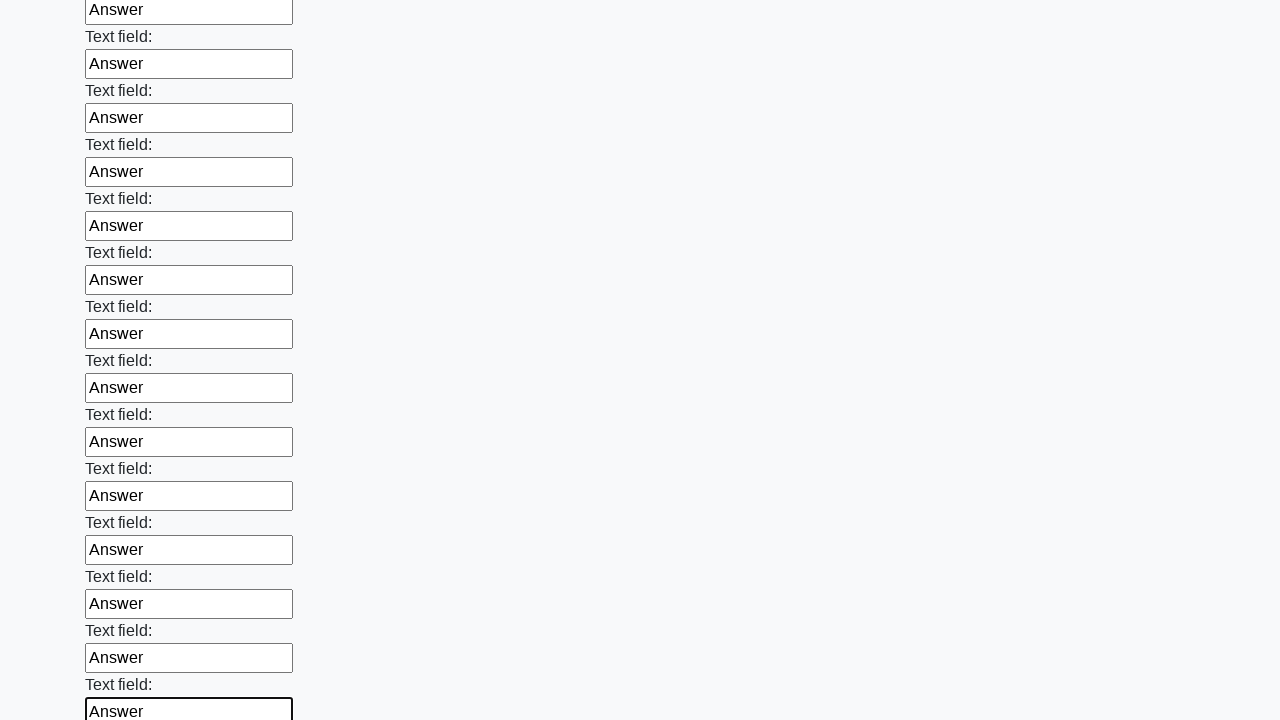

Filled an input field with 'Answer' on input >> nth=73
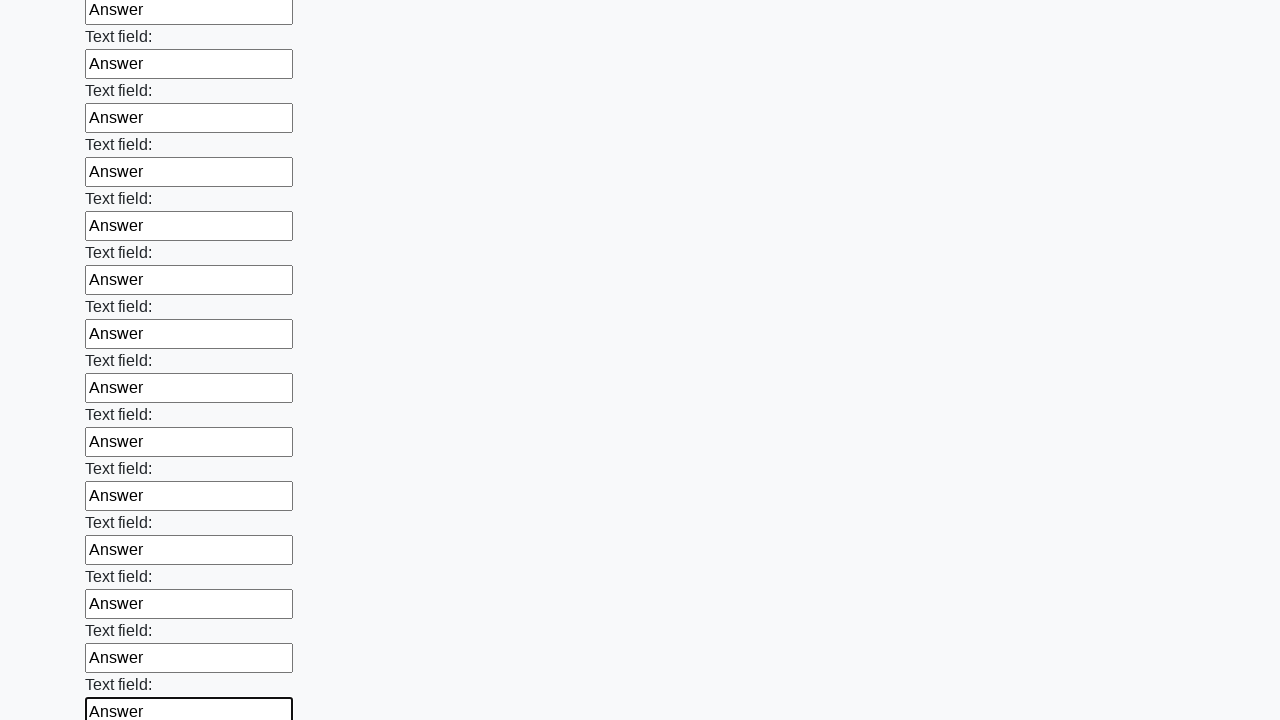

Filled an input field with 'Answer' on input >> nth=74
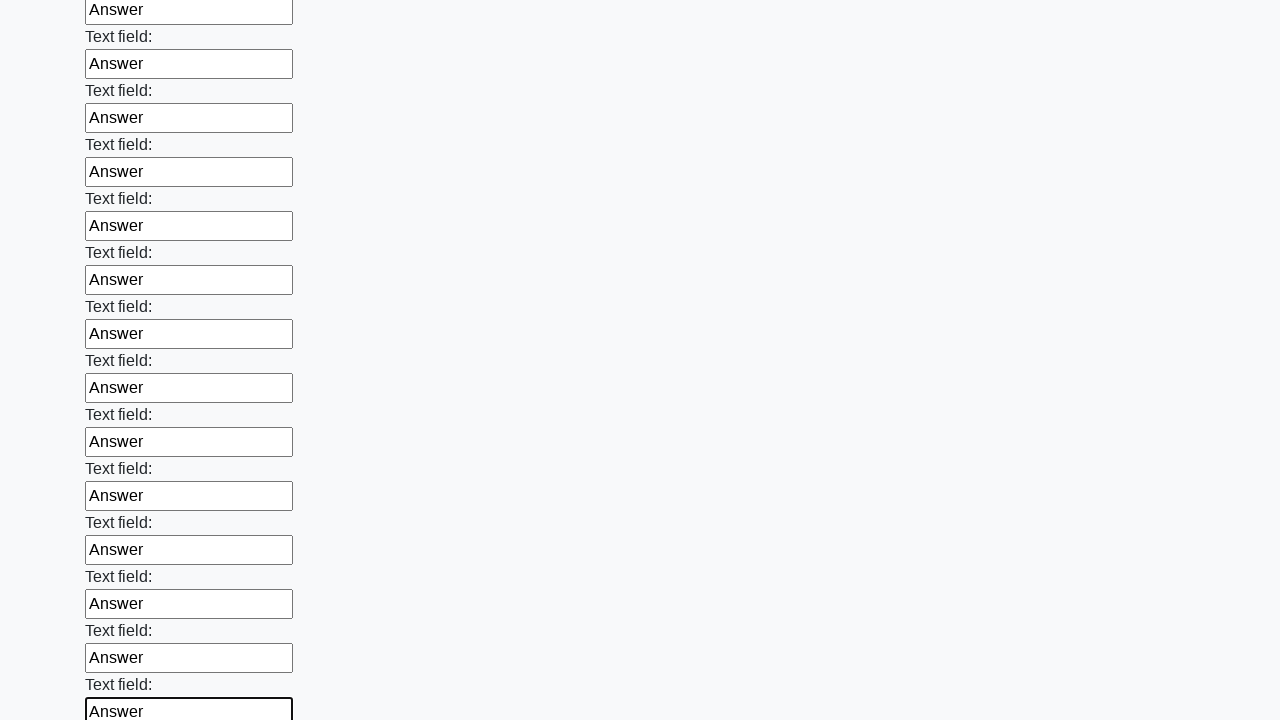

Filled an input field with 'Answer' on input >> nth=75
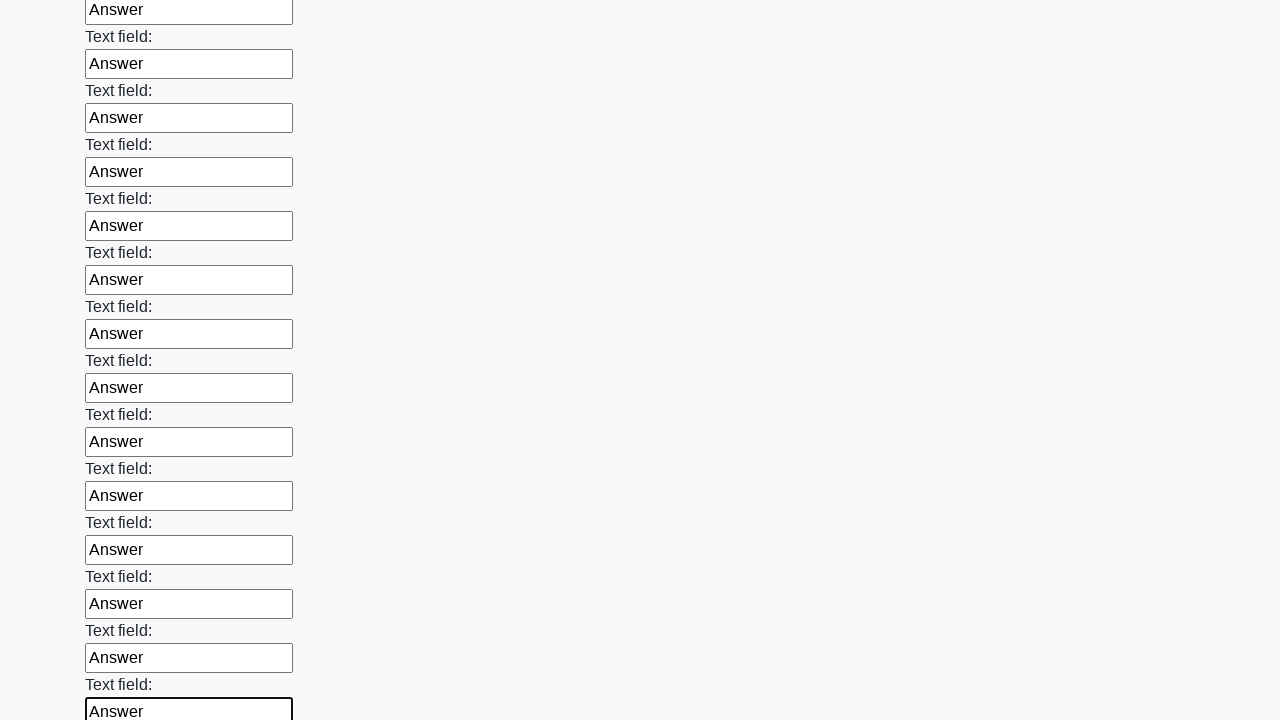

Filled an input field with 'Answer' on input >> nth=76
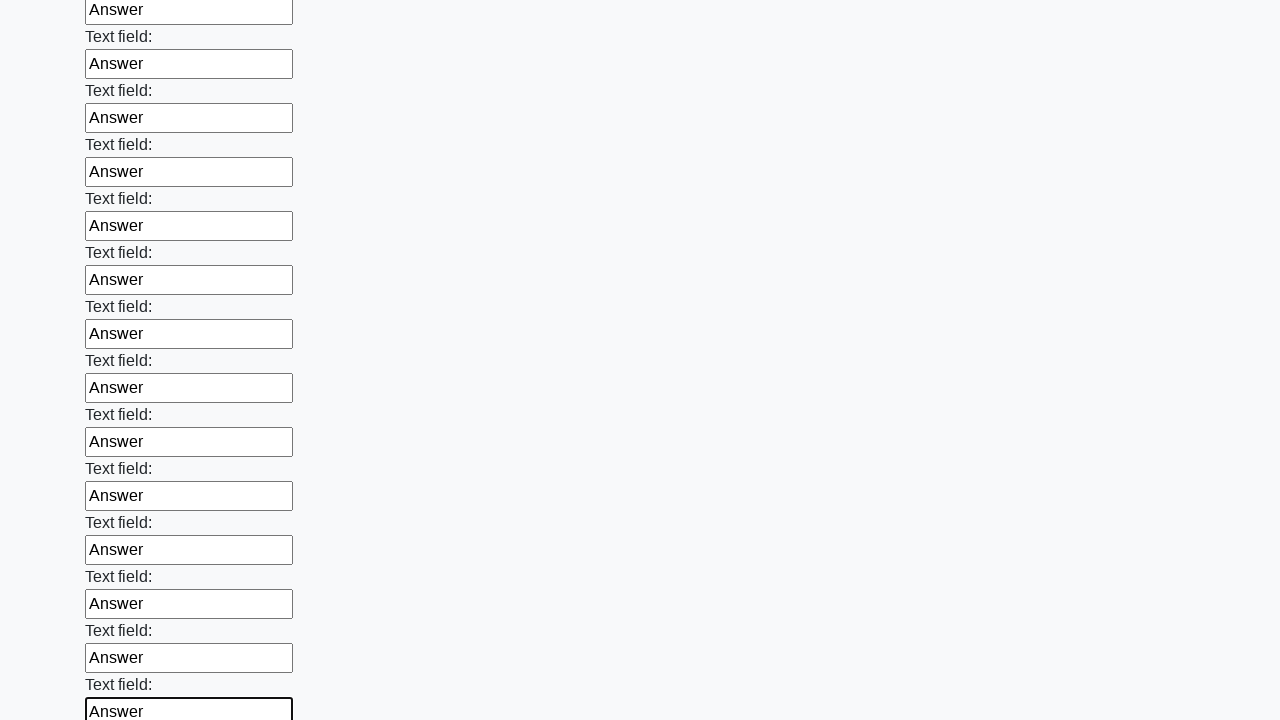

Filled an input field with 'Answer' on input >> nth=77
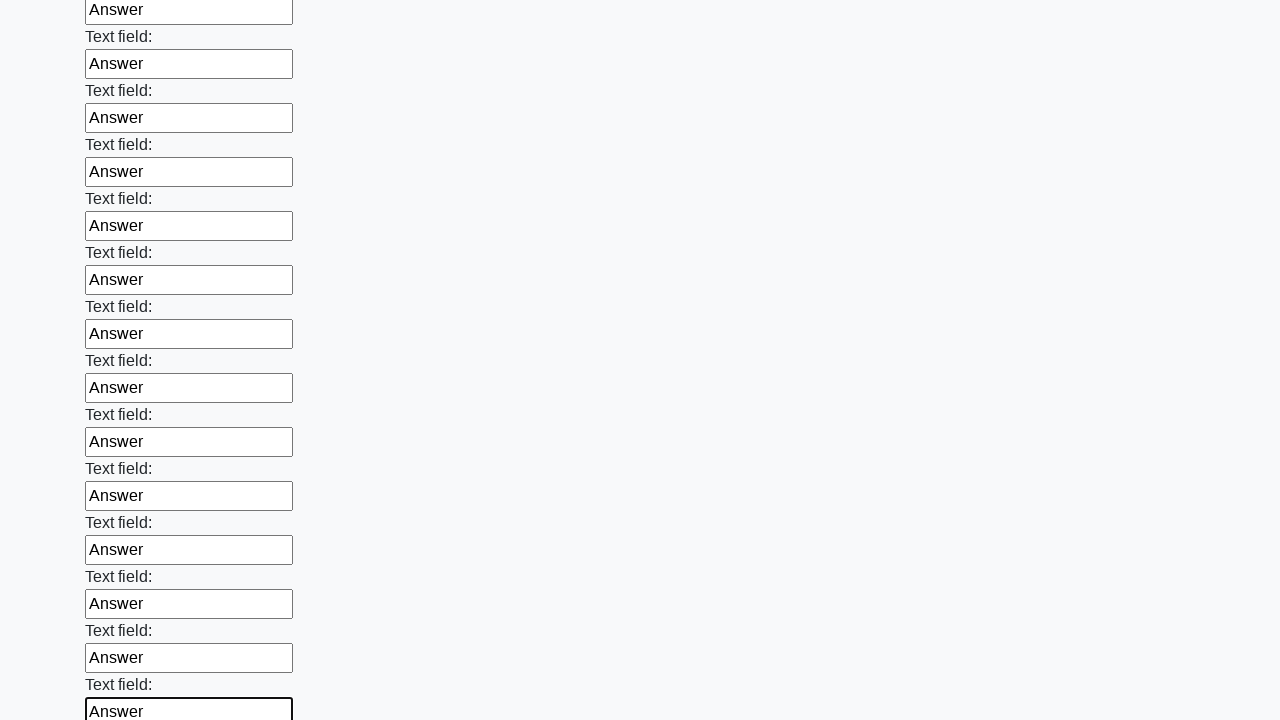

Filled an input field with 'Answer' on input >> nth=78
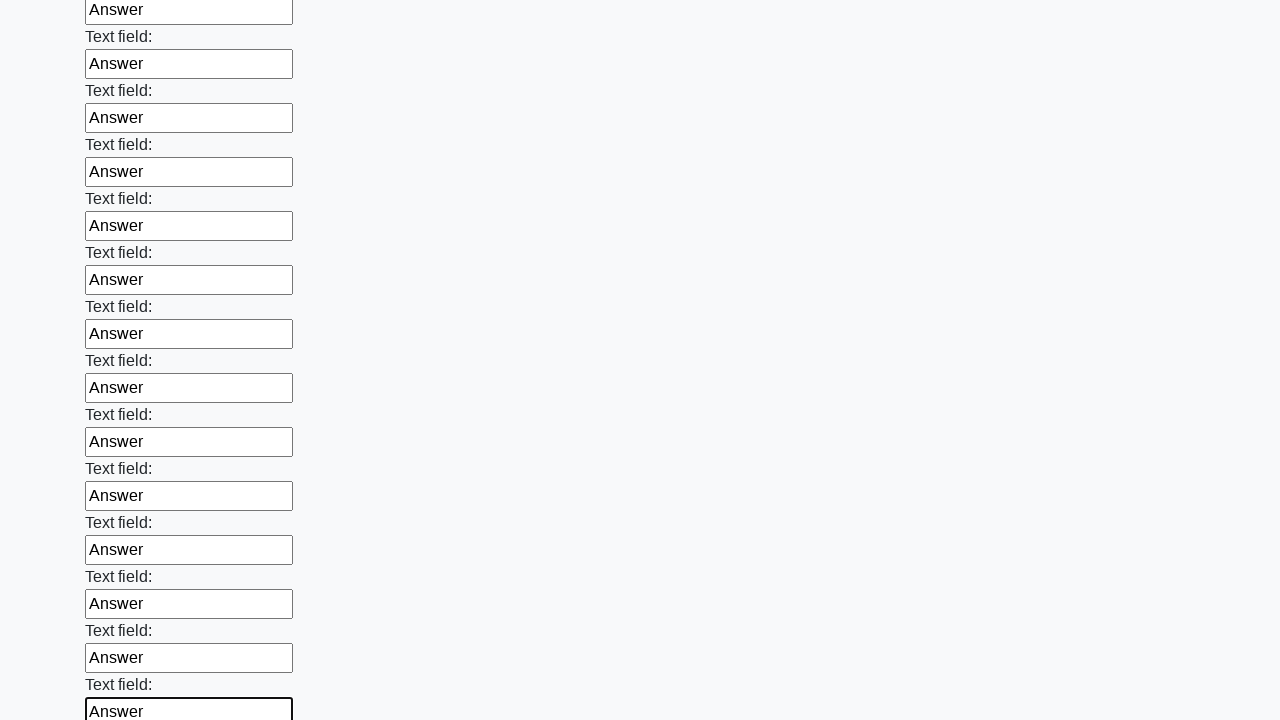

Filled an input field with 'Answer' on input >> nth=79
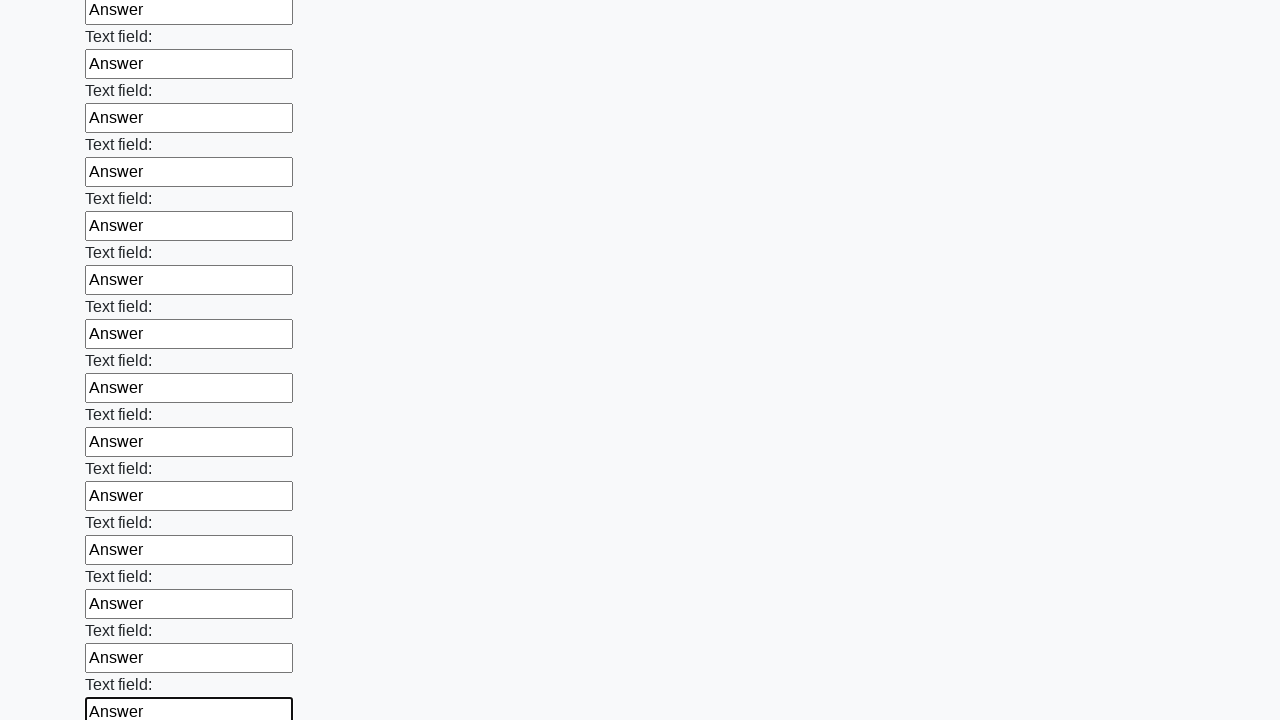

Filled an input field with 'Answer' on input >> nth=80
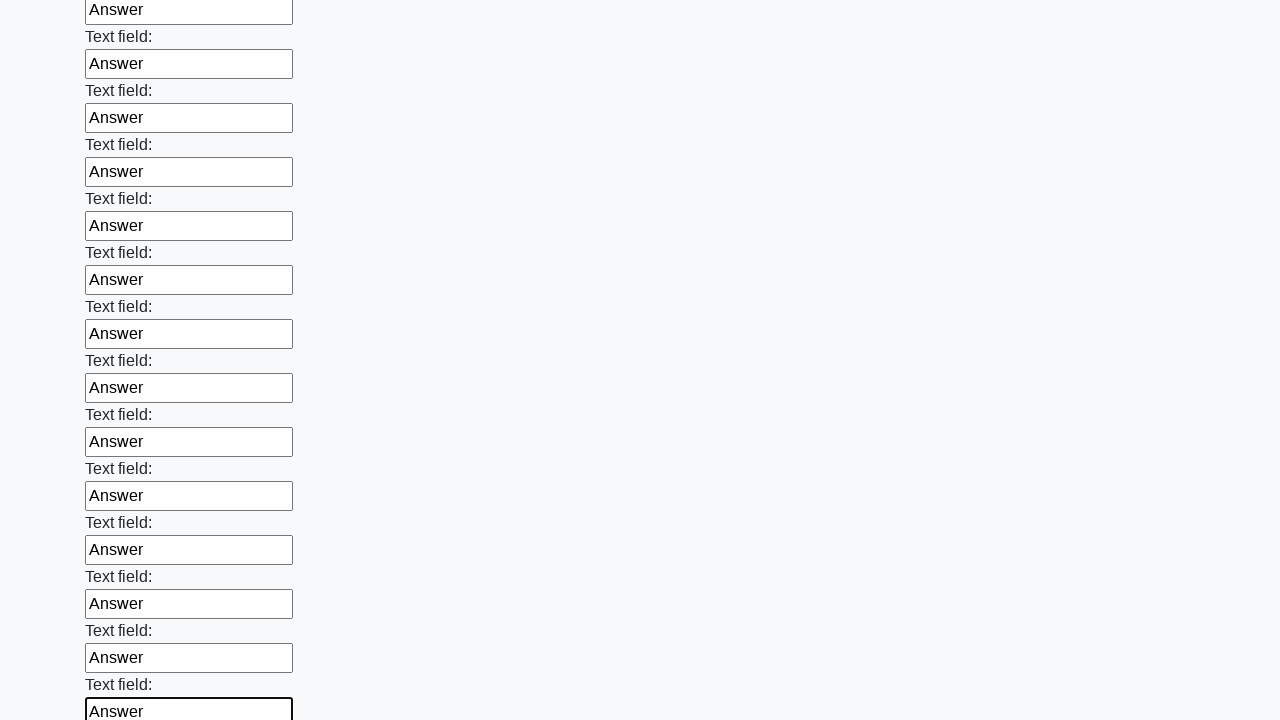

Filled an input field with 'Answer' on input >> nth=81
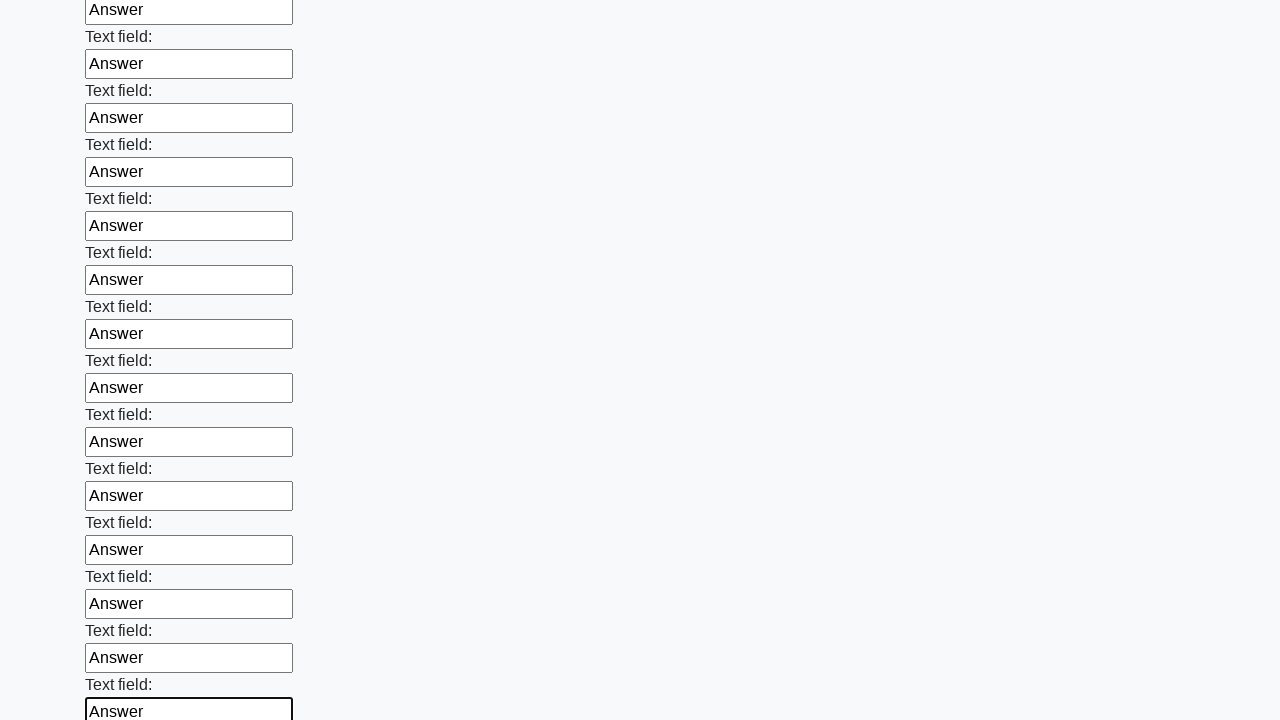

Filled an input field with 'Answer' on input >> nth=82
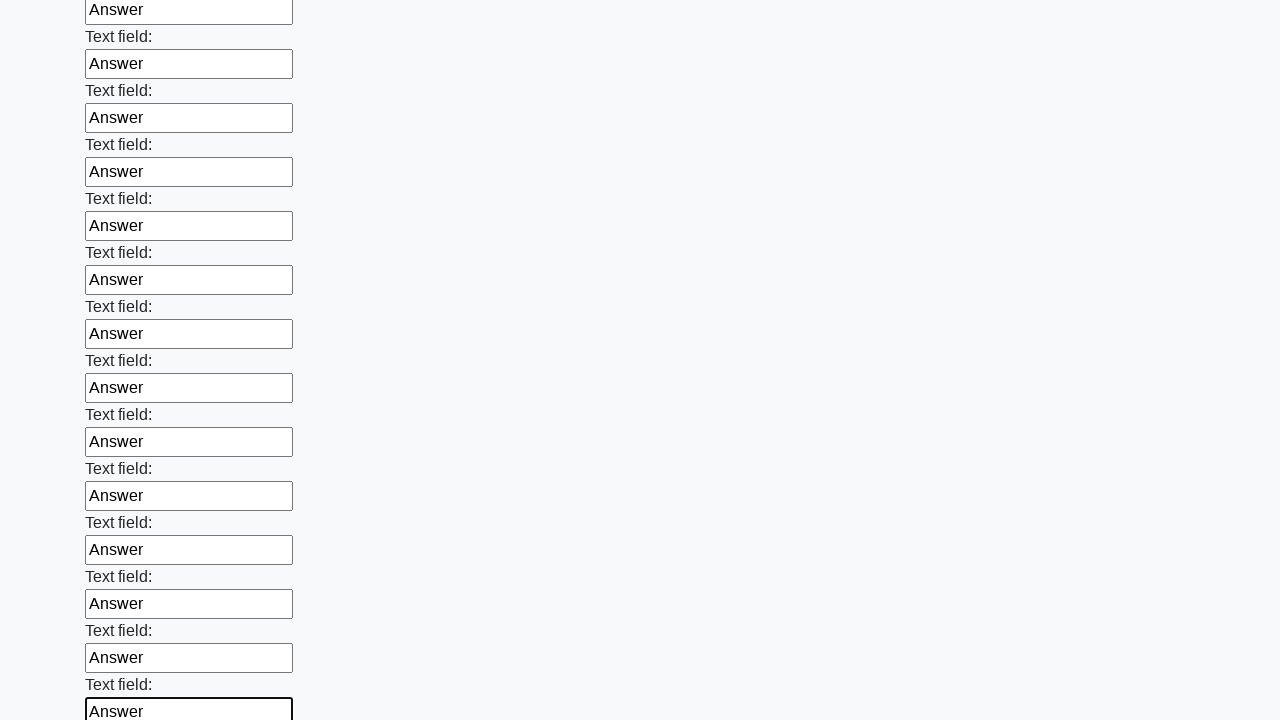

Filled an input field with 'Answer' on input >> nth=83
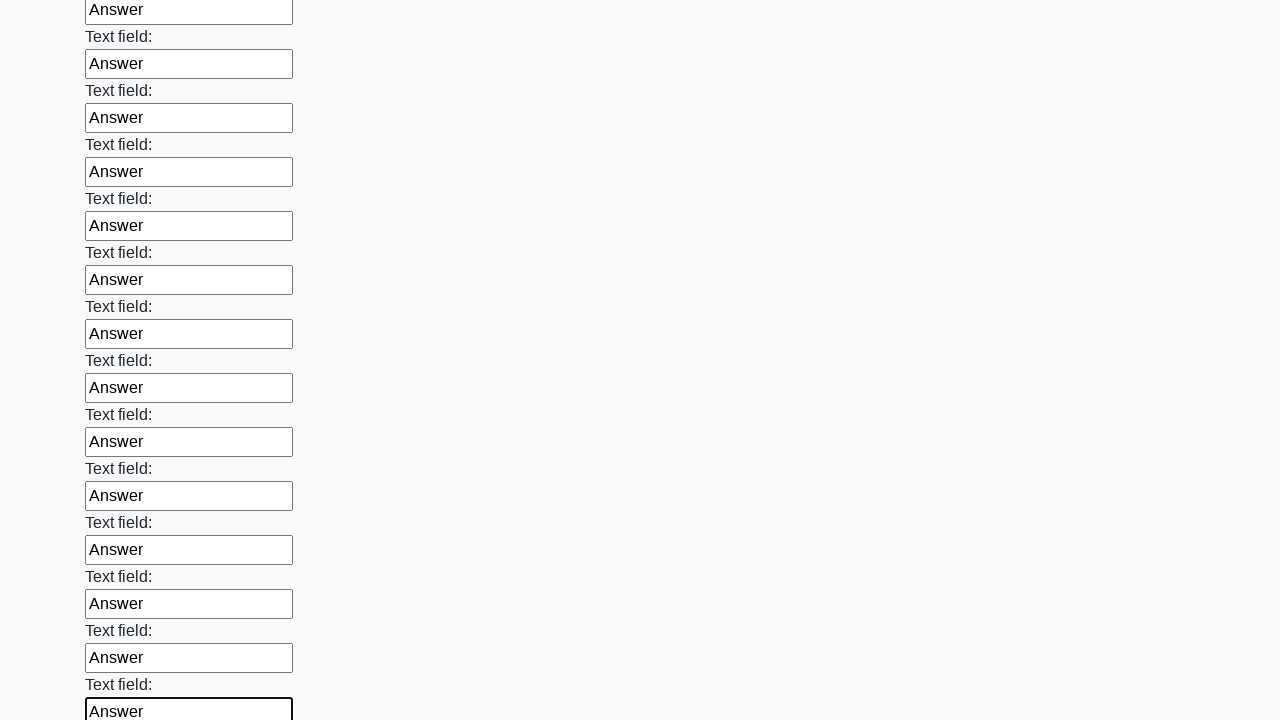

Filled an input field with 'Answer' on input >> nth=84
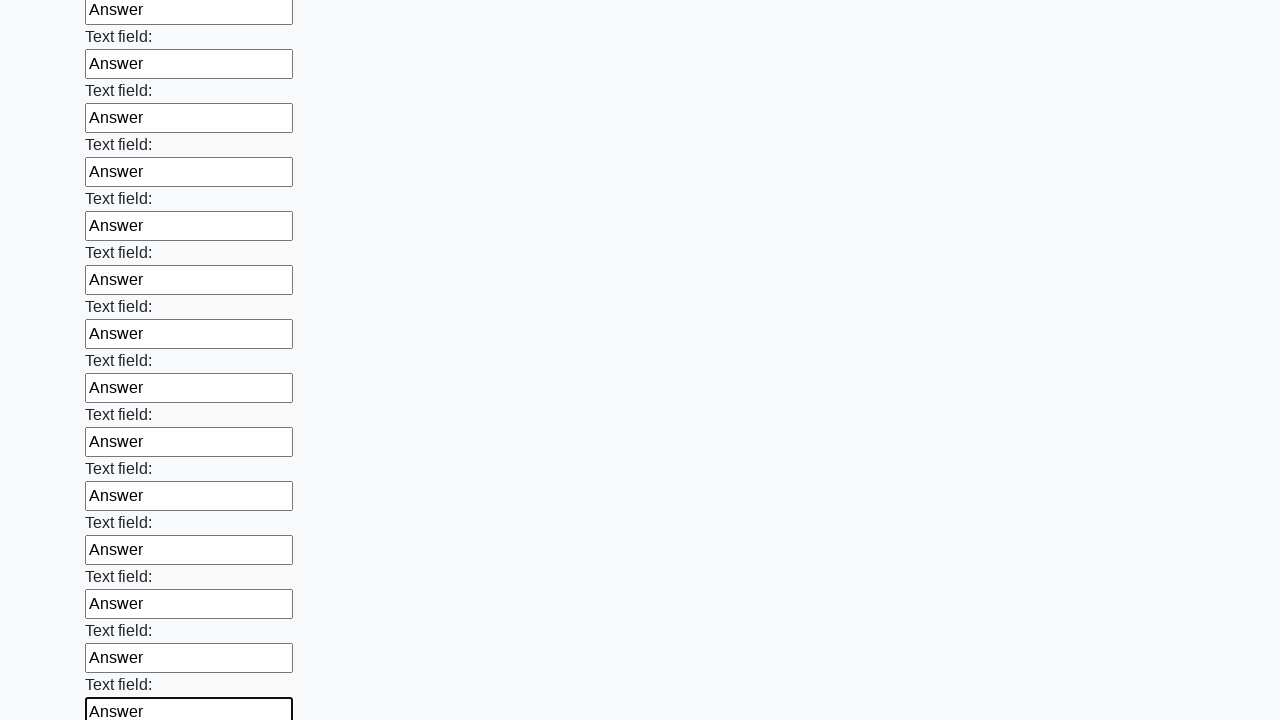

Filled an input field with 'Answer' on input >> nth=85
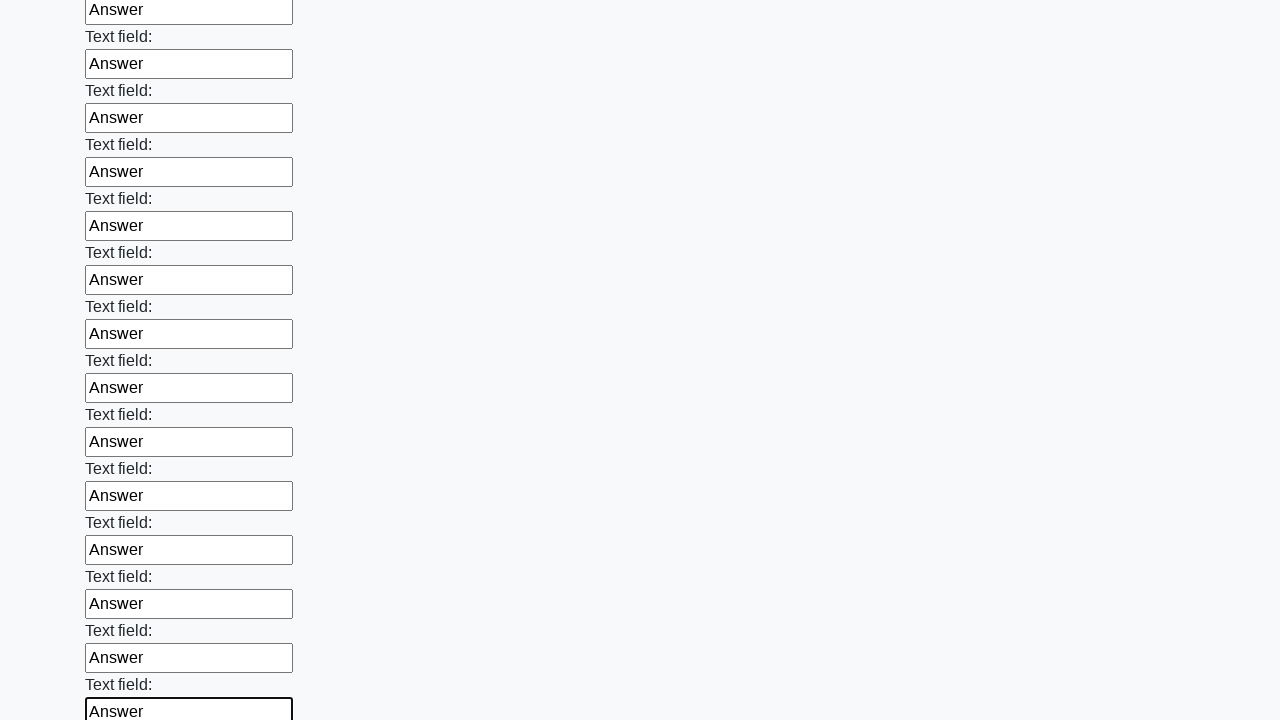

Filled an input field with 'Answer' on input >> nth=86
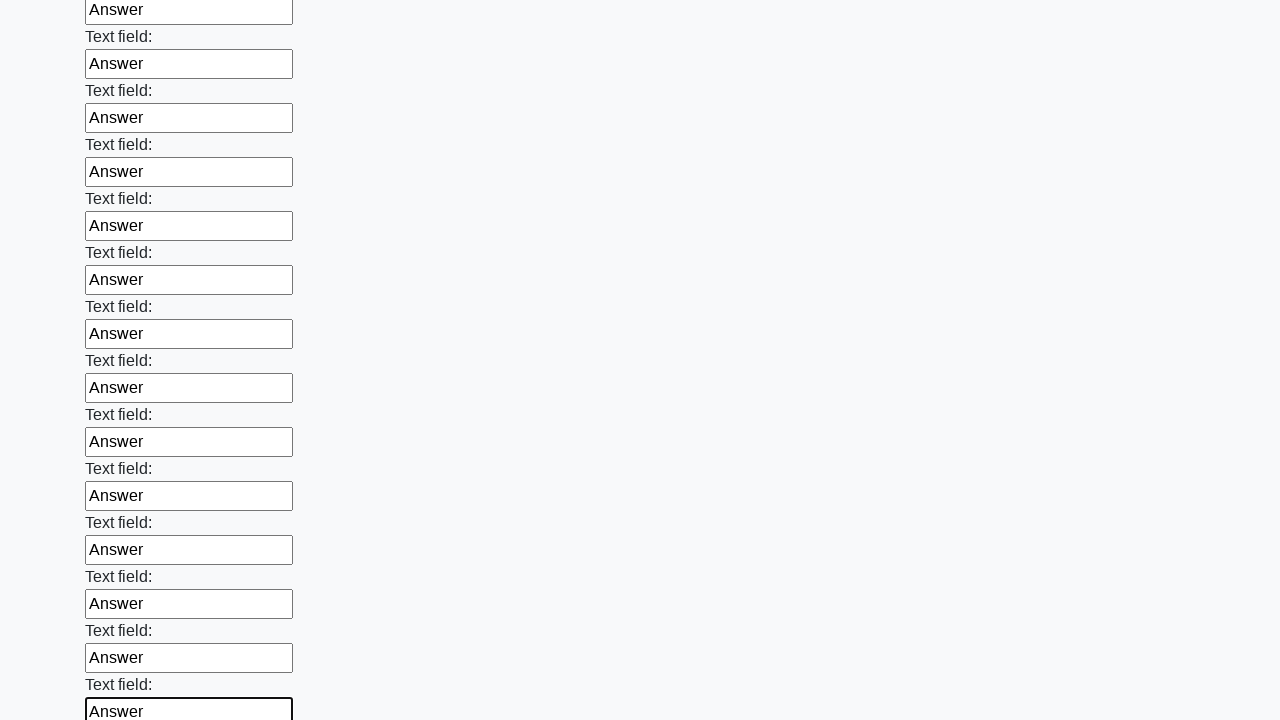

Filled an input field with 'Answer' on input >> nth=87
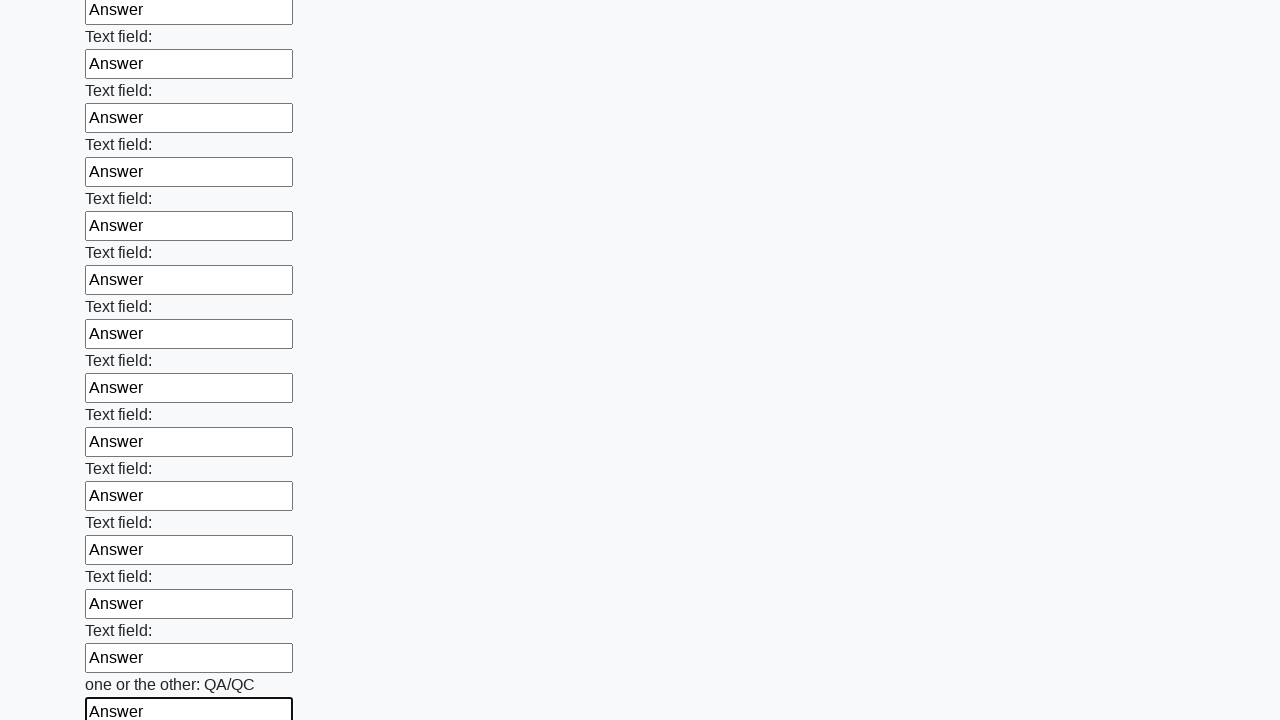

Filled an input field with 'Answer' on input >> nth=88
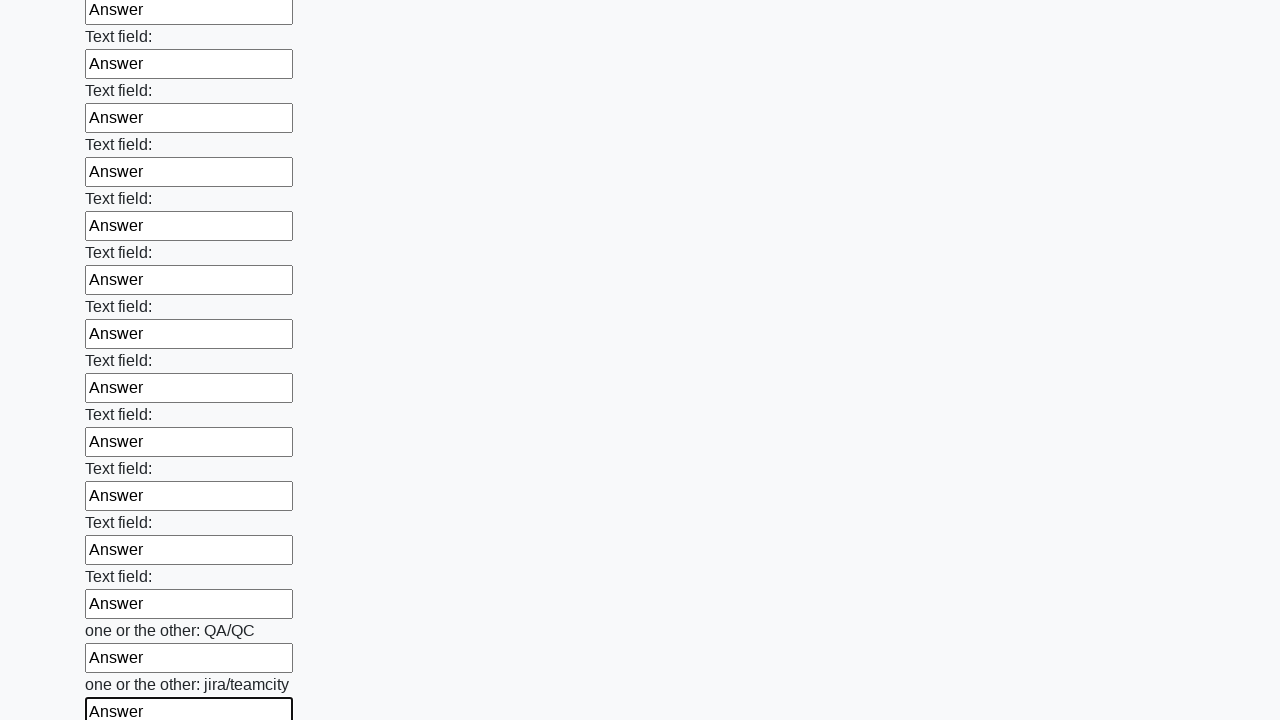

Filled an input field with 'Answer' on input >> nth=89
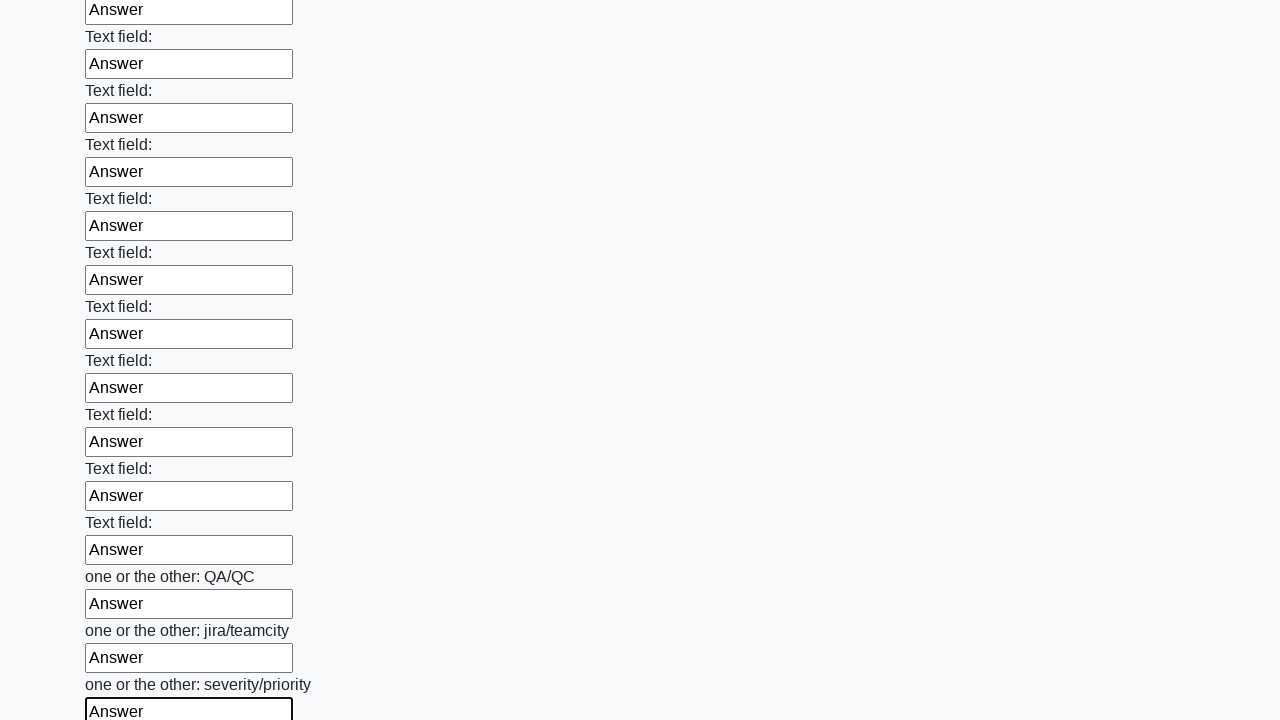

Filled an input field with 'Answer' on input >> nth=90
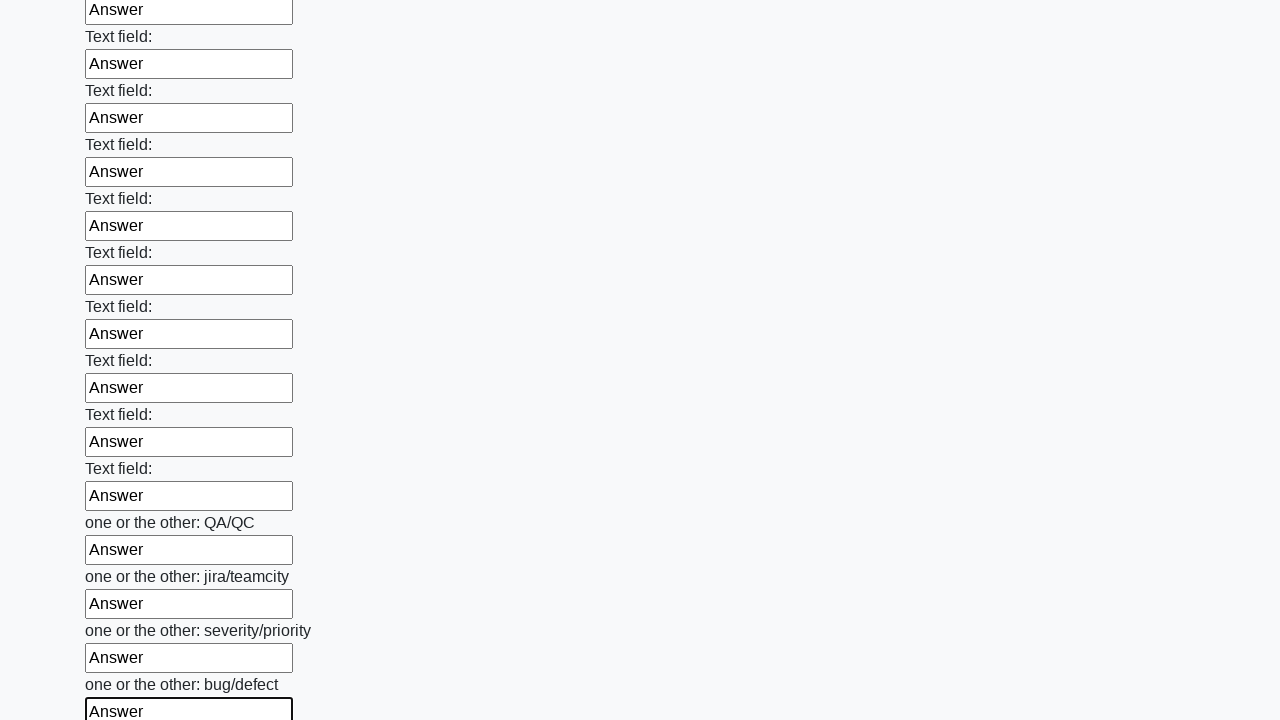

Filled an input field with 'Answer' on input >> nth=91
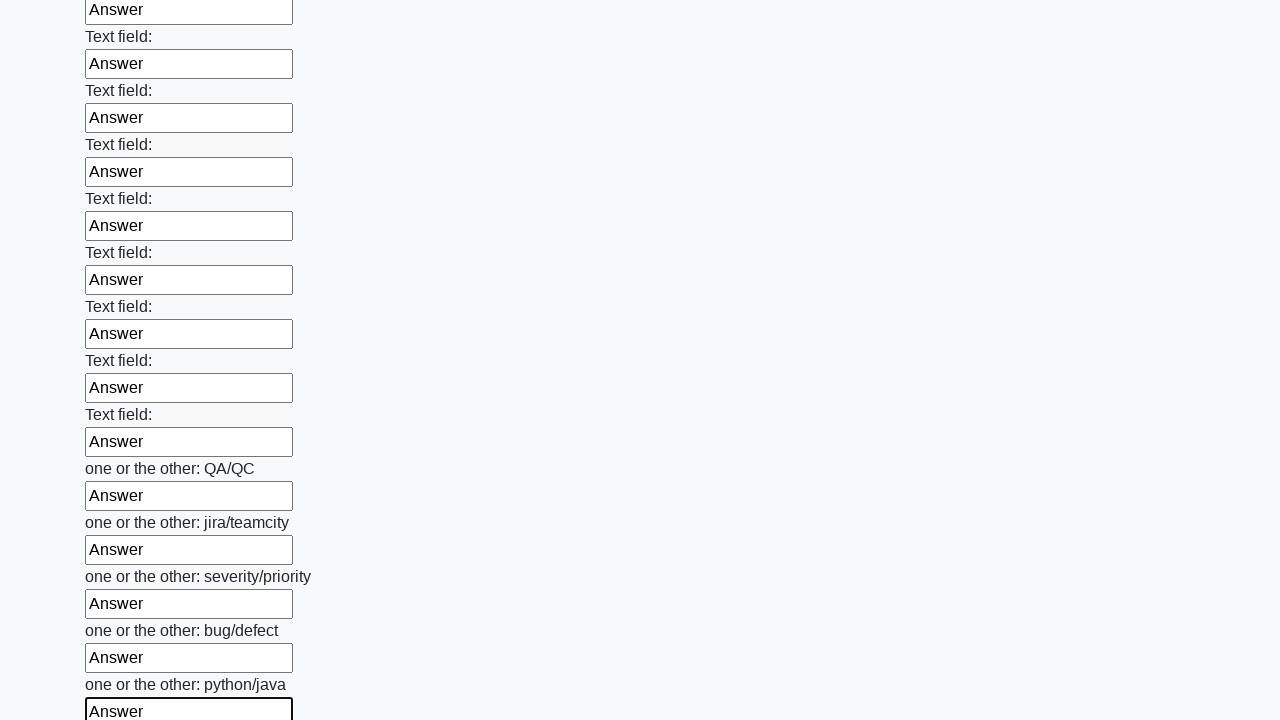

Filled an input field with 'Answer' on input >> nth=92
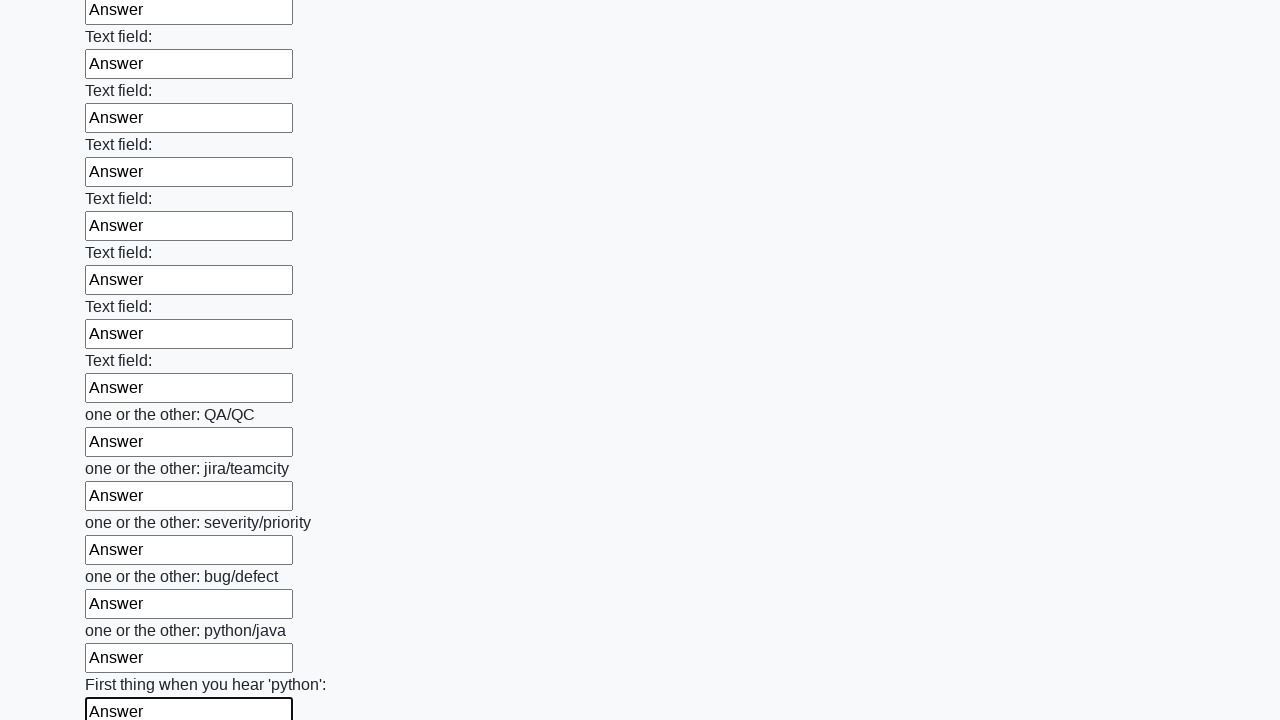

Filled an input field with 'Answer' on input >> nth=93
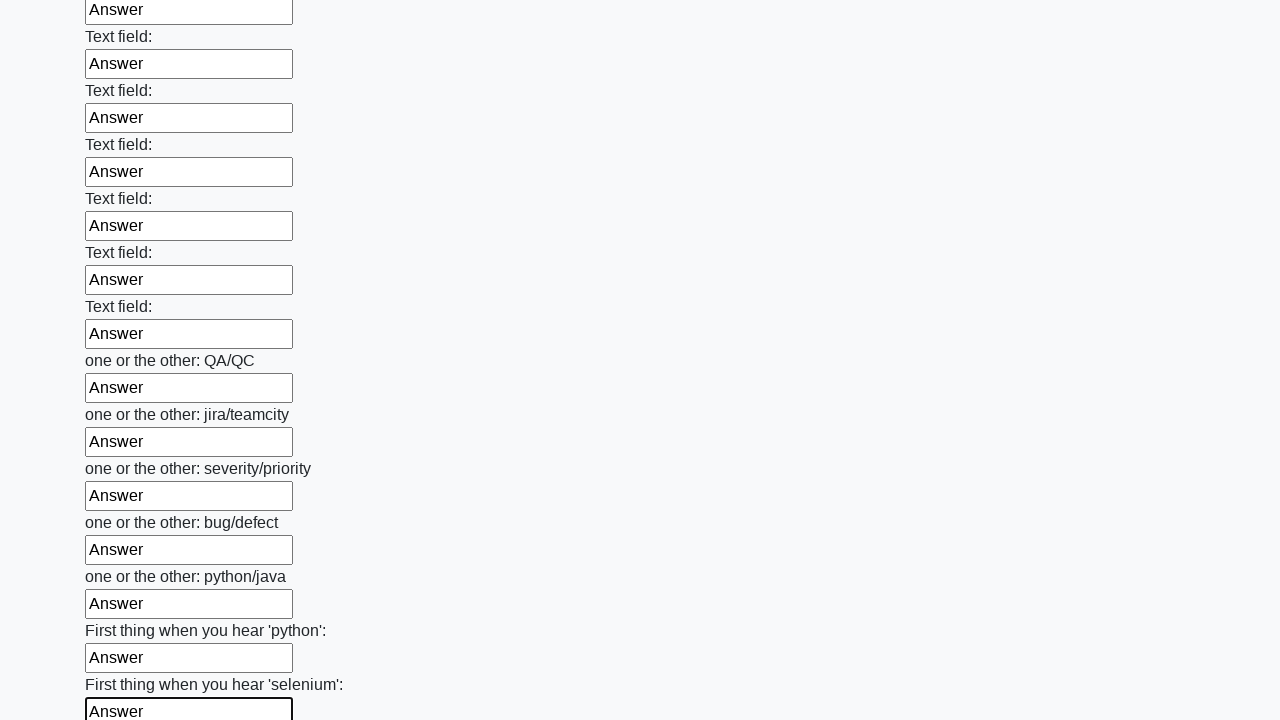

Filled an input field with 'Answer' on input >> nth=94
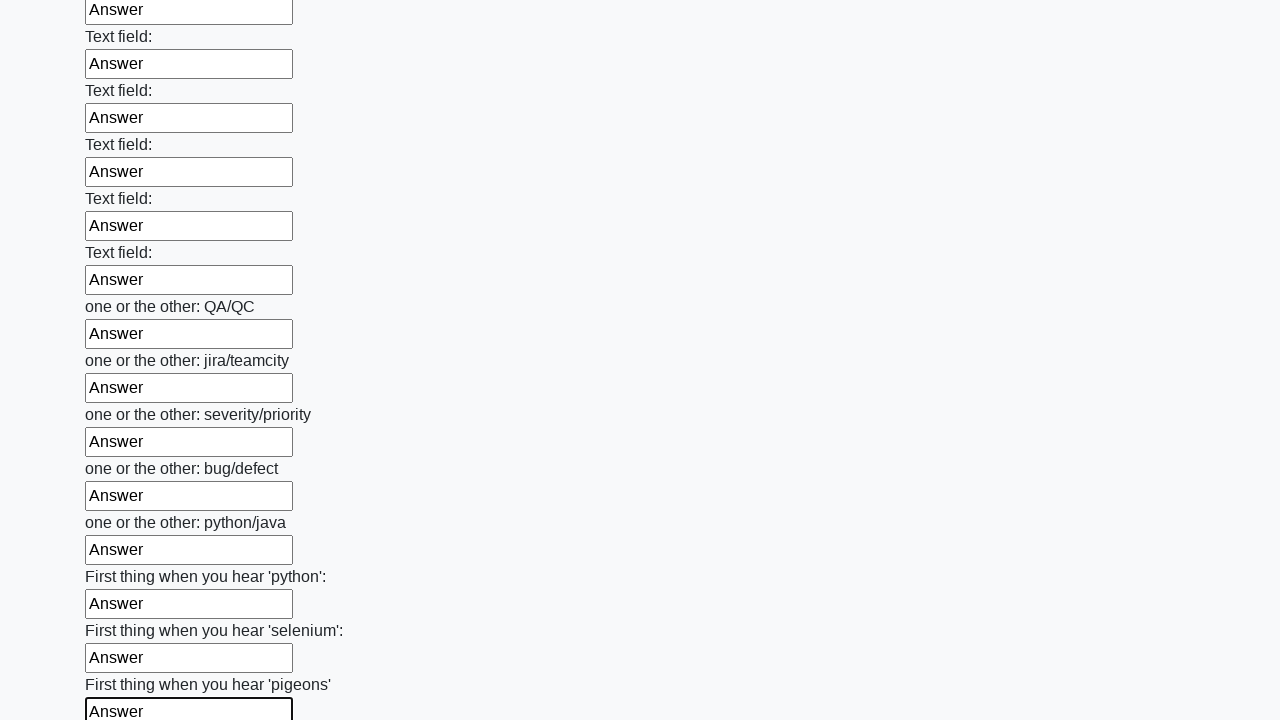

Filled an input field with 'Answer' on input >> nth=95
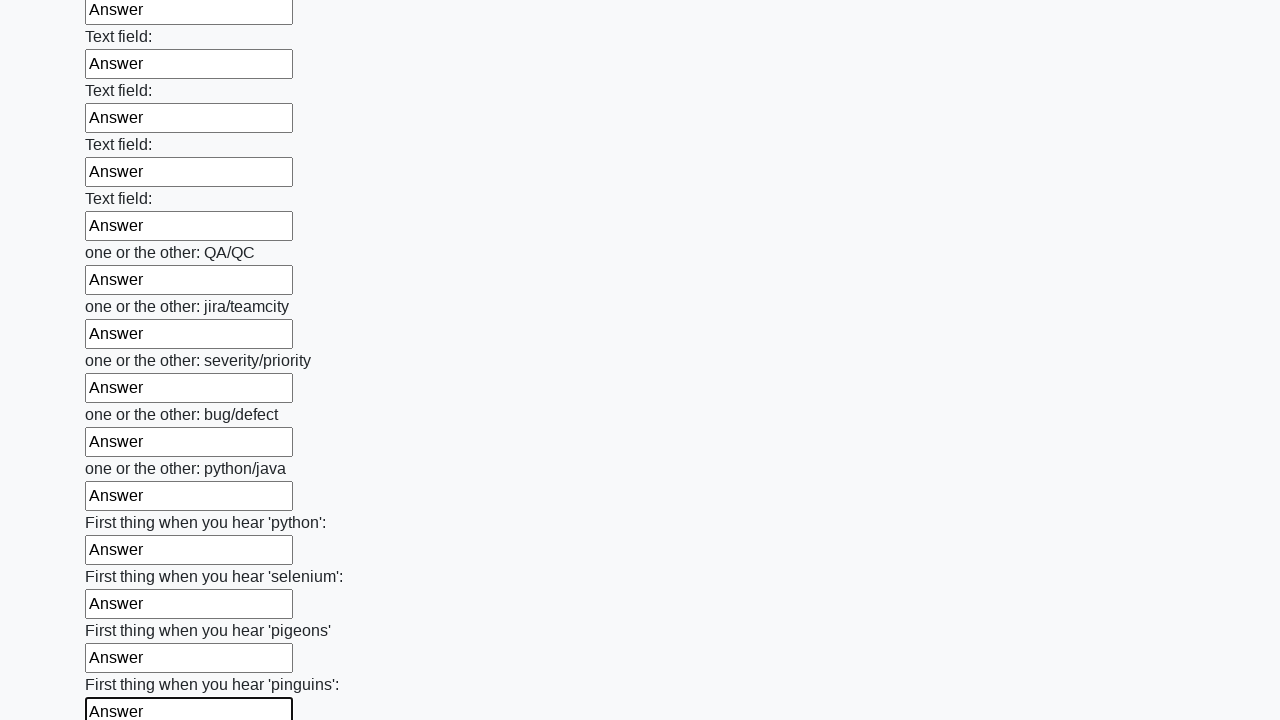

Filled an input field with 'Answer' on input >> nth=96
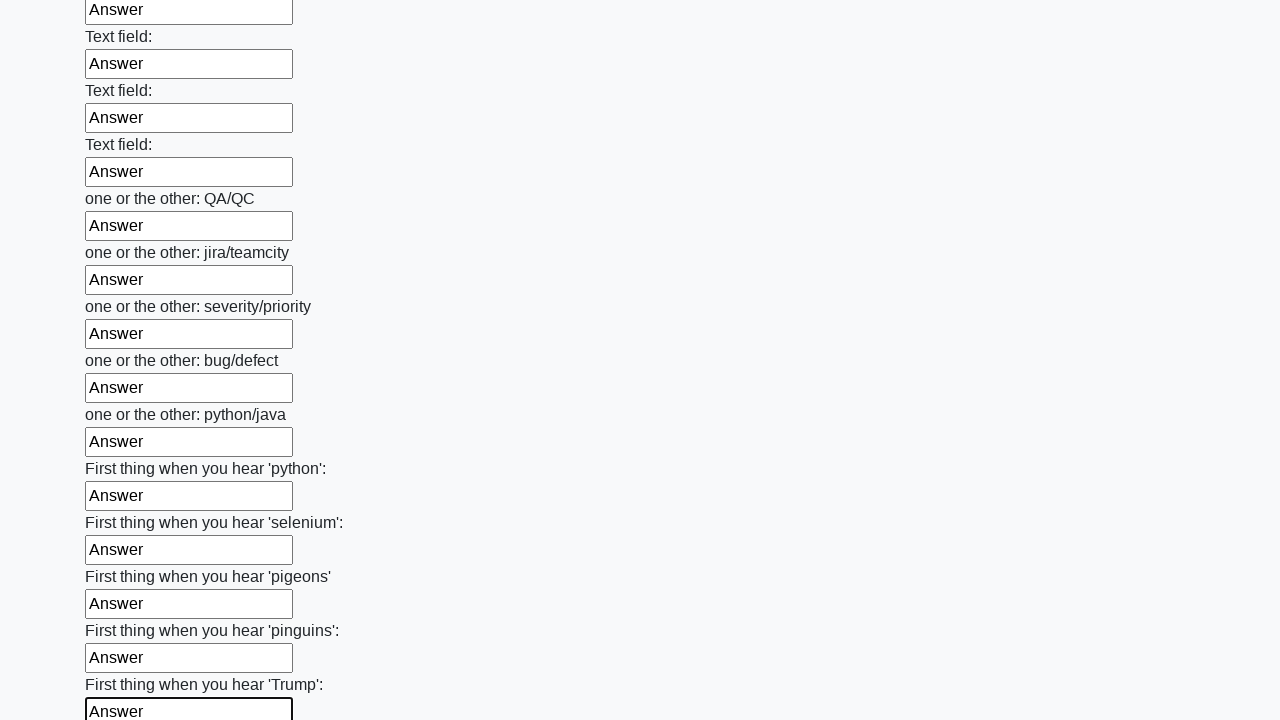

Filled an input field with 'Answer' on input >> nth=97
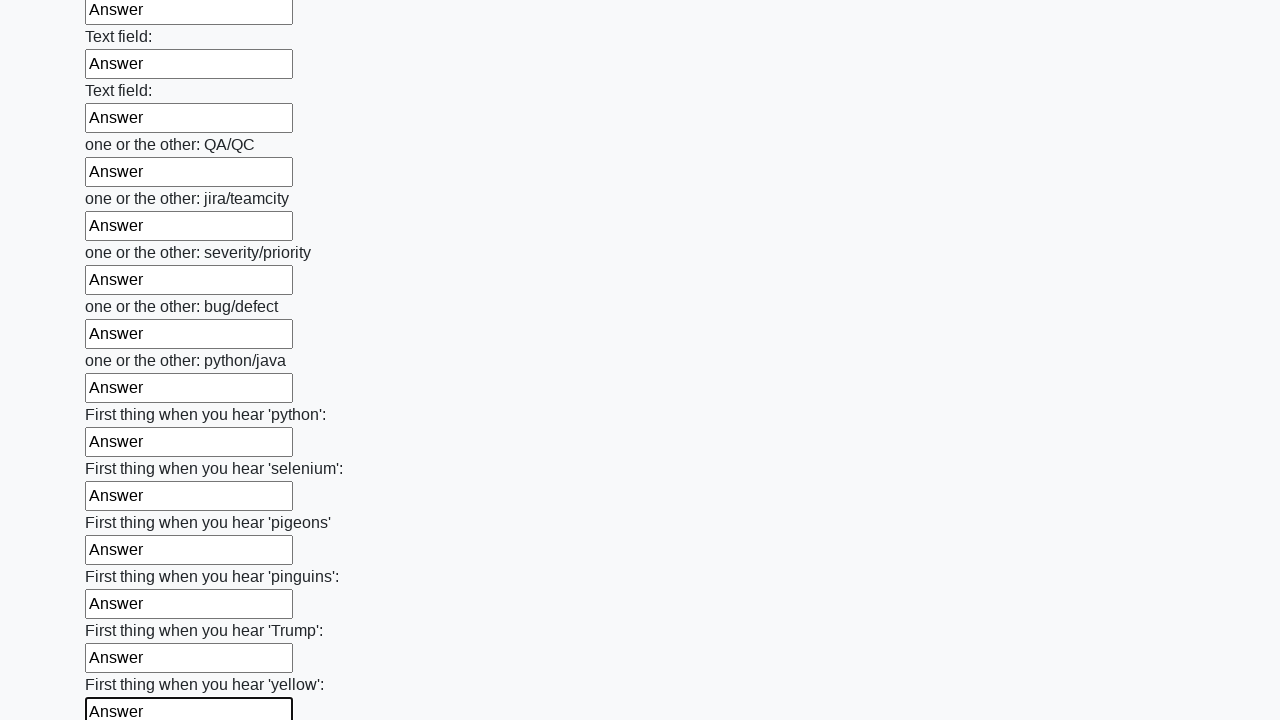

Filled an input field with 'Answer' on input >> nth=98
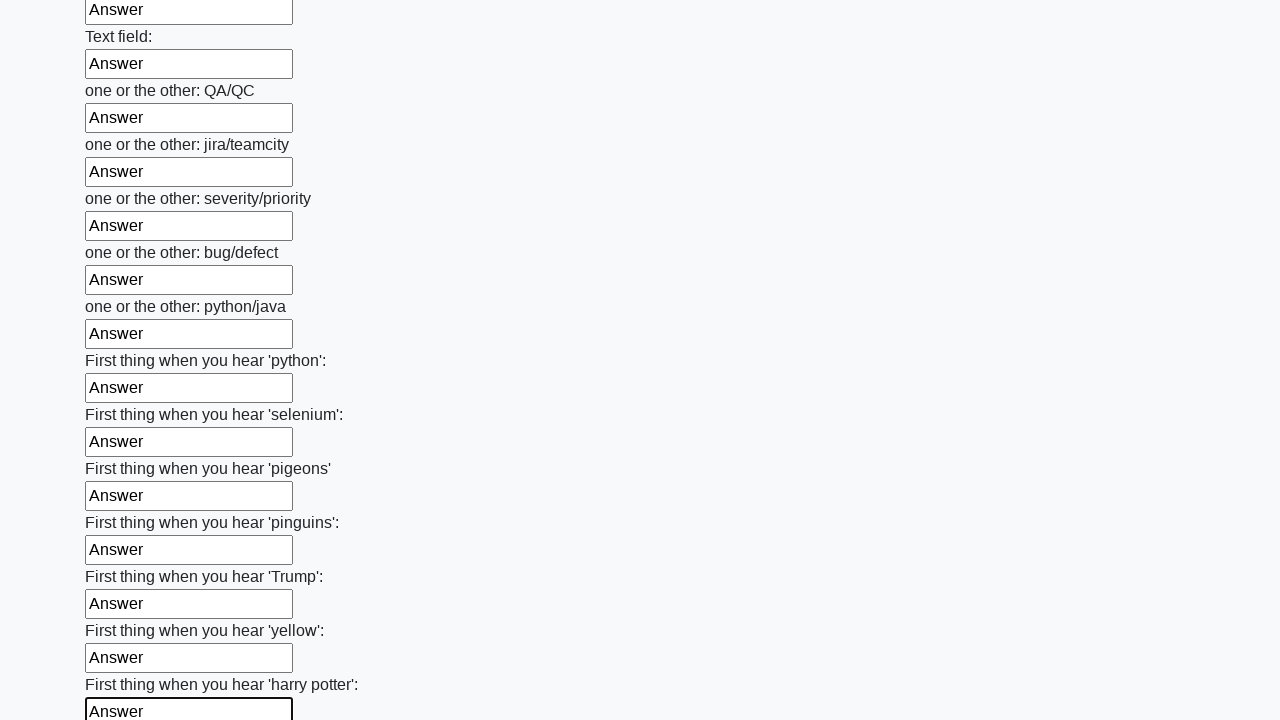

Filled an input field with 'Answer' on input >> nth=99
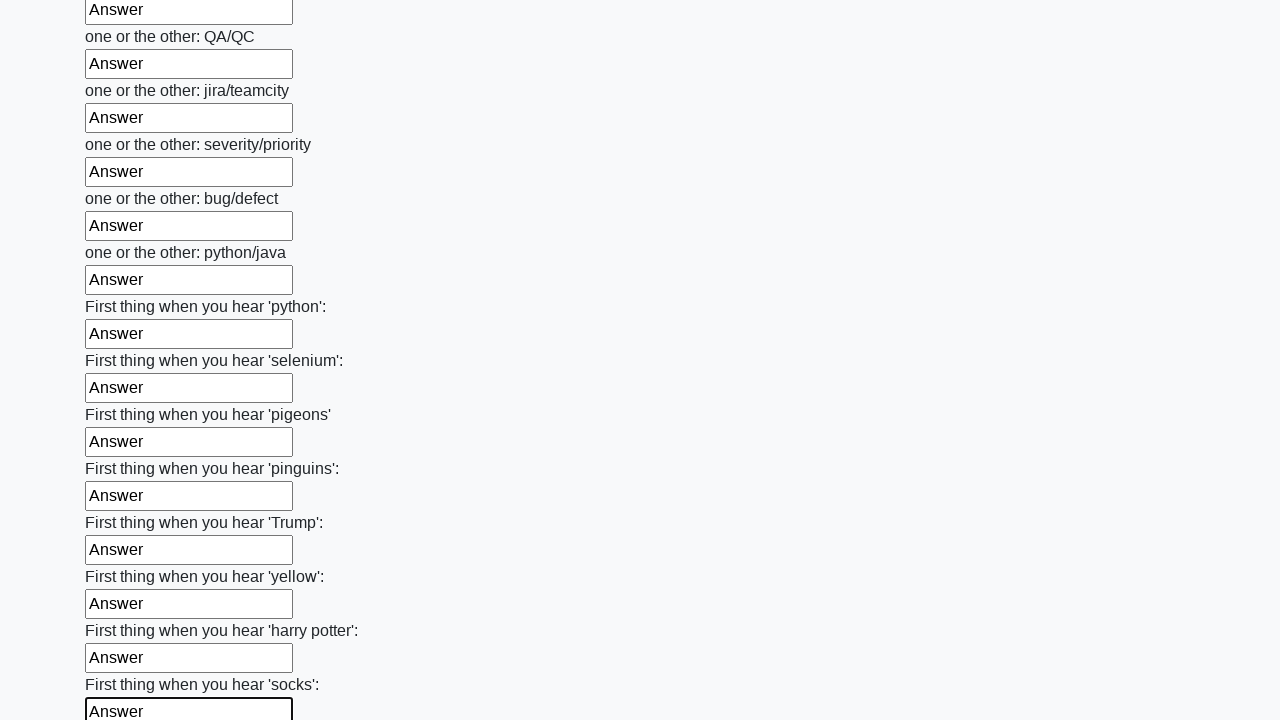

Clicked the form submit button at (123, 611) on button
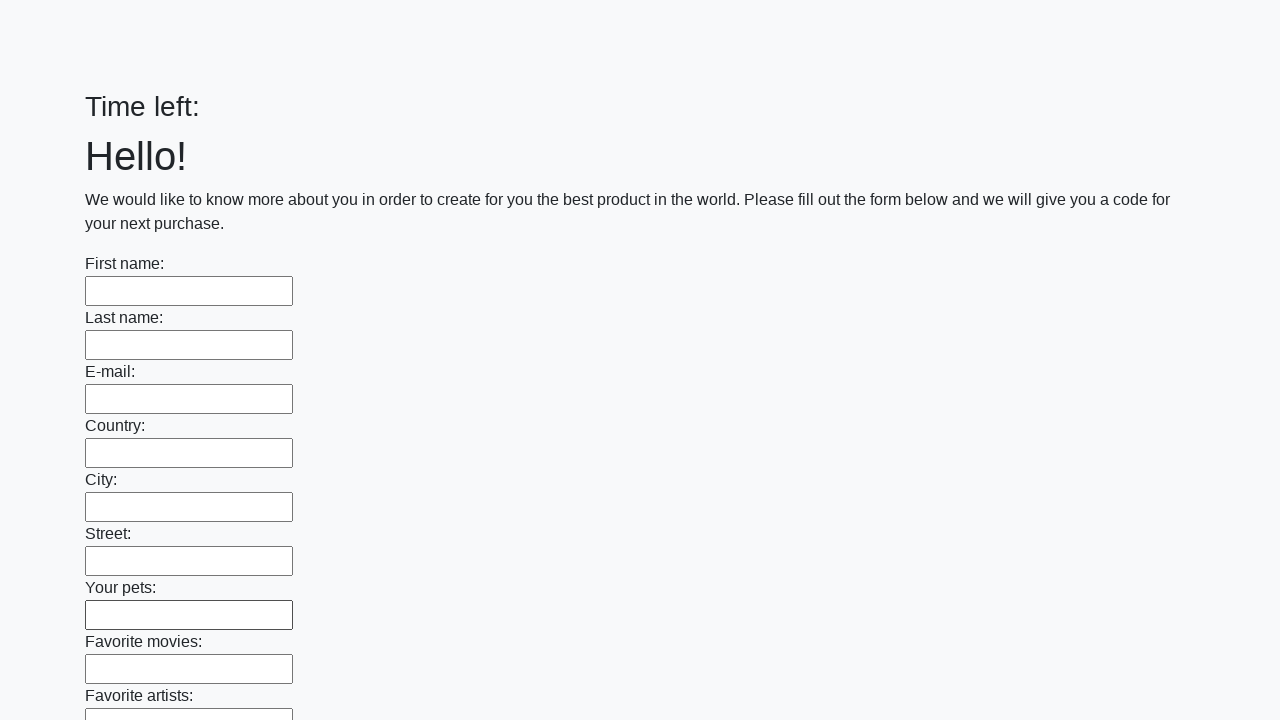

Waited 2 seconds for form submission to complete
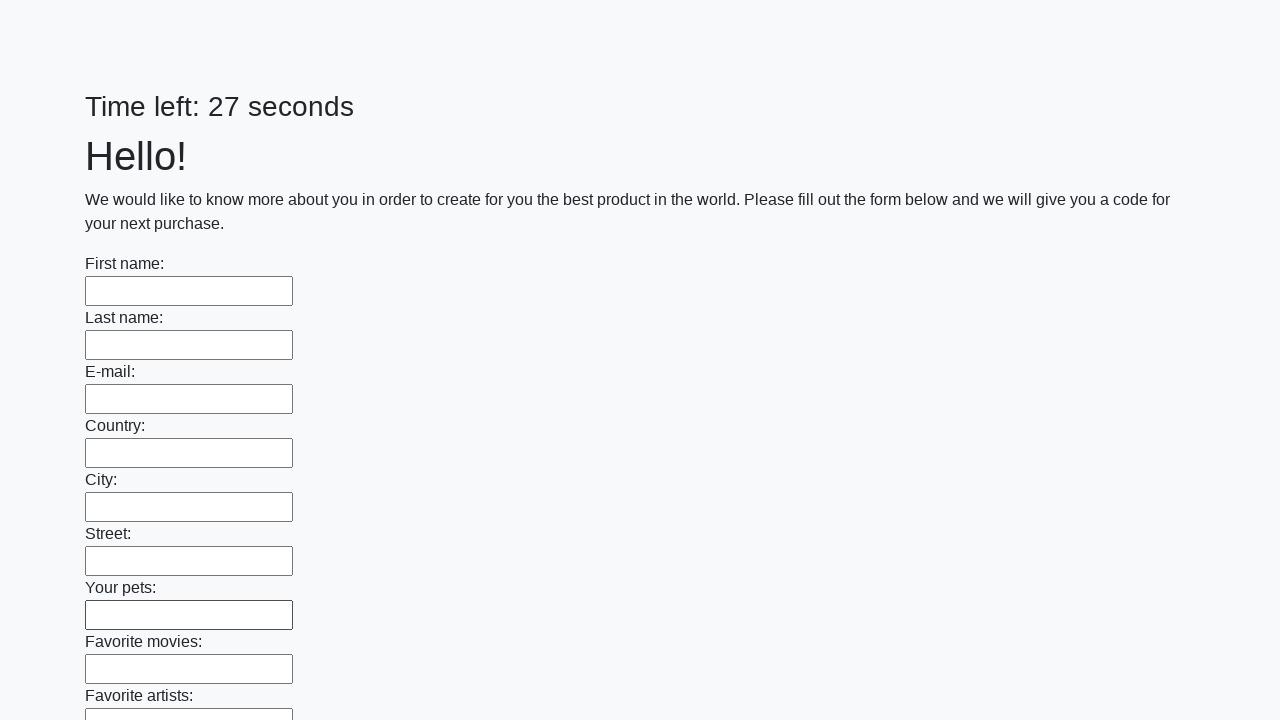

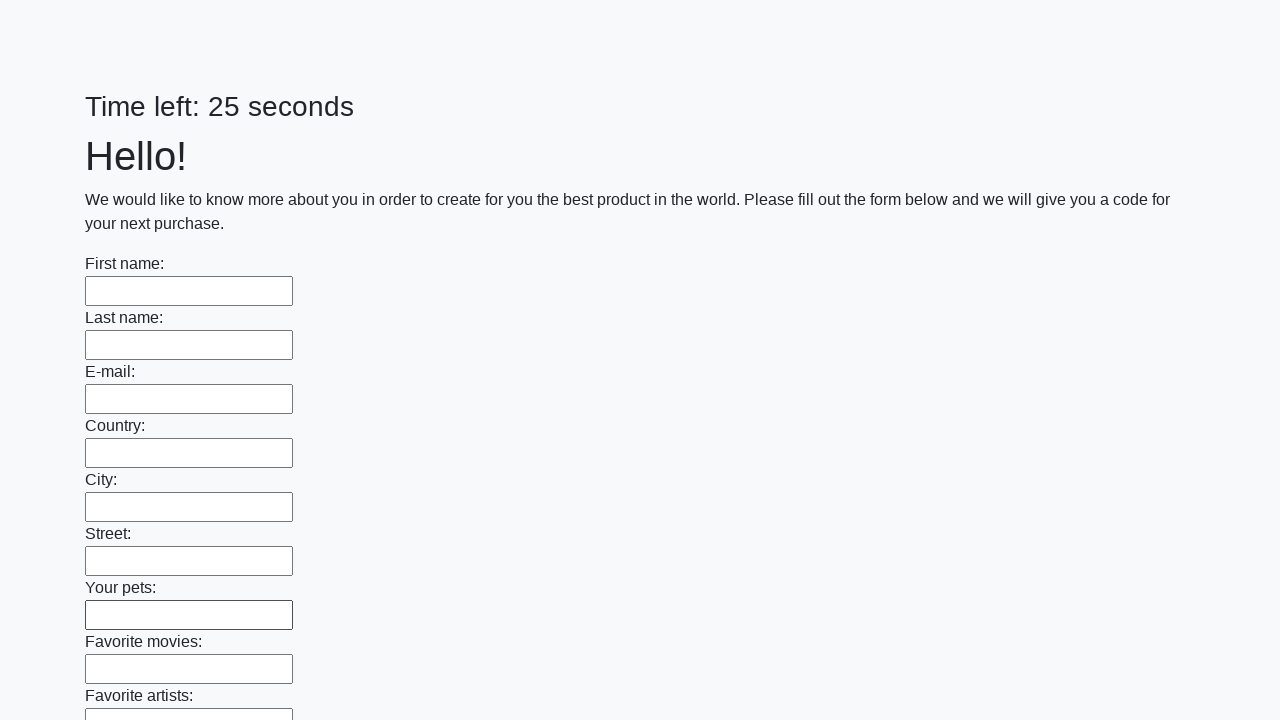